Automates playing the 2048 game by sending a sequence of arrow key presses (Up, Right, Down, Left) repeatedly for 60 seconds

Starting URL: https://gabrielecirulli.github.io/2048/

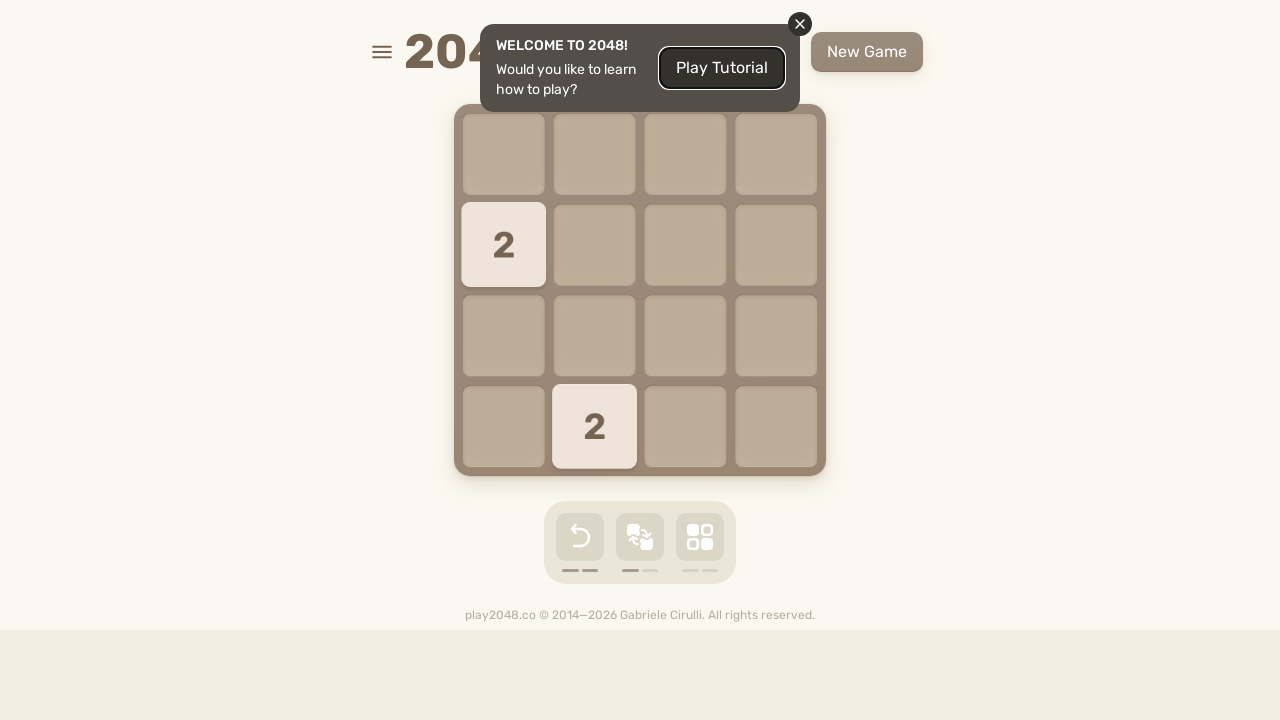

Navigated to 2048 game URL
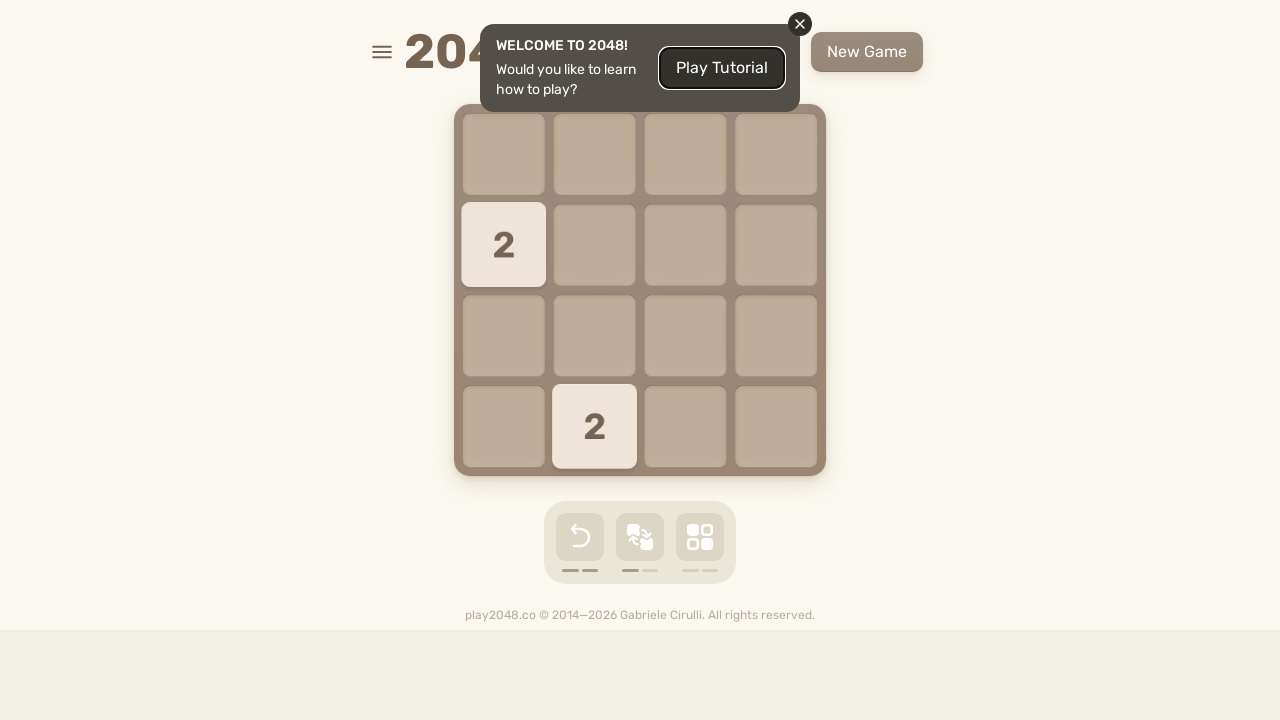

Located HTML element for key press handling
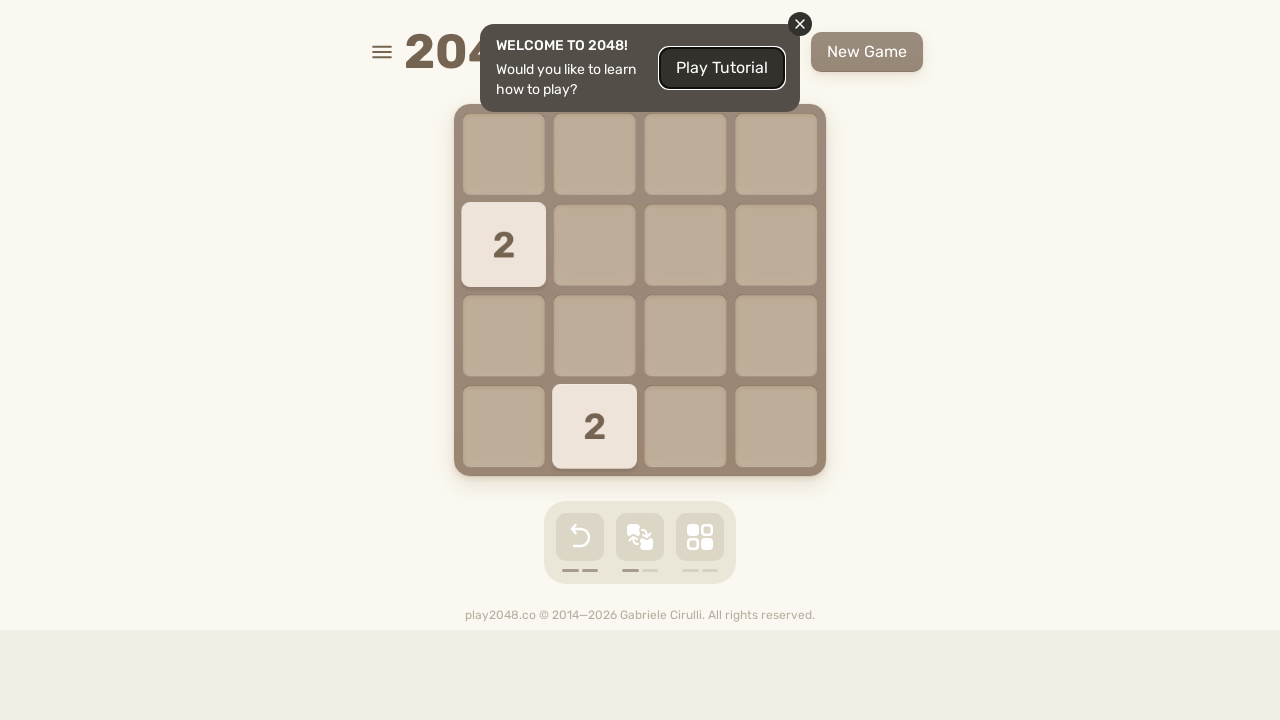

Pressed ArrowUp arrow key on html
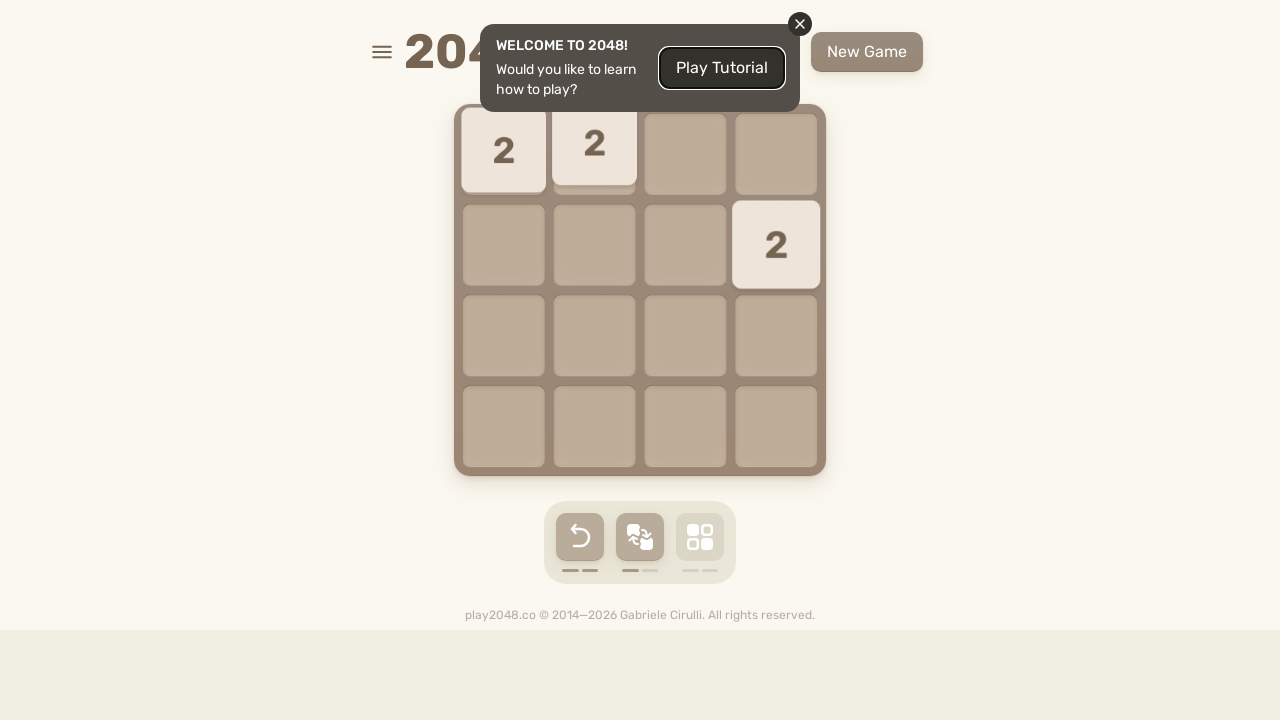

Pressed ArrowRight arrow key on html
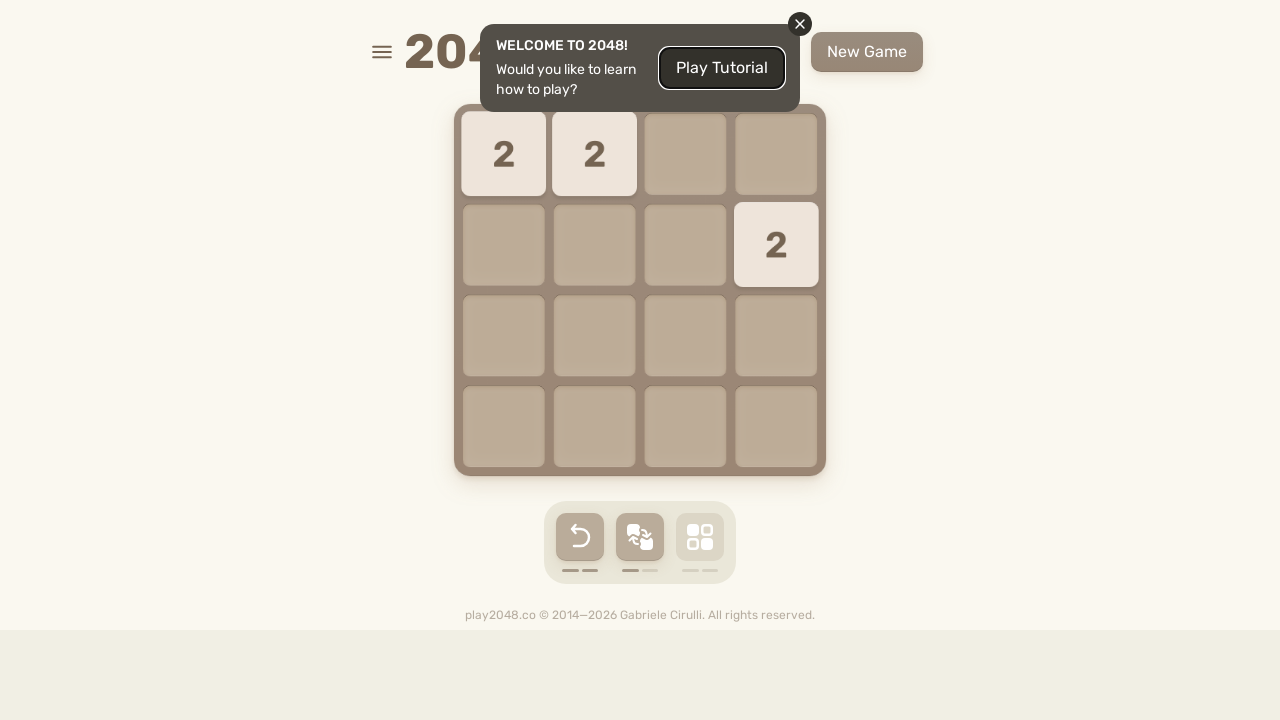

Pressed ArrowDown arrow key on html
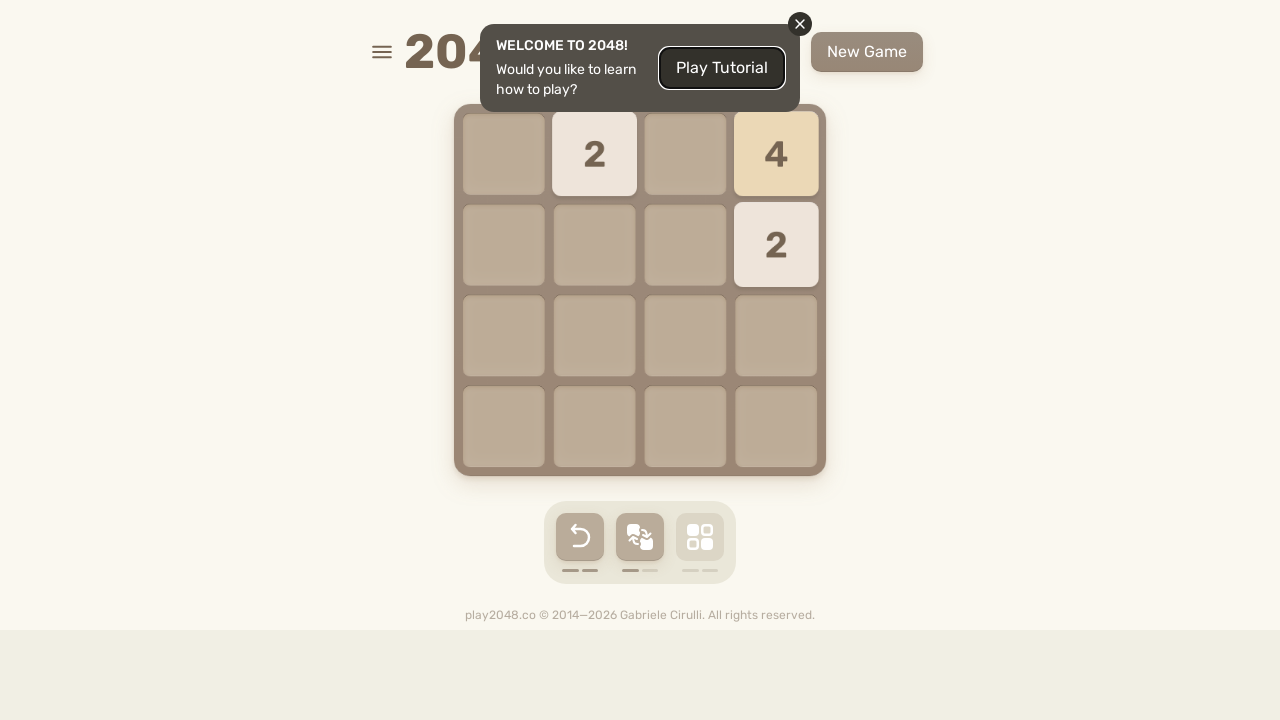

Pressed ArrowLeft arrow key on html
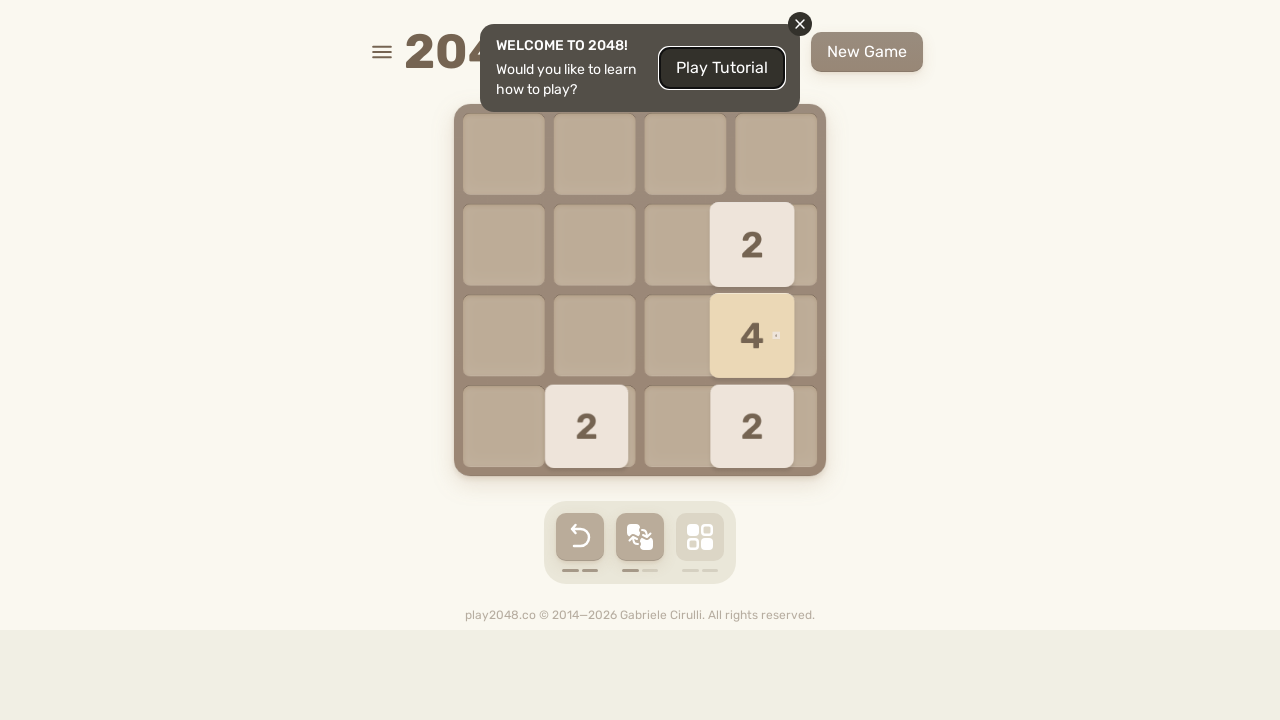

Pressed ArrowUp arrow key on html
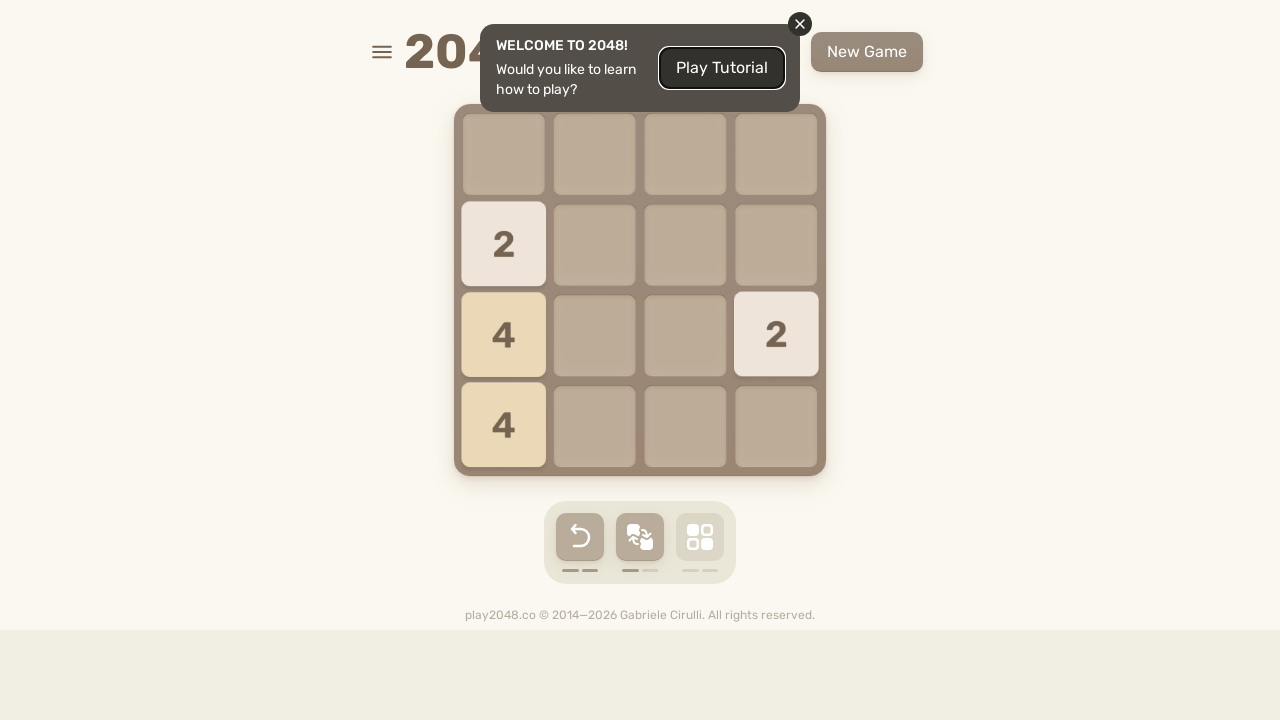

Pressed ArrowRight arrow key on html
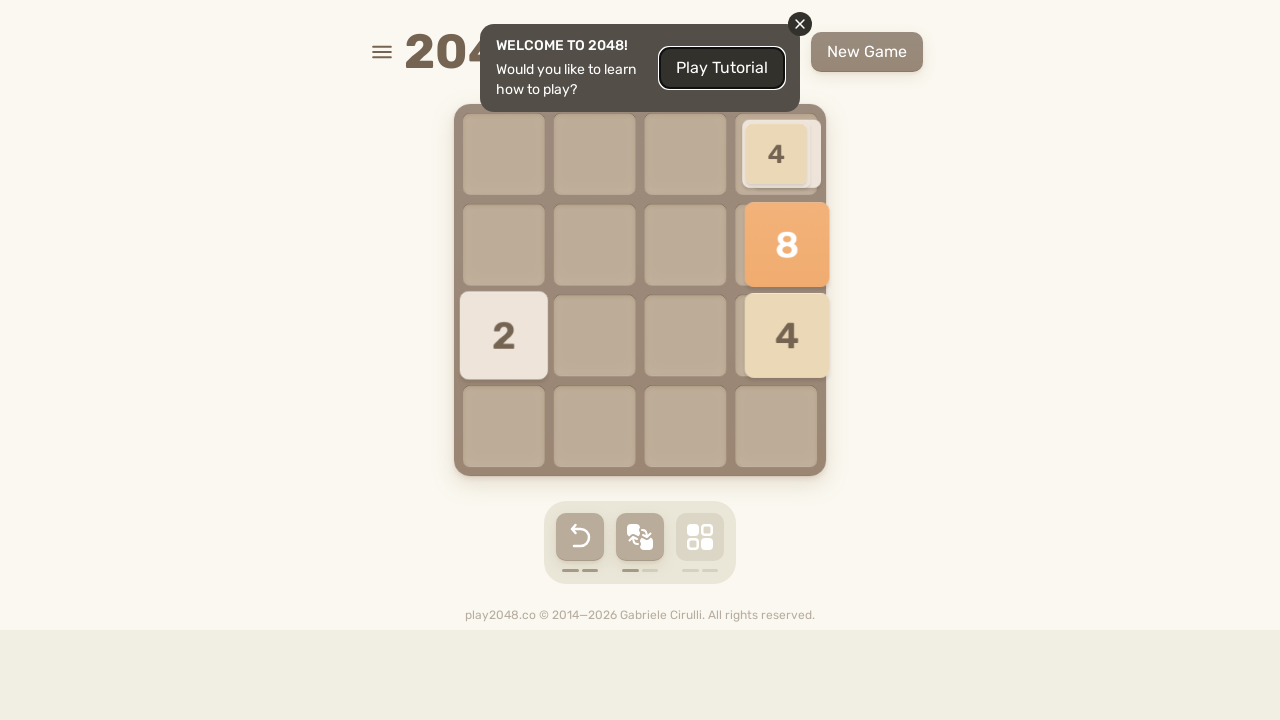

Pressed ArrowDown arrow key on html
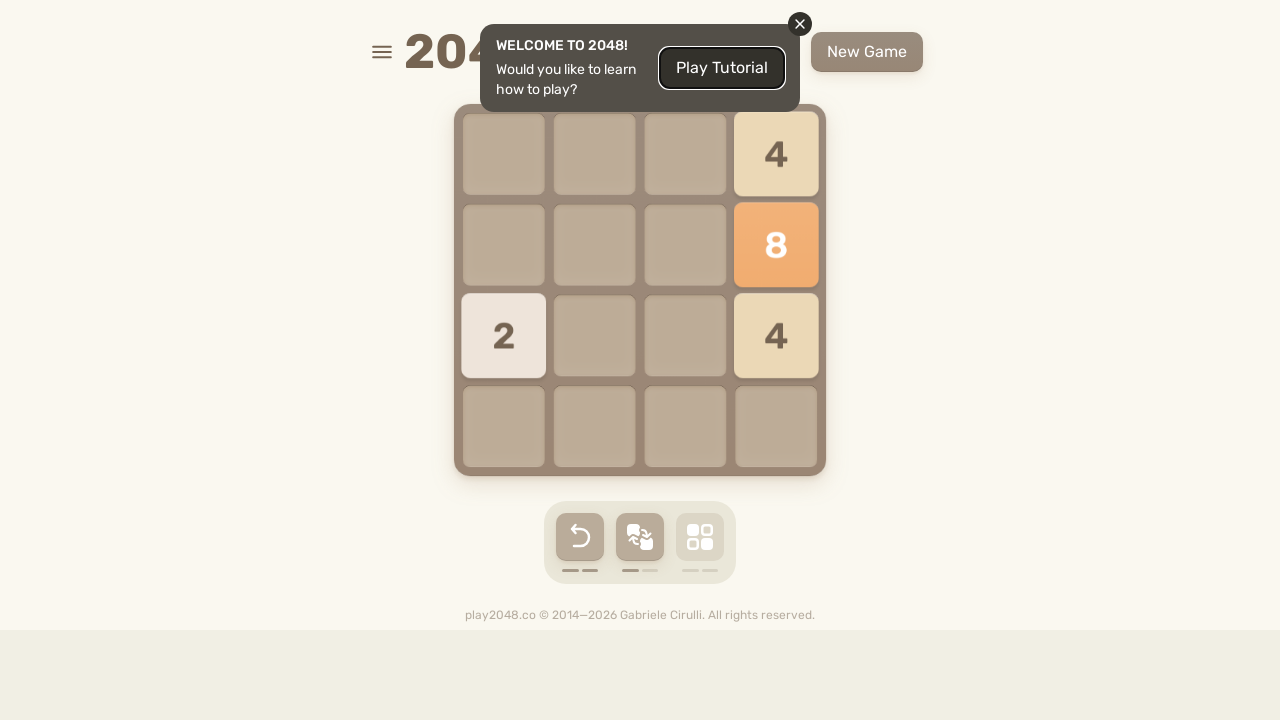

Pressed ArrowLeft arrow key on html
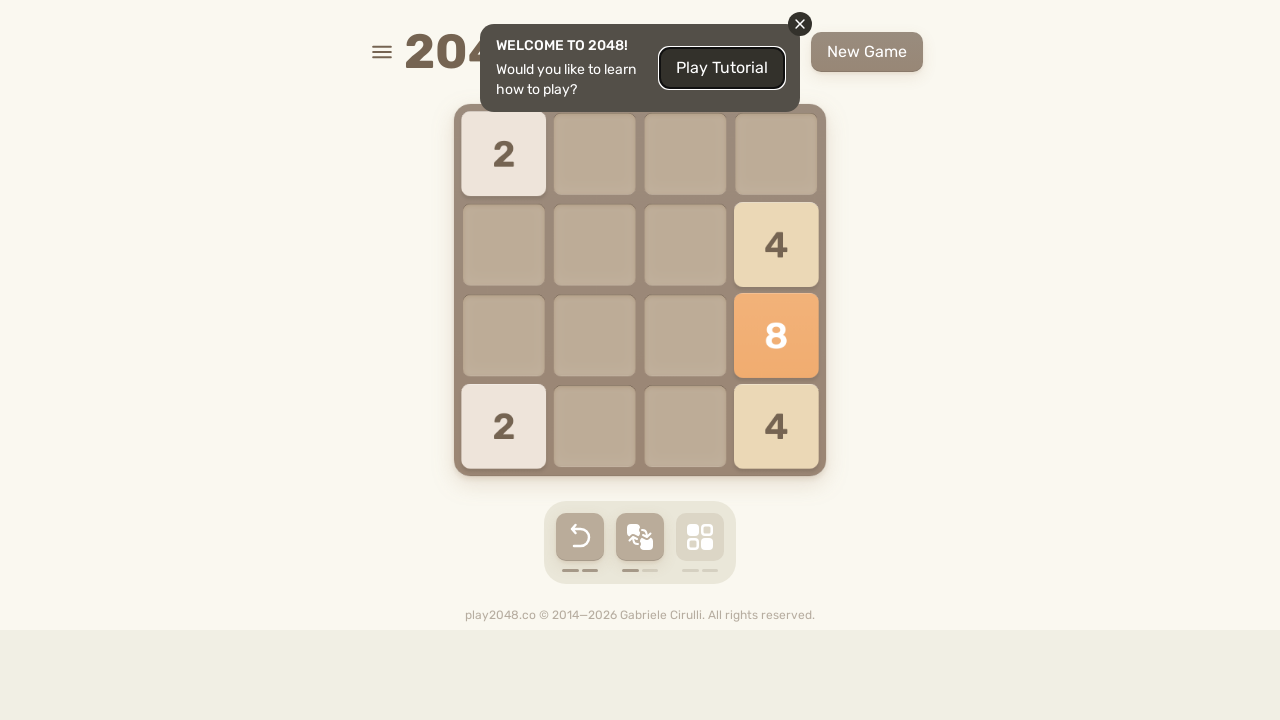

Pressed ArrowUp arrow key on html
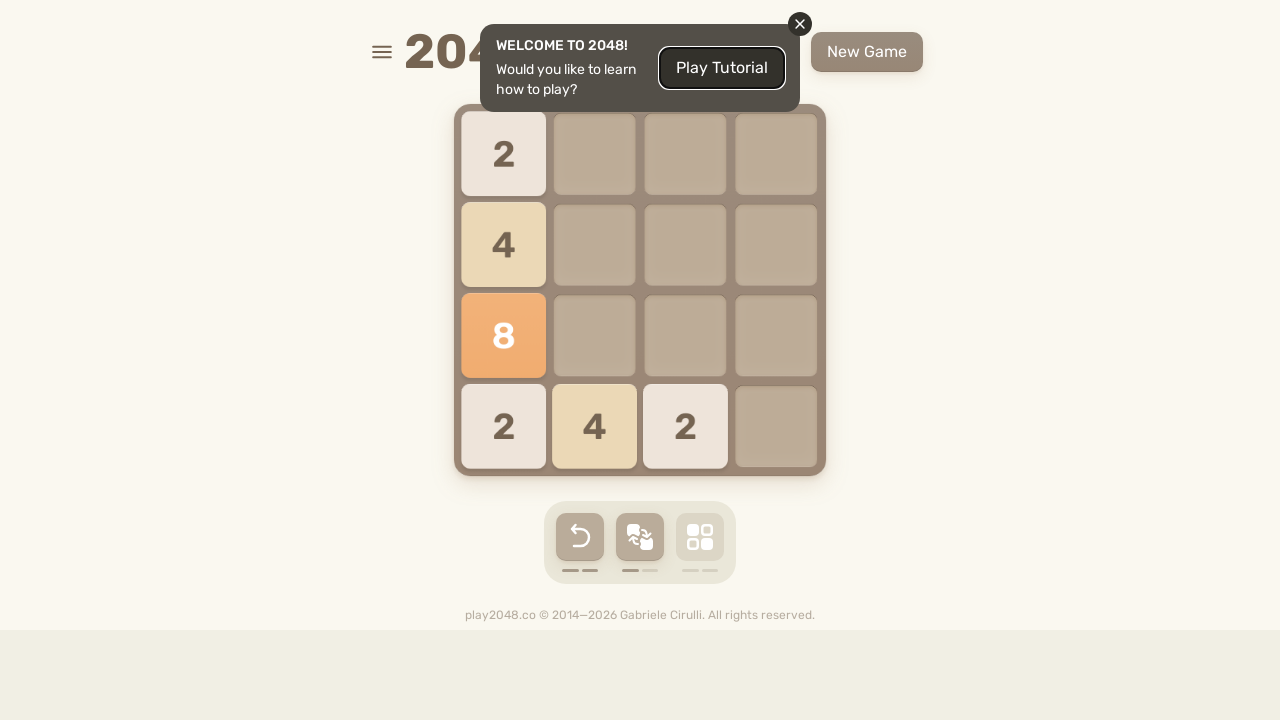

Pressed ArrowRight arrow key on html
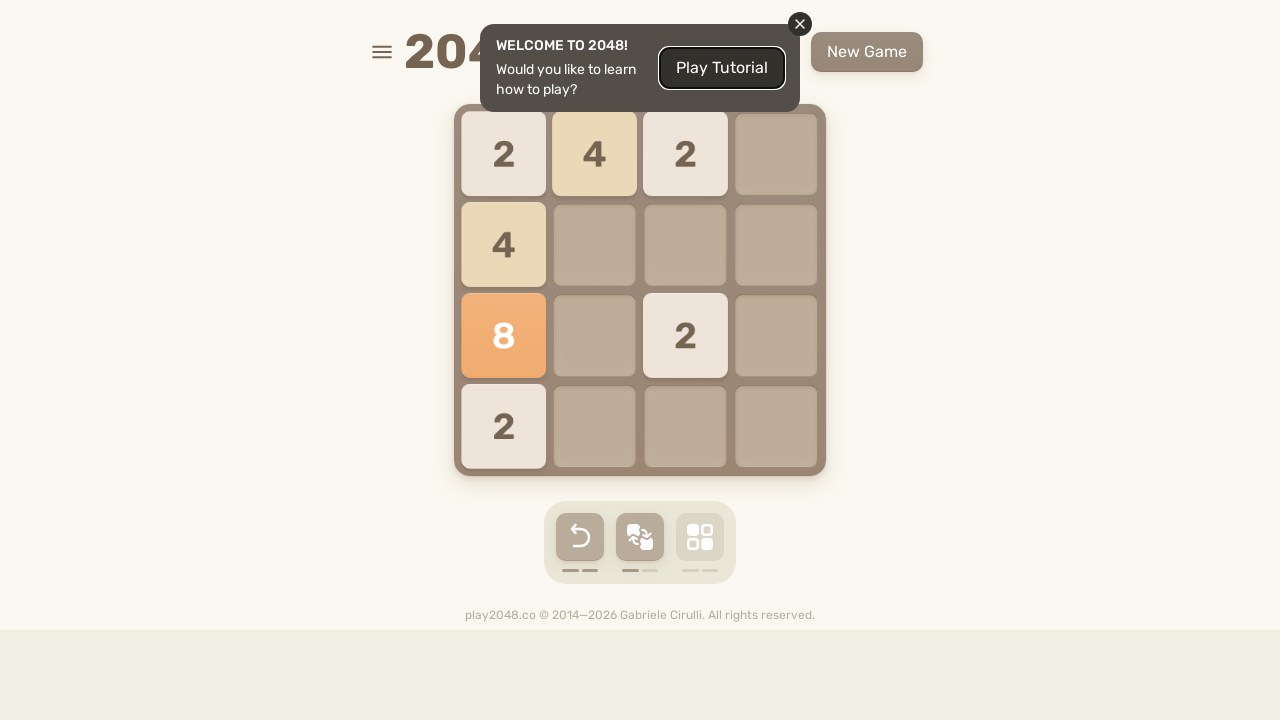

Pressed ArrowDown arrow key on html
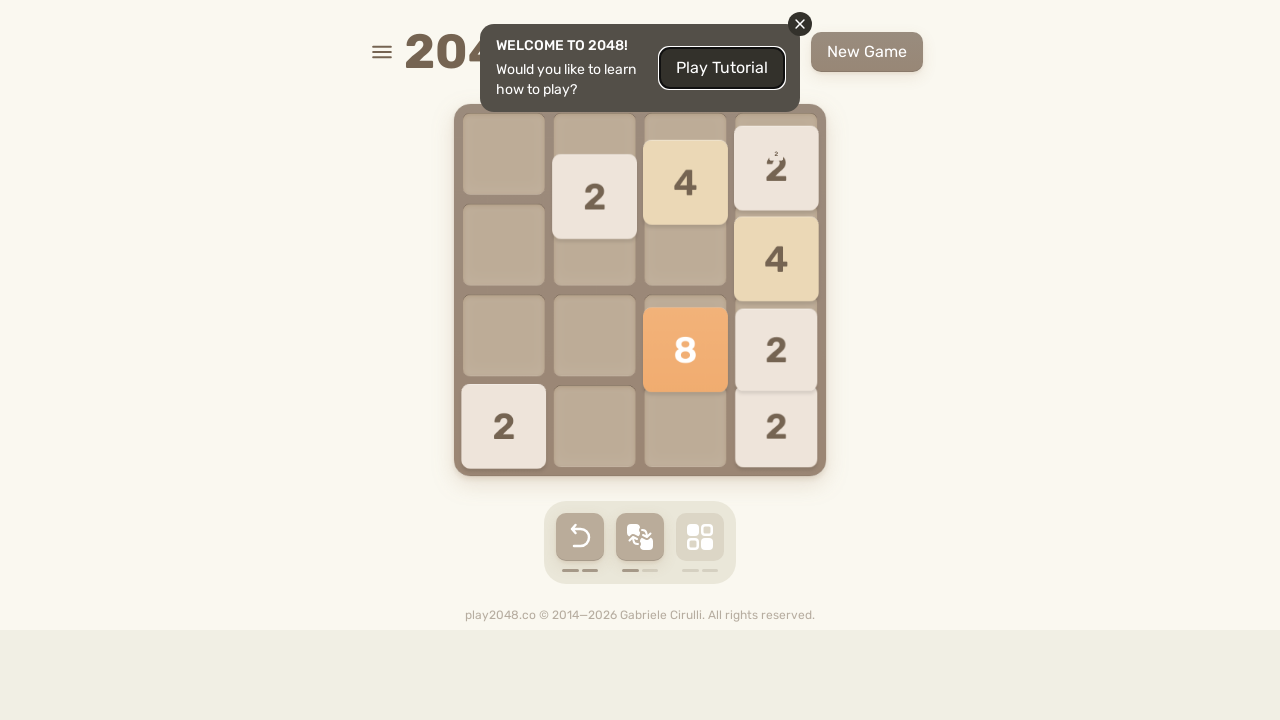

Pressed ArrowLeft arrow key on html
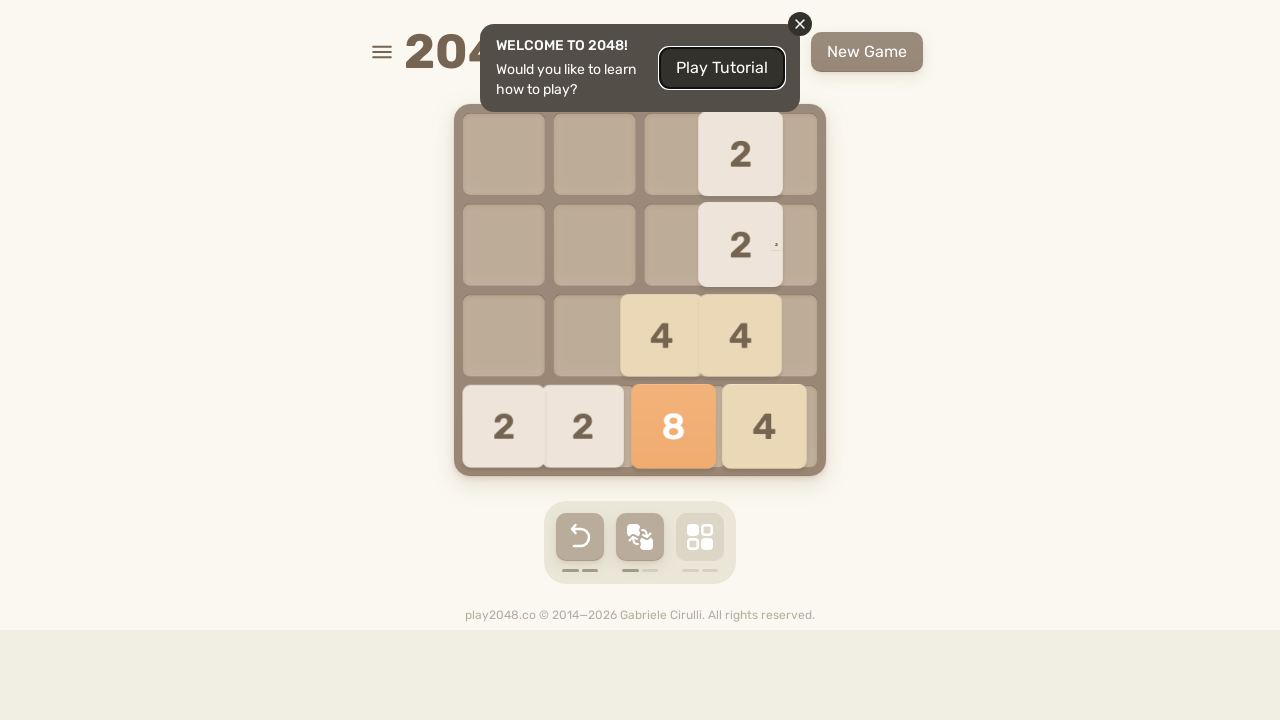

Pressed ArrowUp arrow key on html
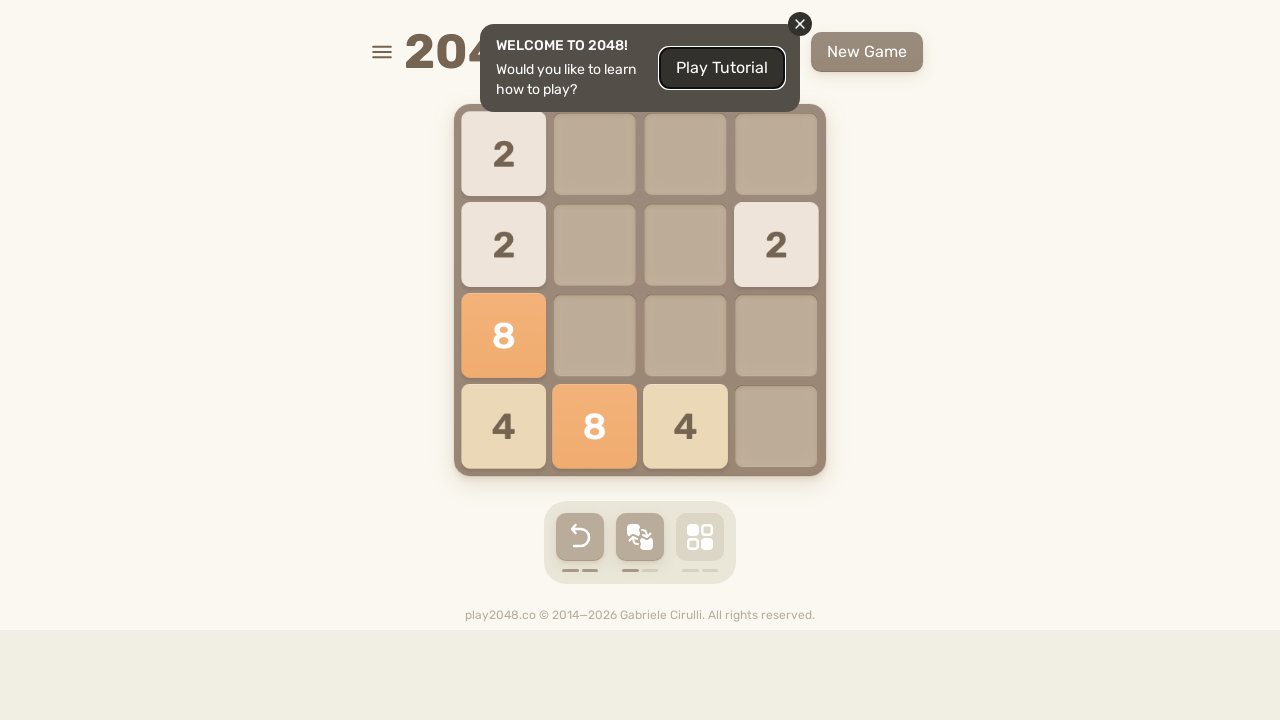

Pressed ArrowRight arrow key on html
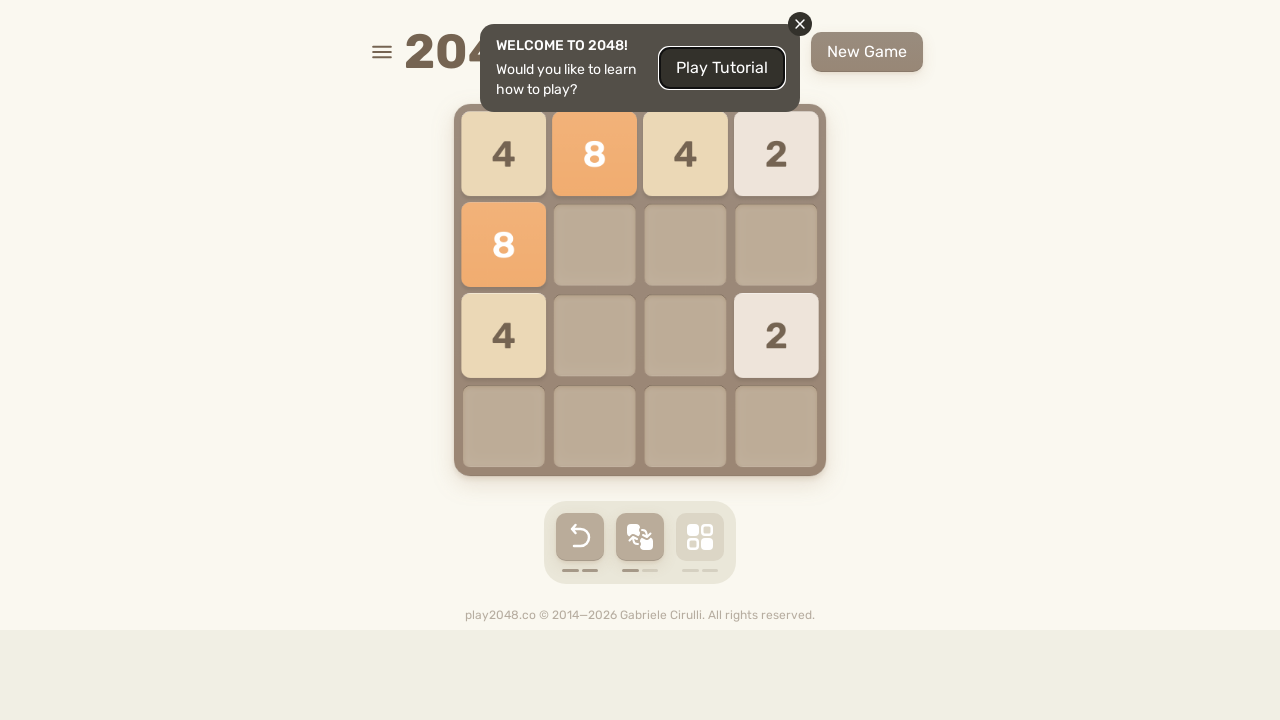

Pressed ArrowDown arrow key on html
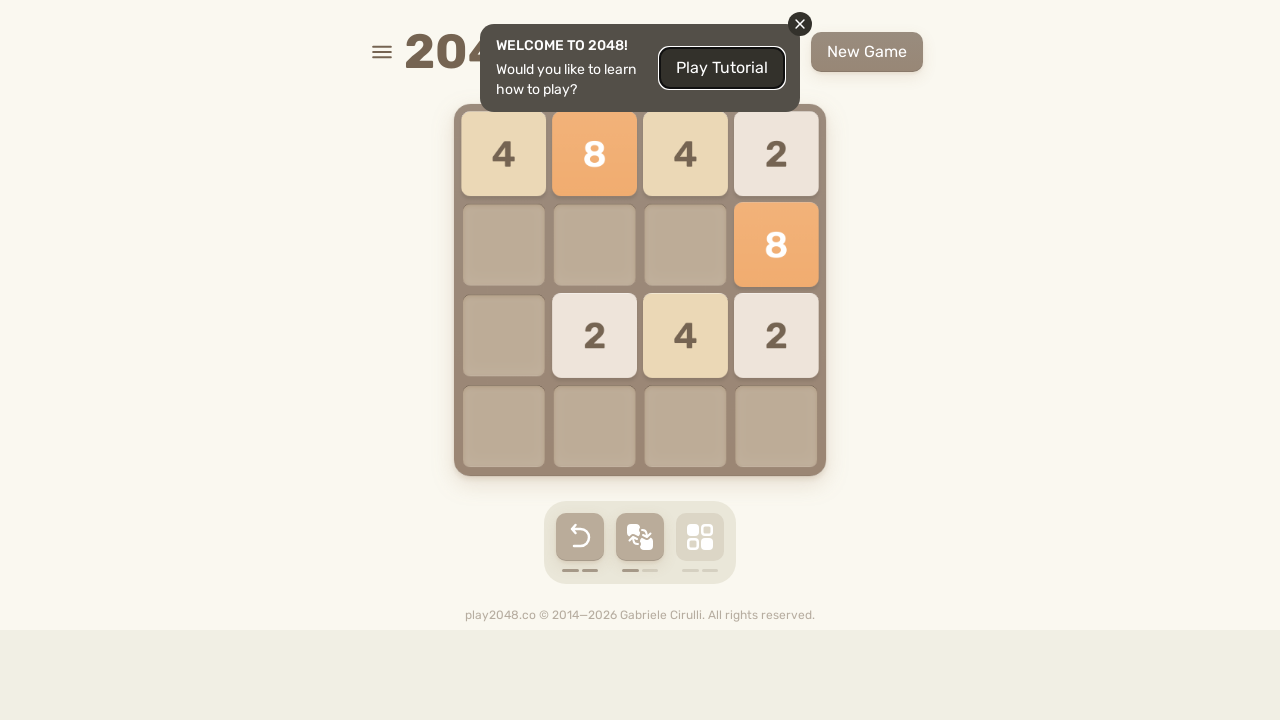

Pressed ArrowLeft arrow key on html
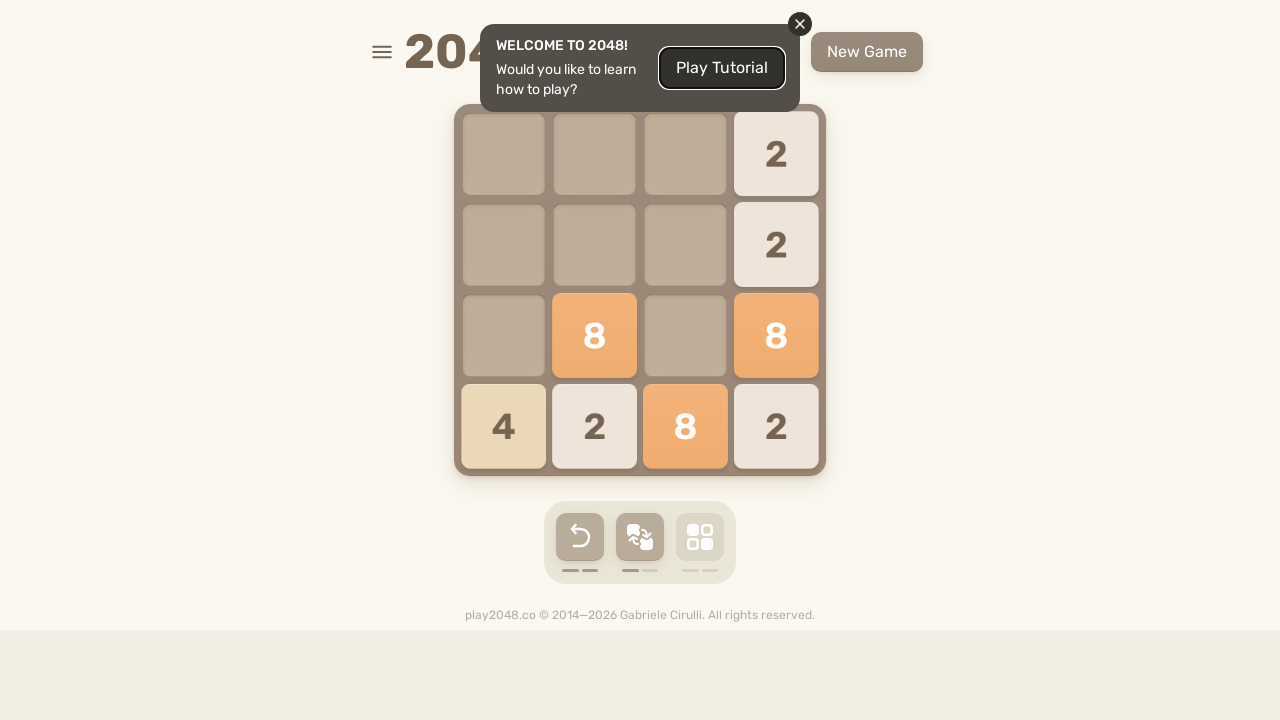

Pressed ArrowUp arrow key on html
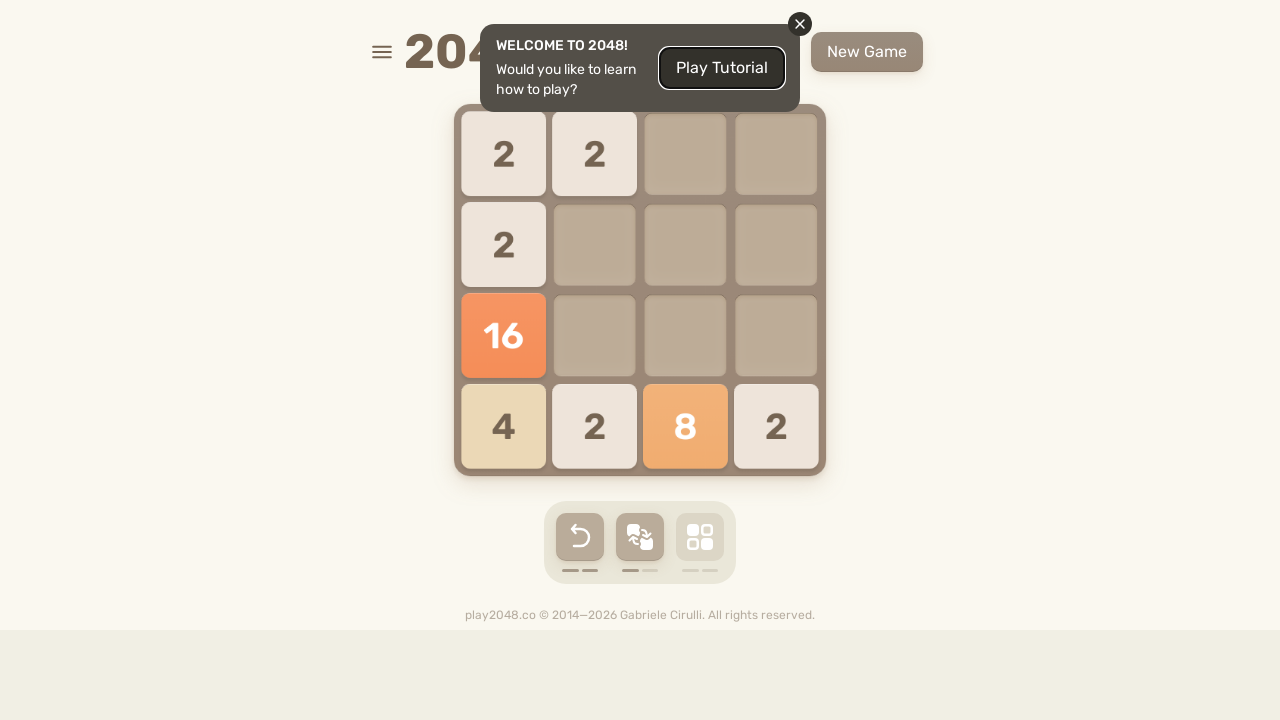

Pressed ArrowRight arrow key on html
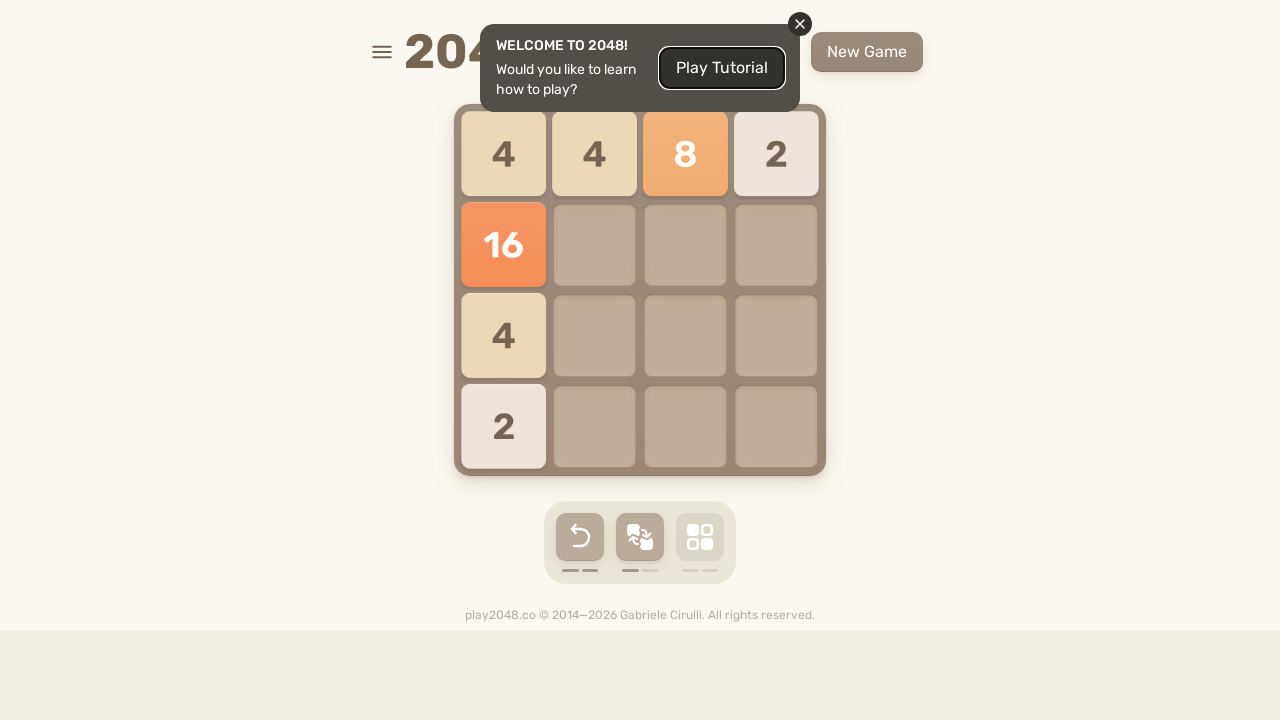

Pressed ArrowDown arrow key on html
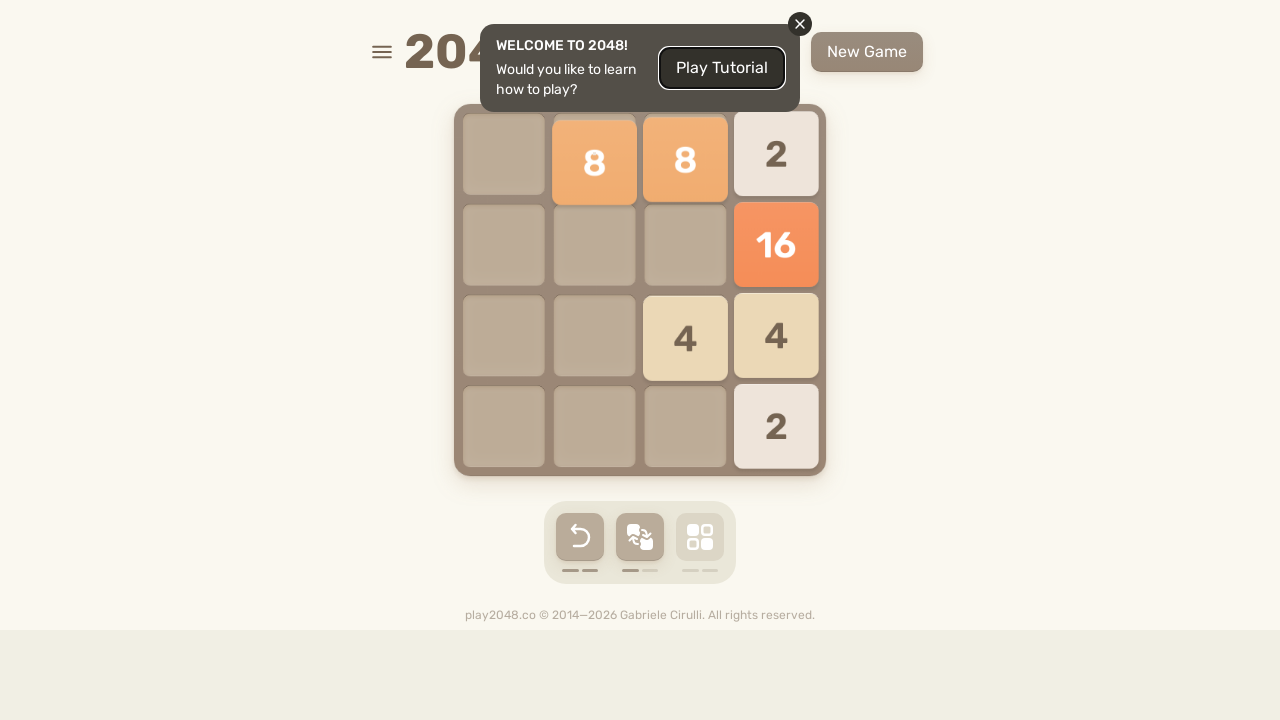

Pressed ArrowLeft arrow key on html
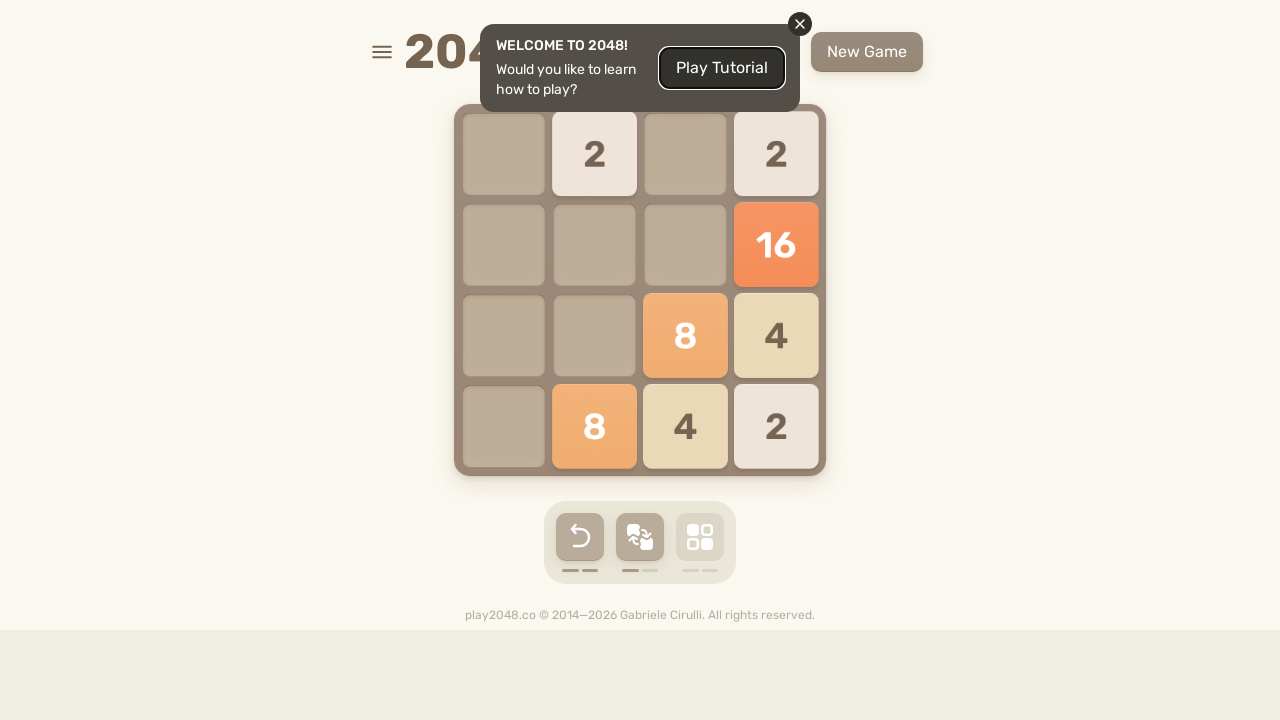

Pressed ArrowUp arrow key on html
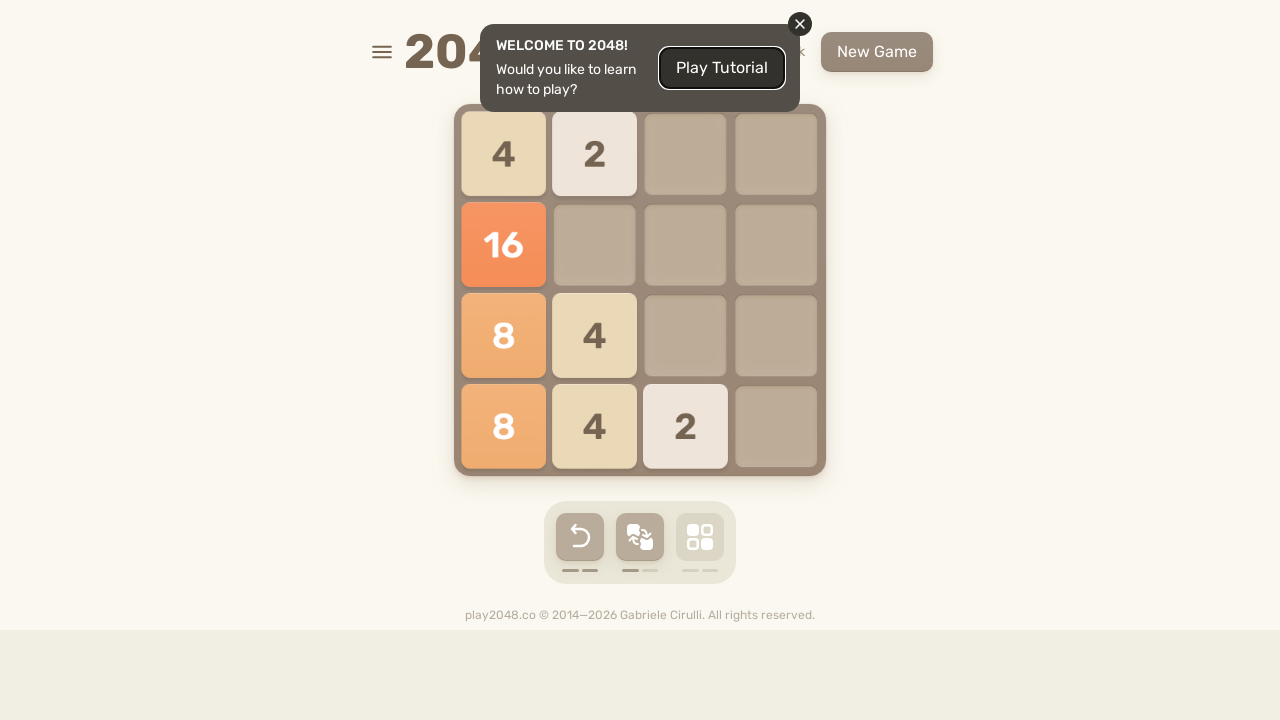

Pressed ArrowRight arrow key on html
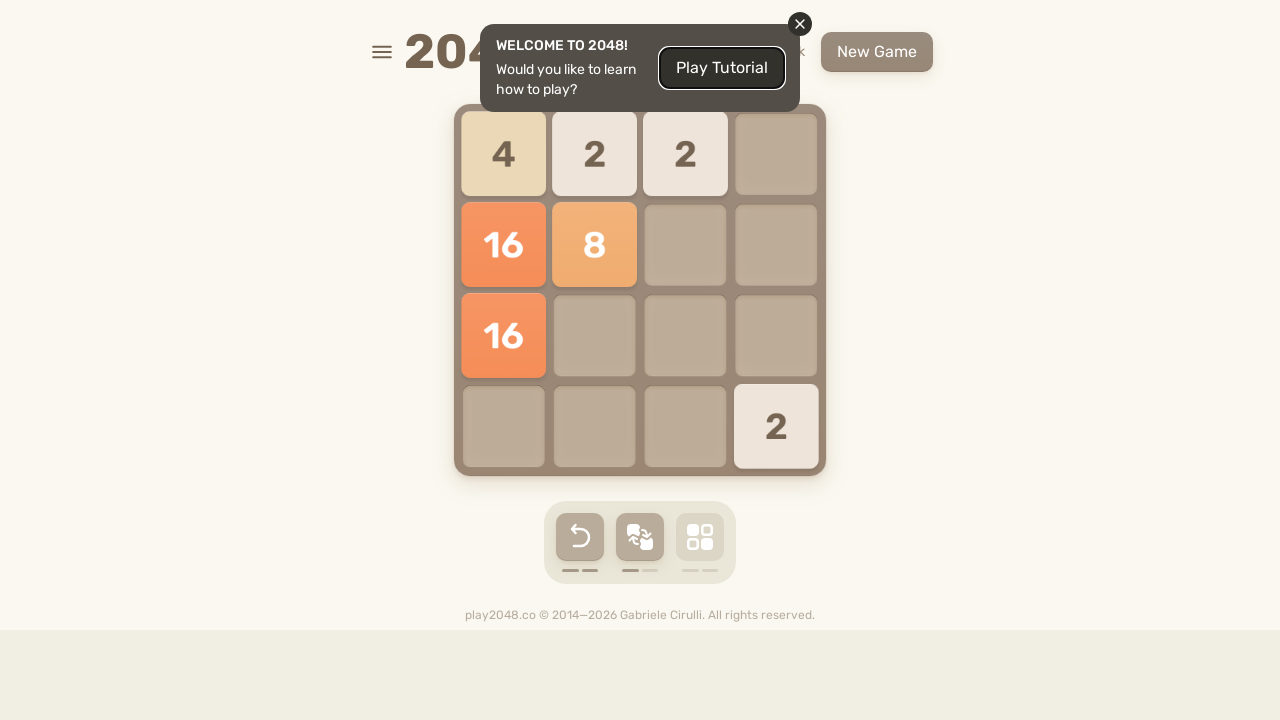

Pressed ArrowDown arrow key on html
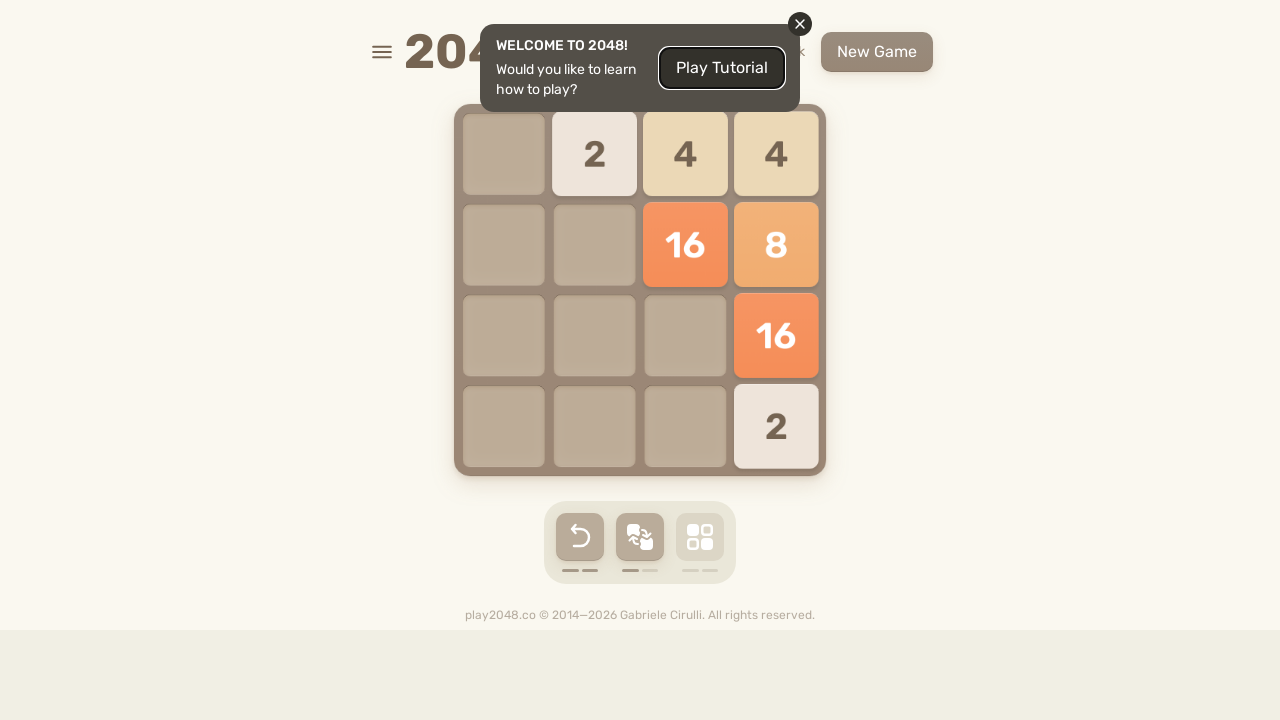

Pressed ArrowLeft arrow key on html
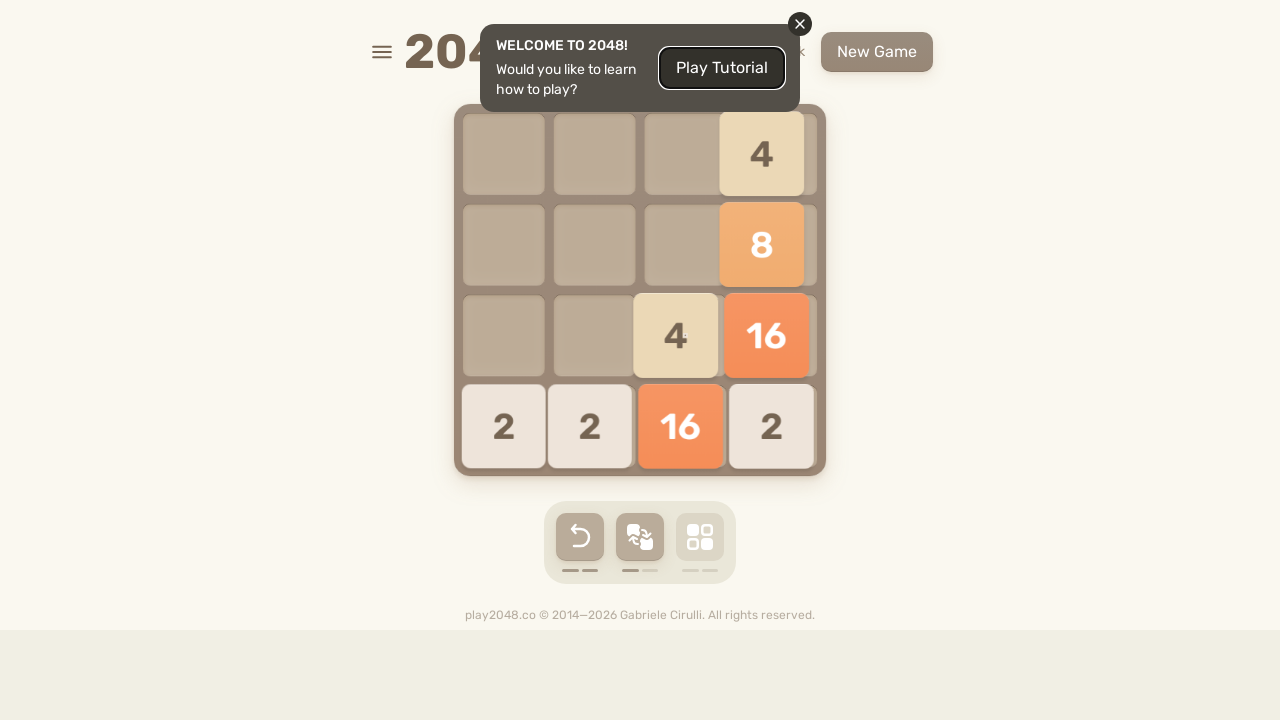

Pressed ArrowUp arrow key on html
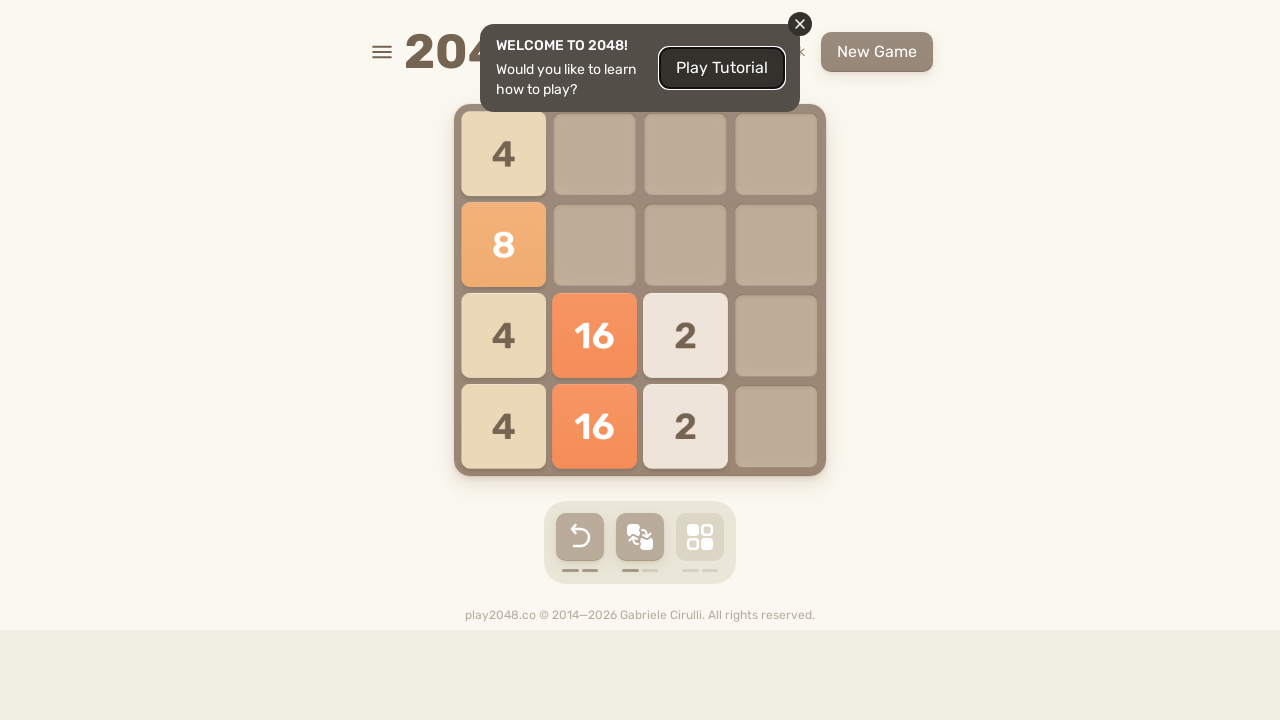

Pressed ArrowRight arrow key on html
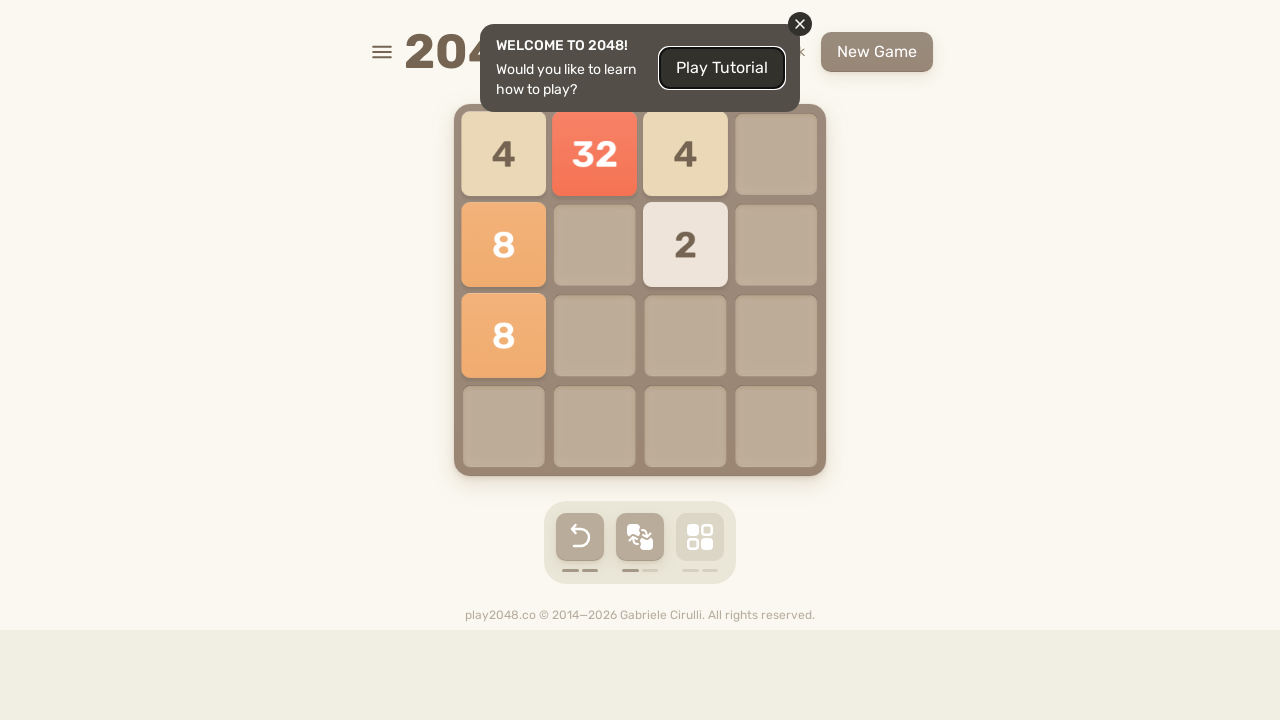

Pressed ArrowDown arrow key on html
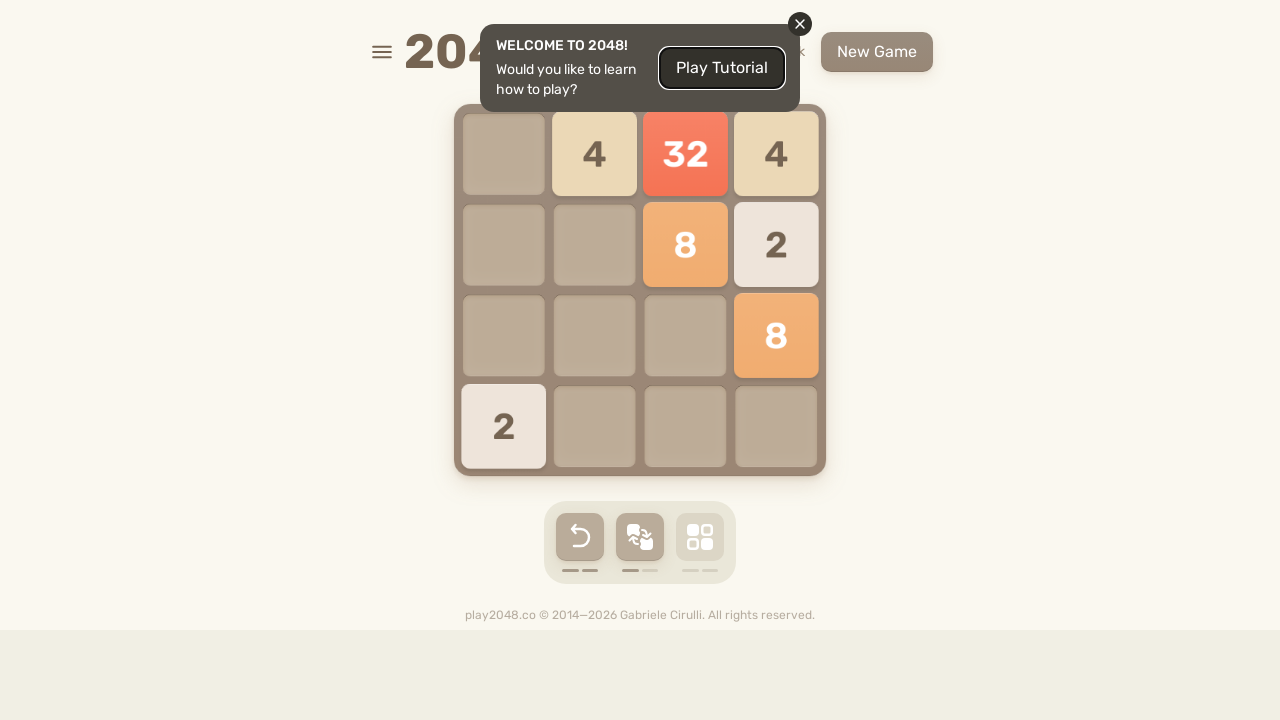

Pressed ArrowLeft arrow key on html
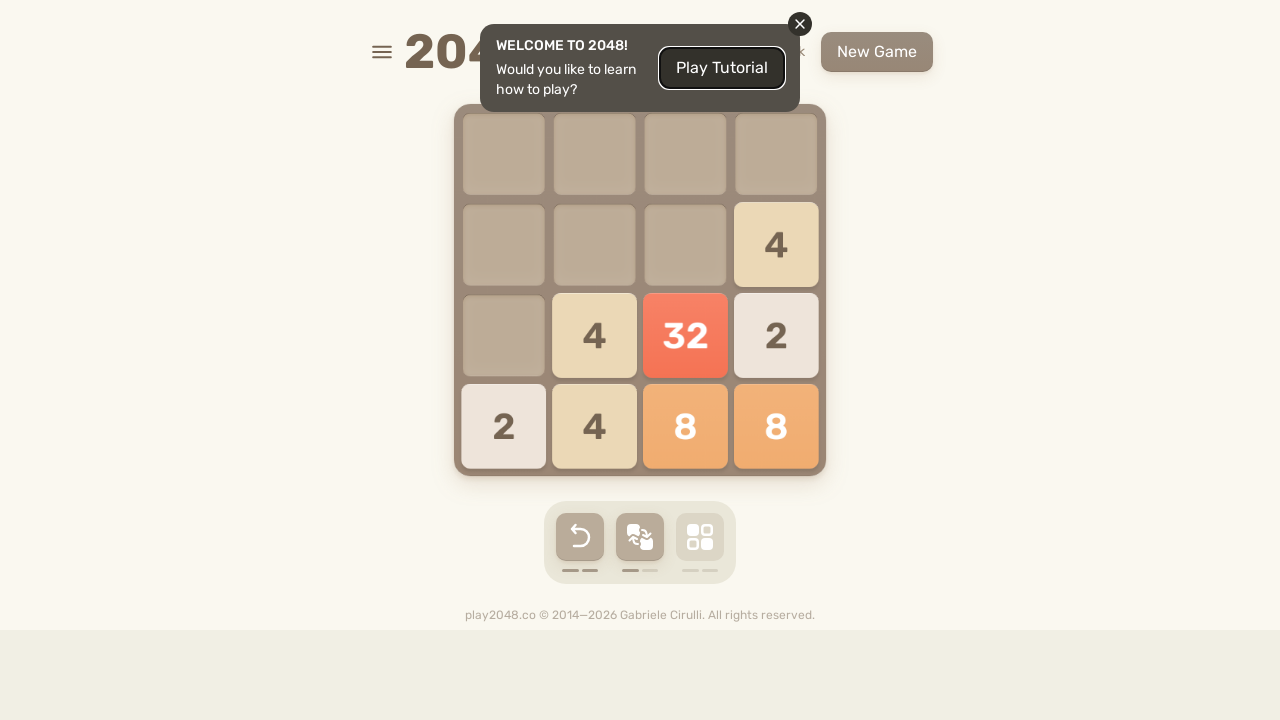

Pressed ArrowUp arrow key on html
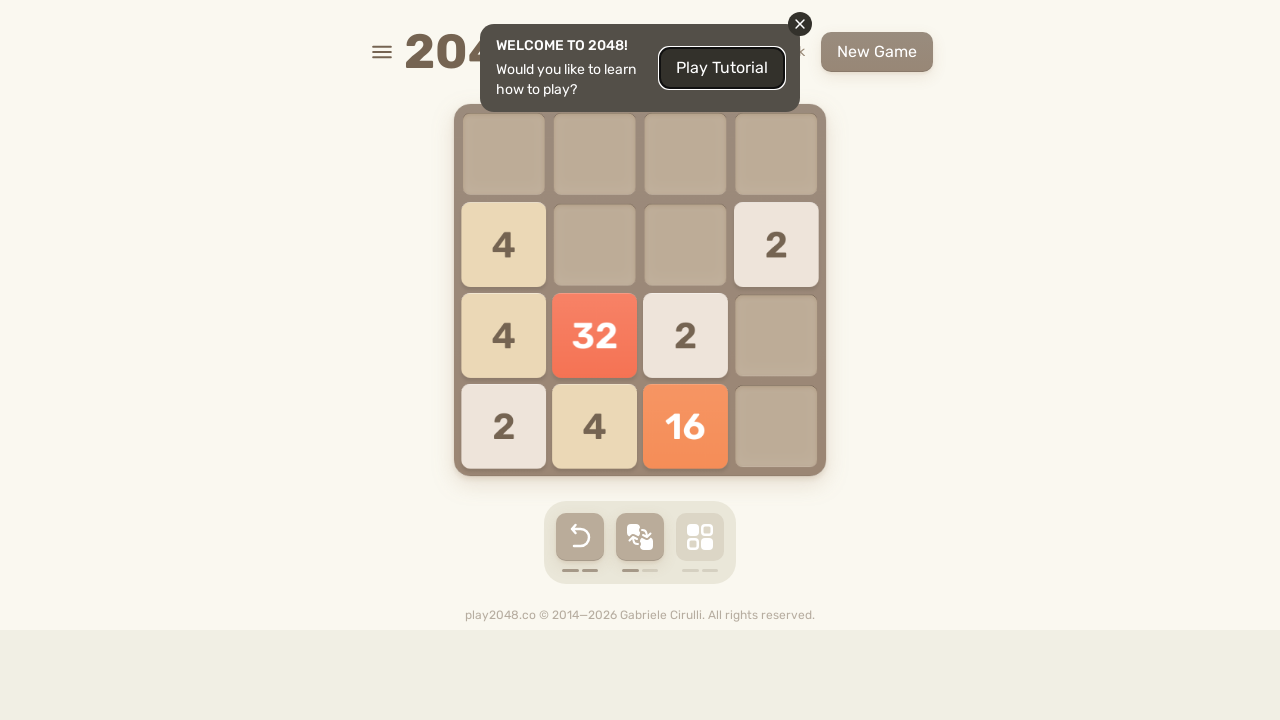

Pressed ArrowRight arrow key on html
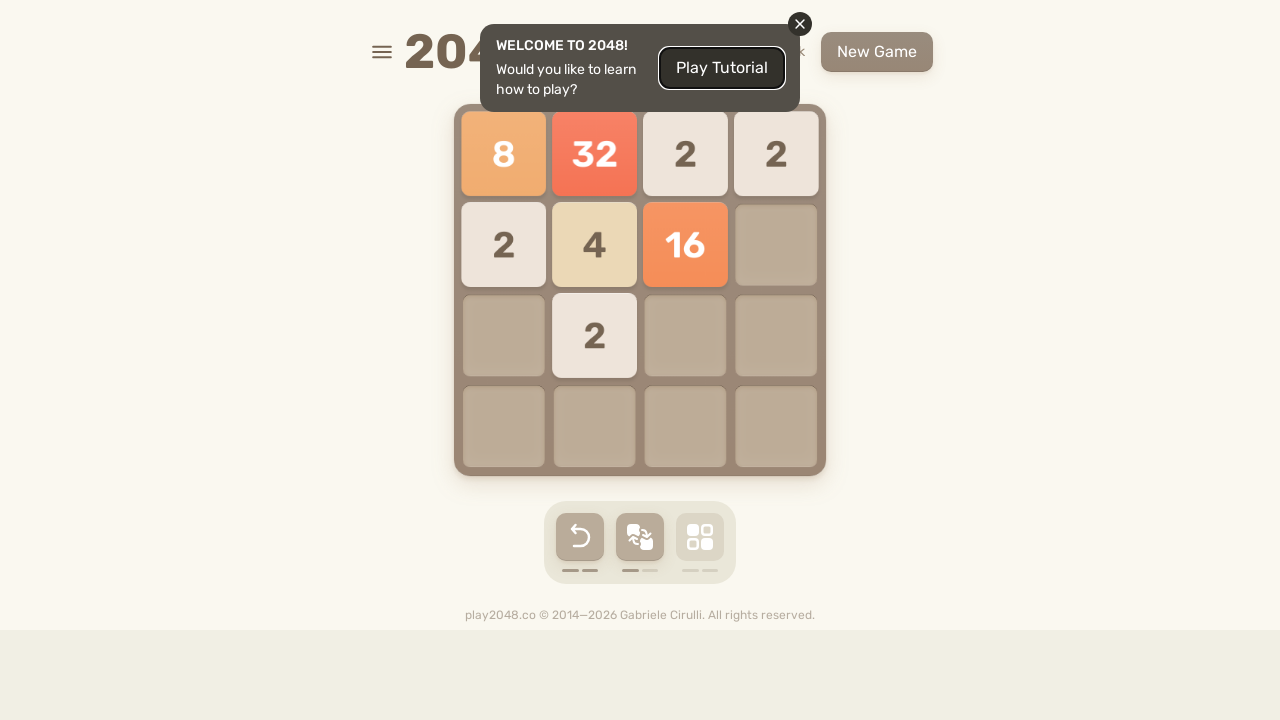

Pressed ArrowDown arrow key on html
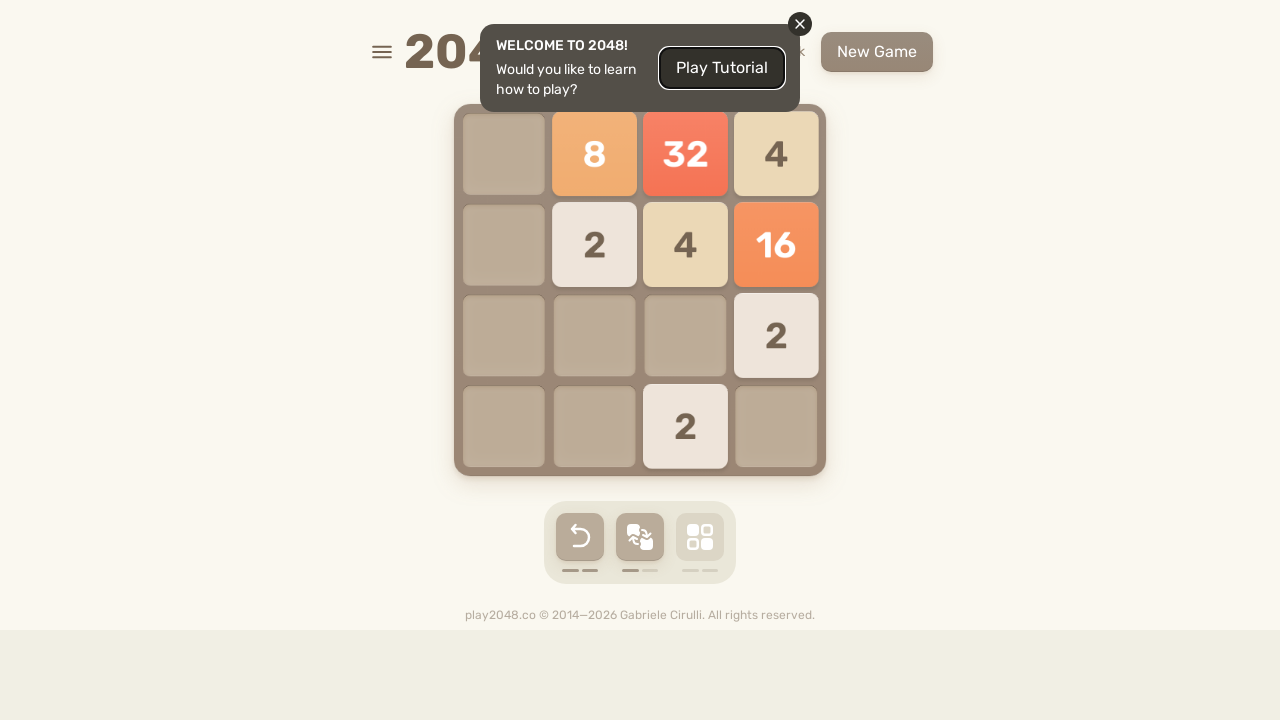

Pressed ArrowLeft arrow key on html
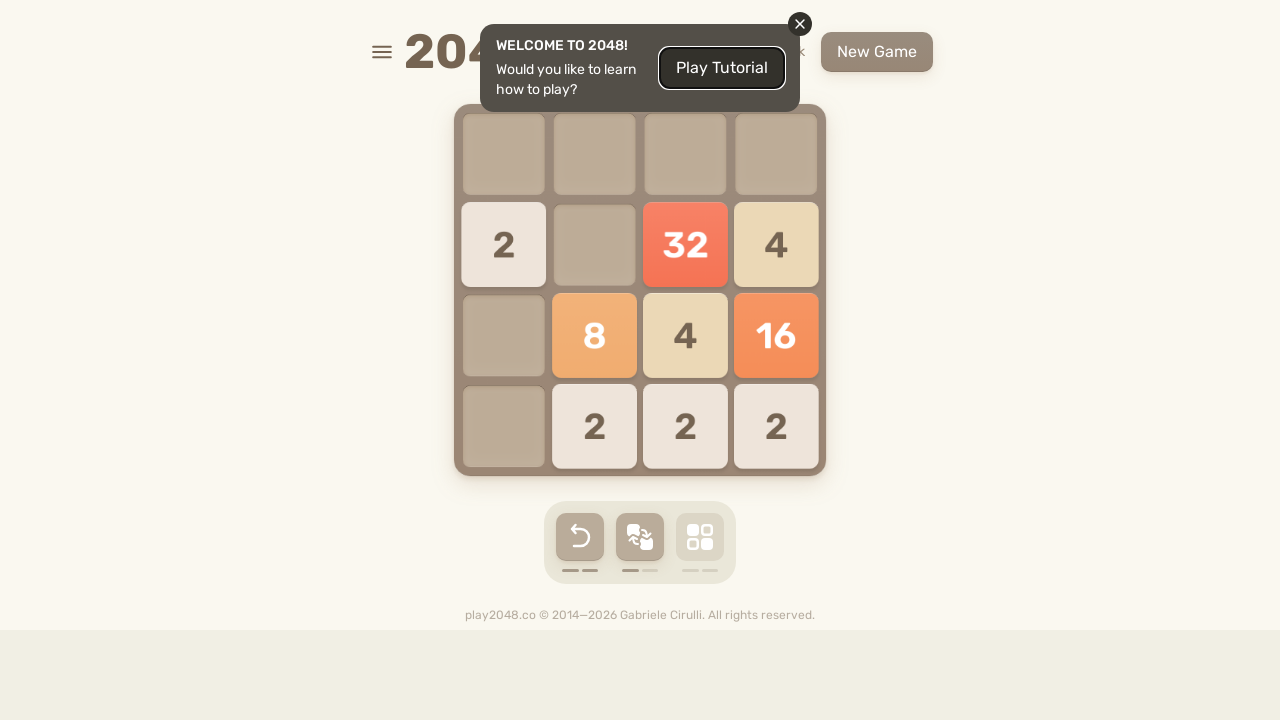

Pressed ArrowUp arrow key on html
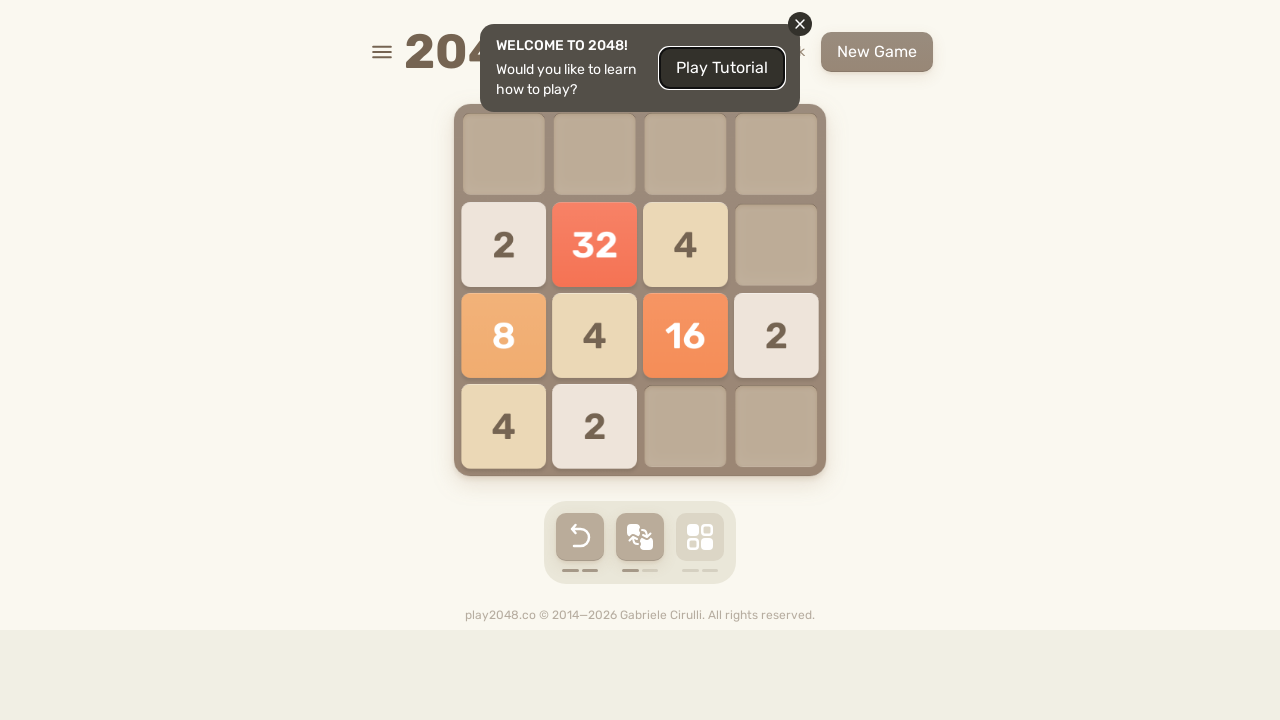

Pressed ArrowRight arrow key on html
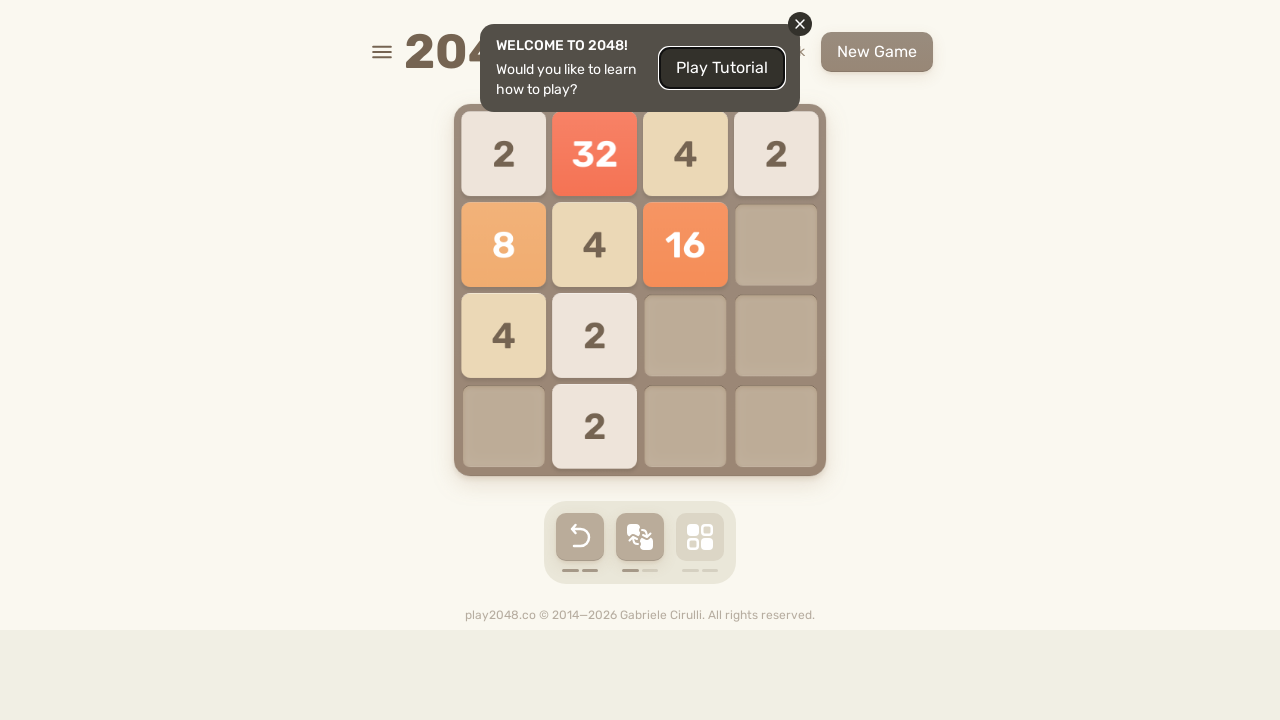

Pressed ArrowDown arrow key on html
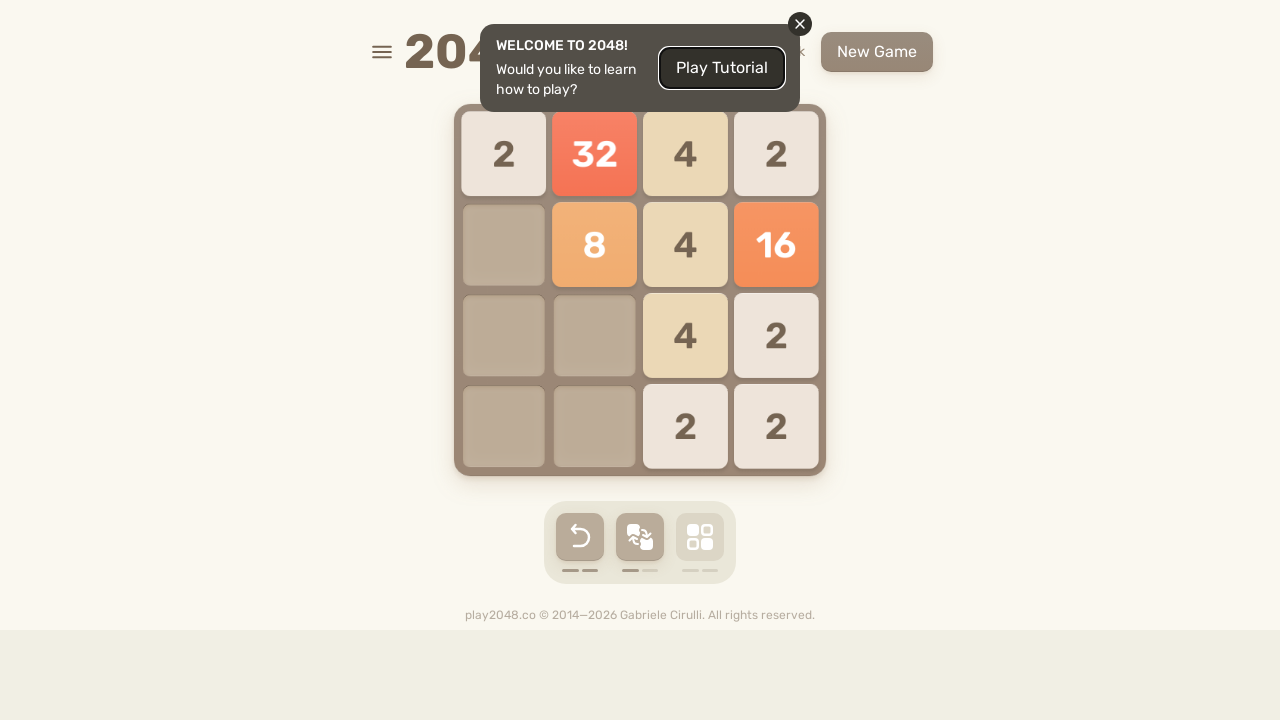

Pressed ArrowLeft arrow key on html
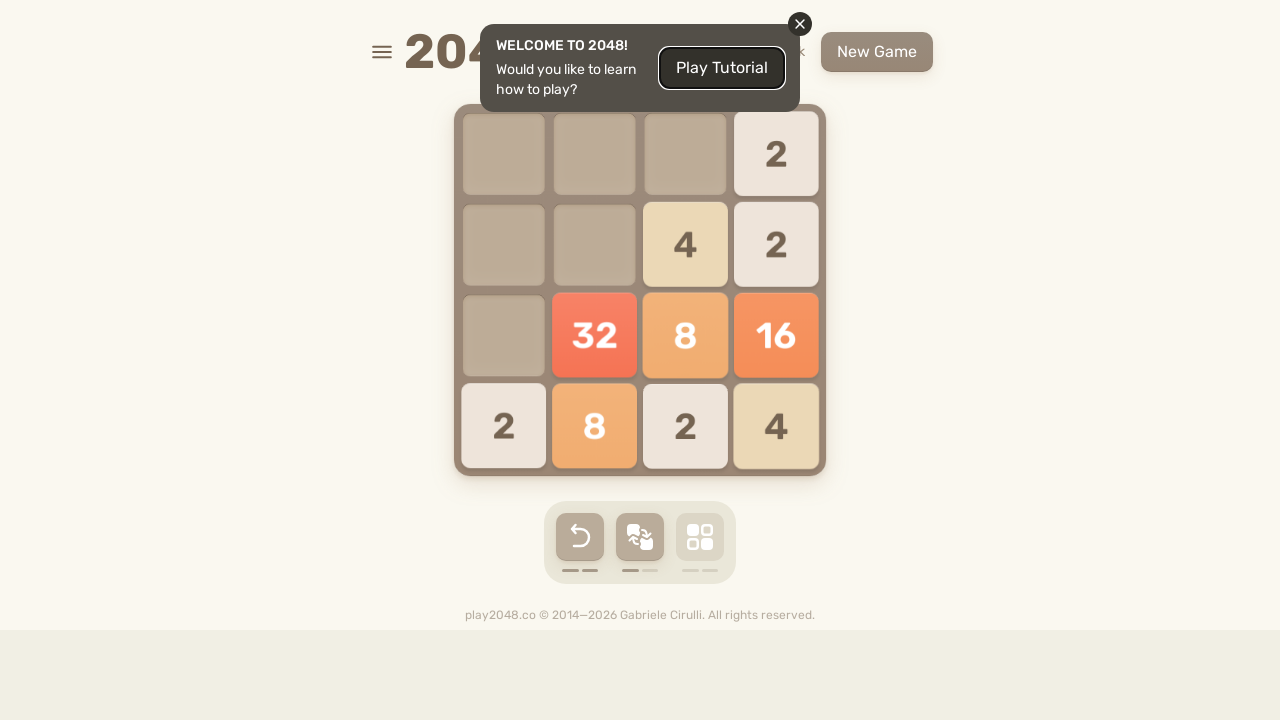

Pressed ArrowUp arrow key on html
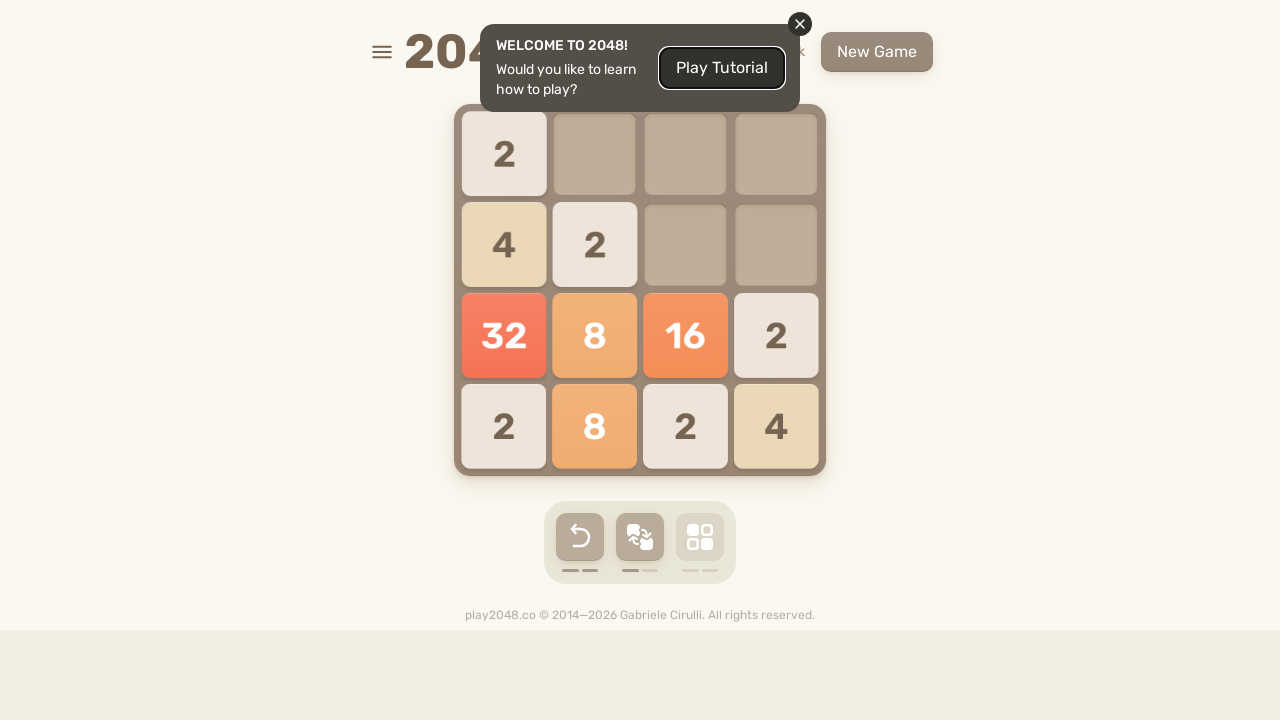

Pressed ArrowRight arrow key on html
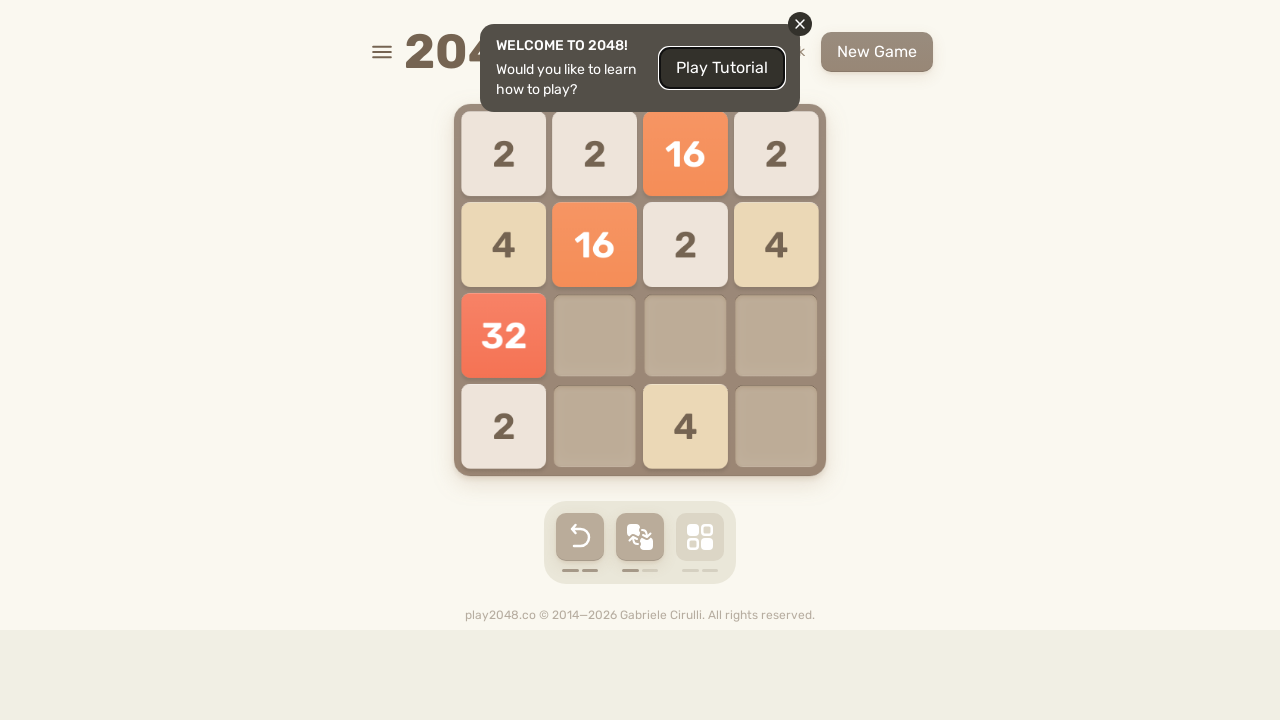

Pressed ArrowDown arrow key on html
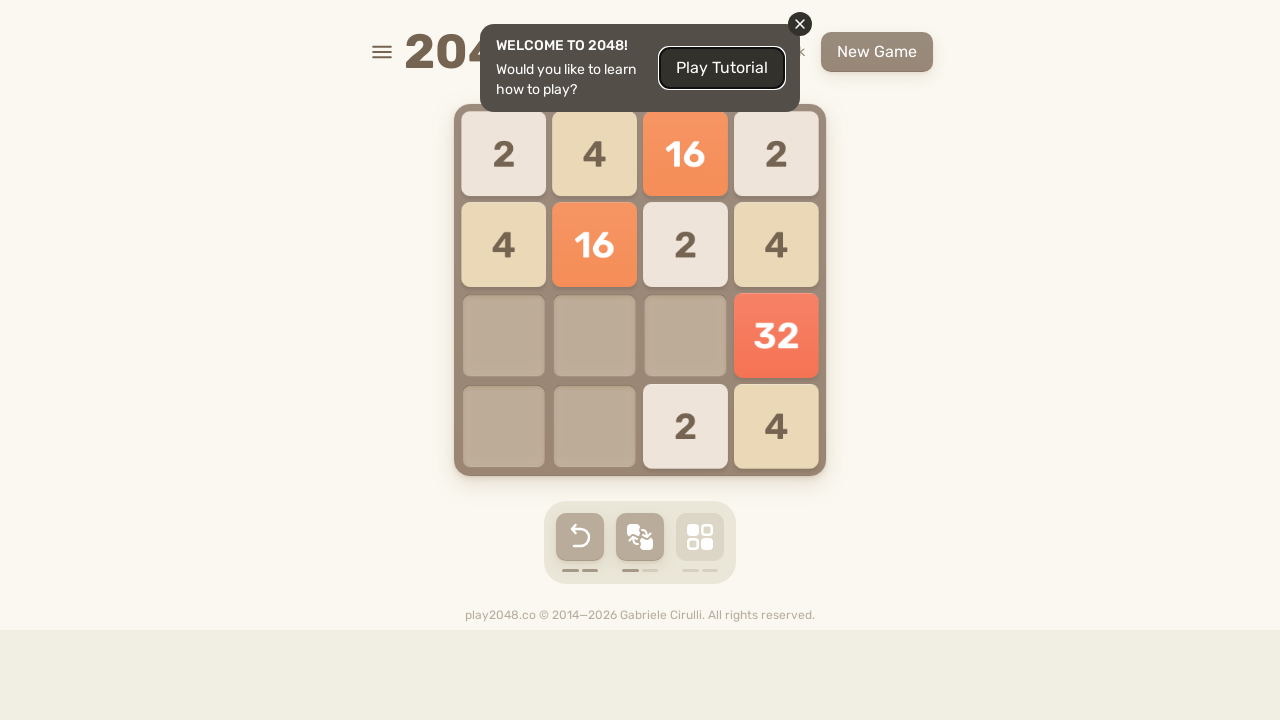

Pressed ArrowLeft arrow key on html
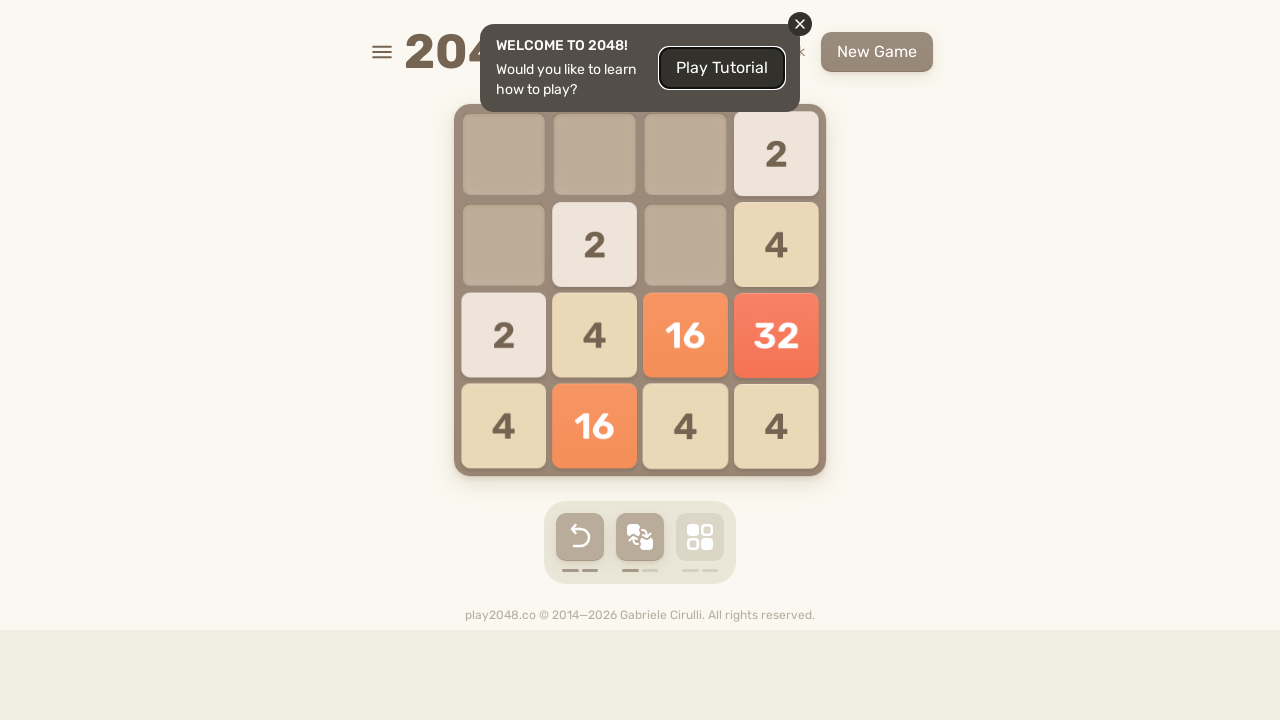

Pressed ArrowUp arrow key on html
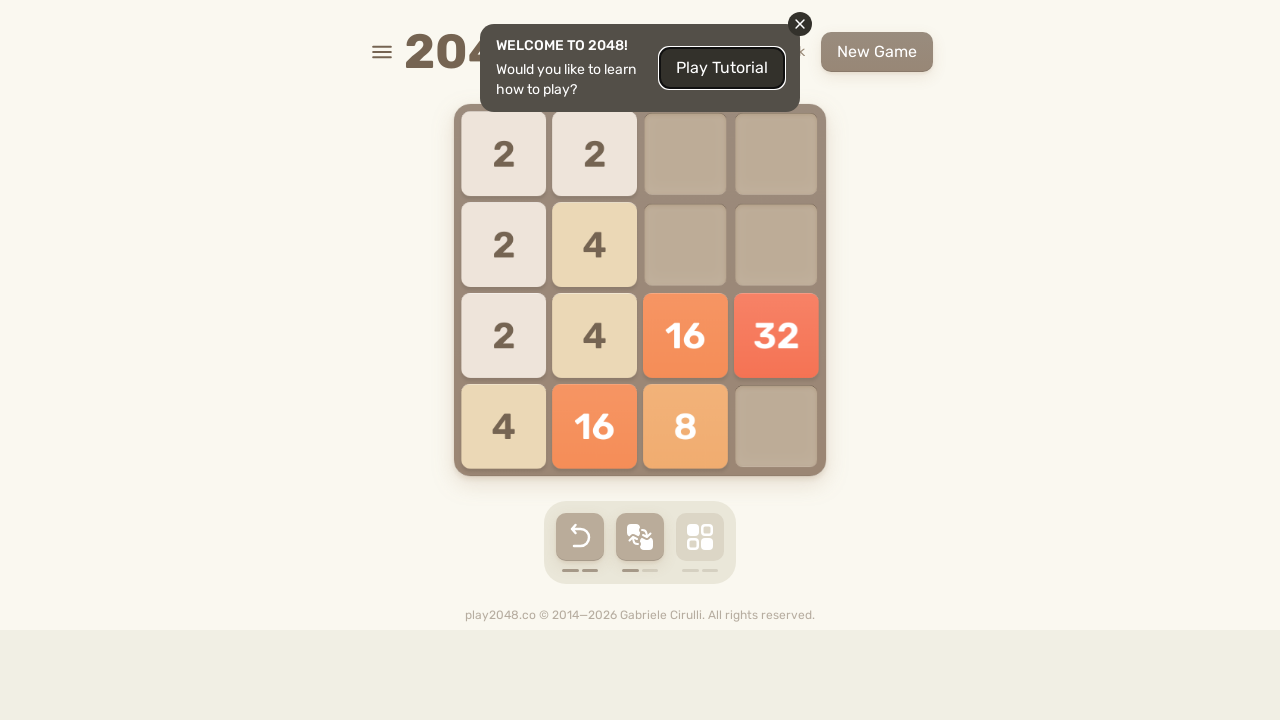

Pressed ArrowRight arrow key on html
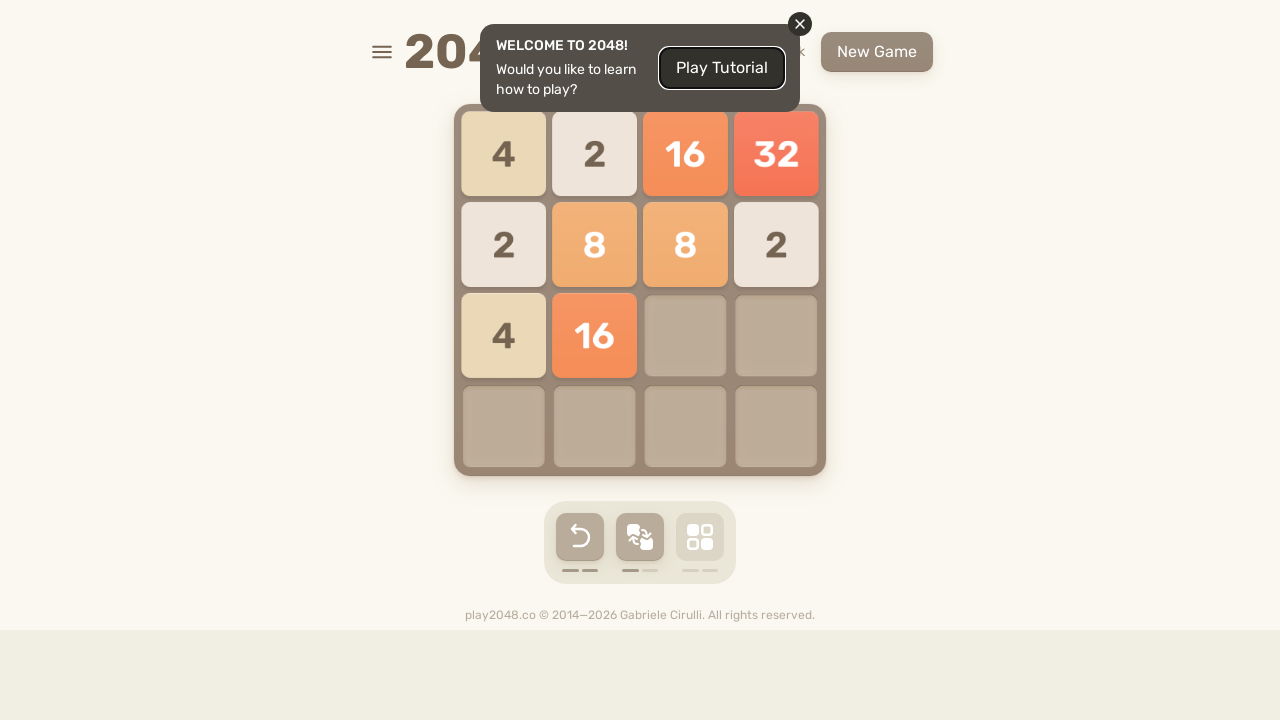

Pressed ArrowDown arrow key on html
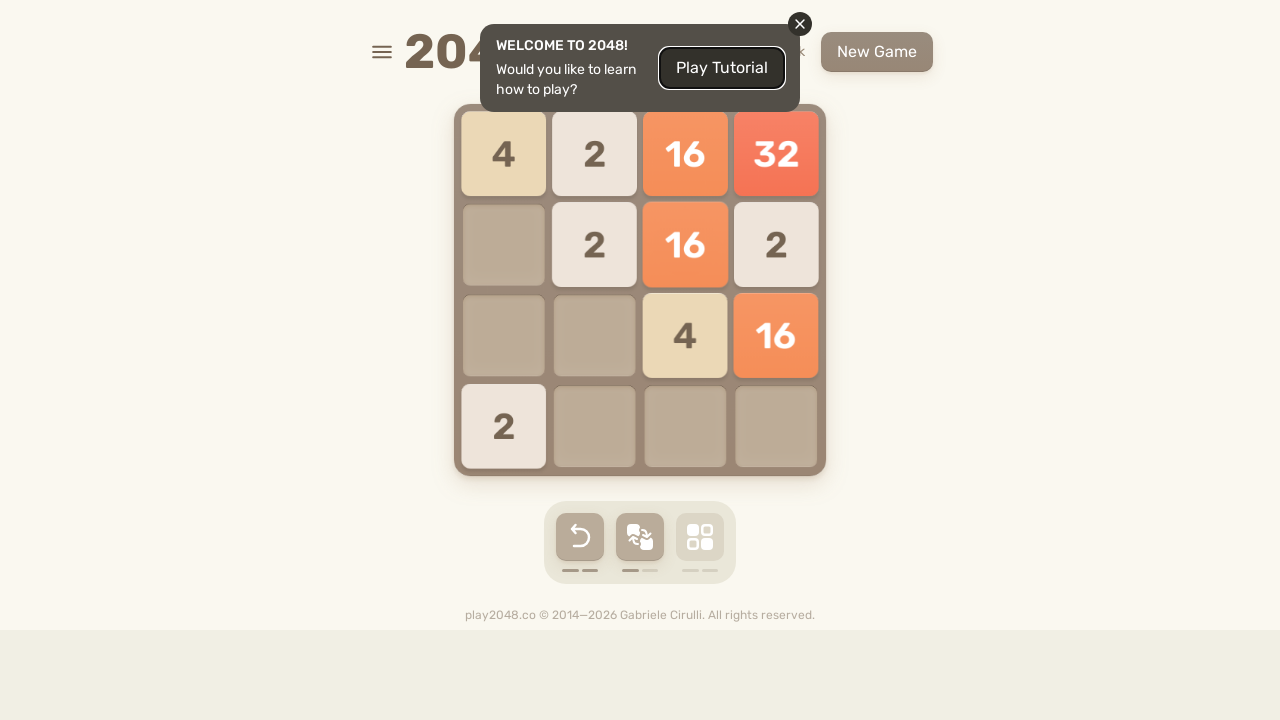

Pressed ArrowLeft arrow key on html
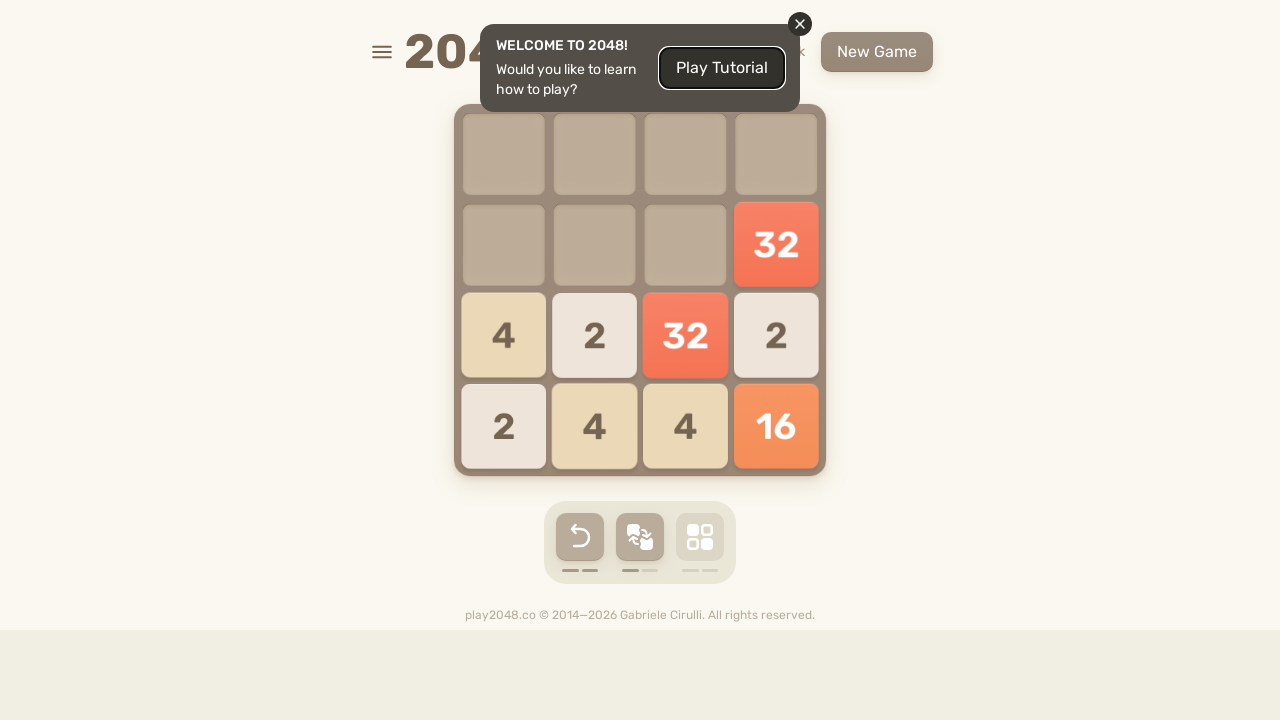

Pressed ArrowUp arrow key on html
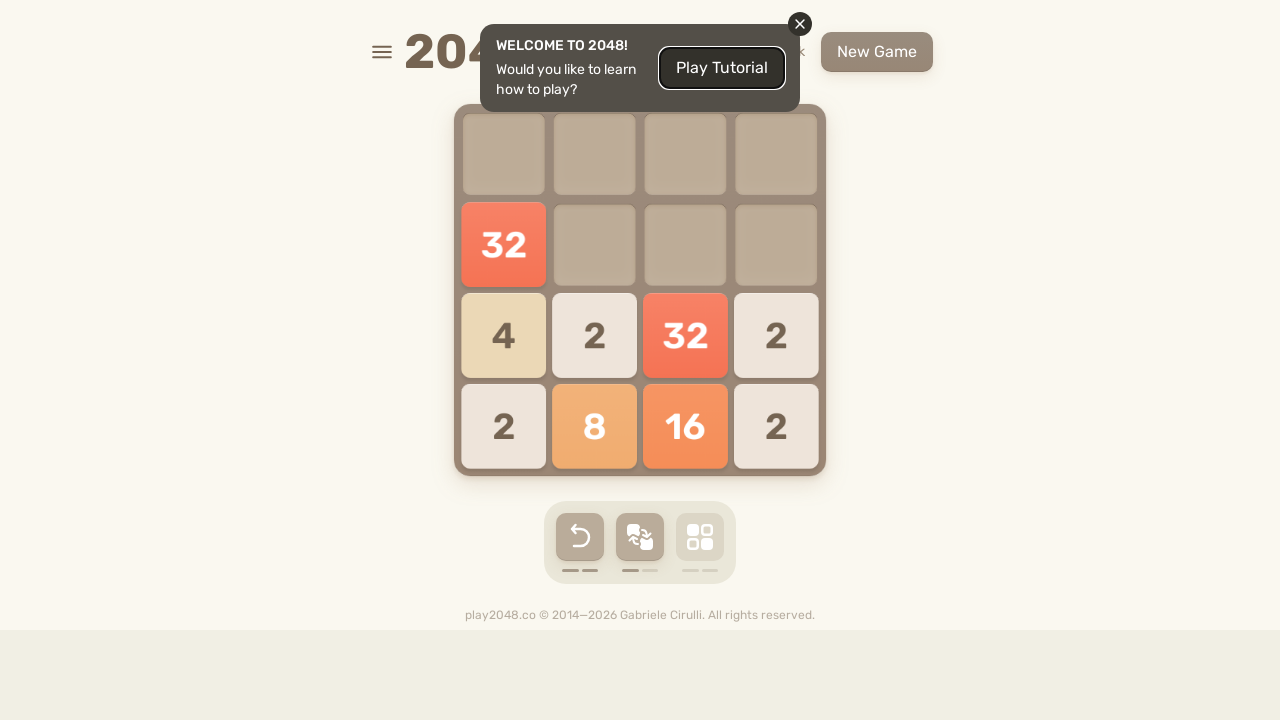

Pressed ArrowRight arrow key on html
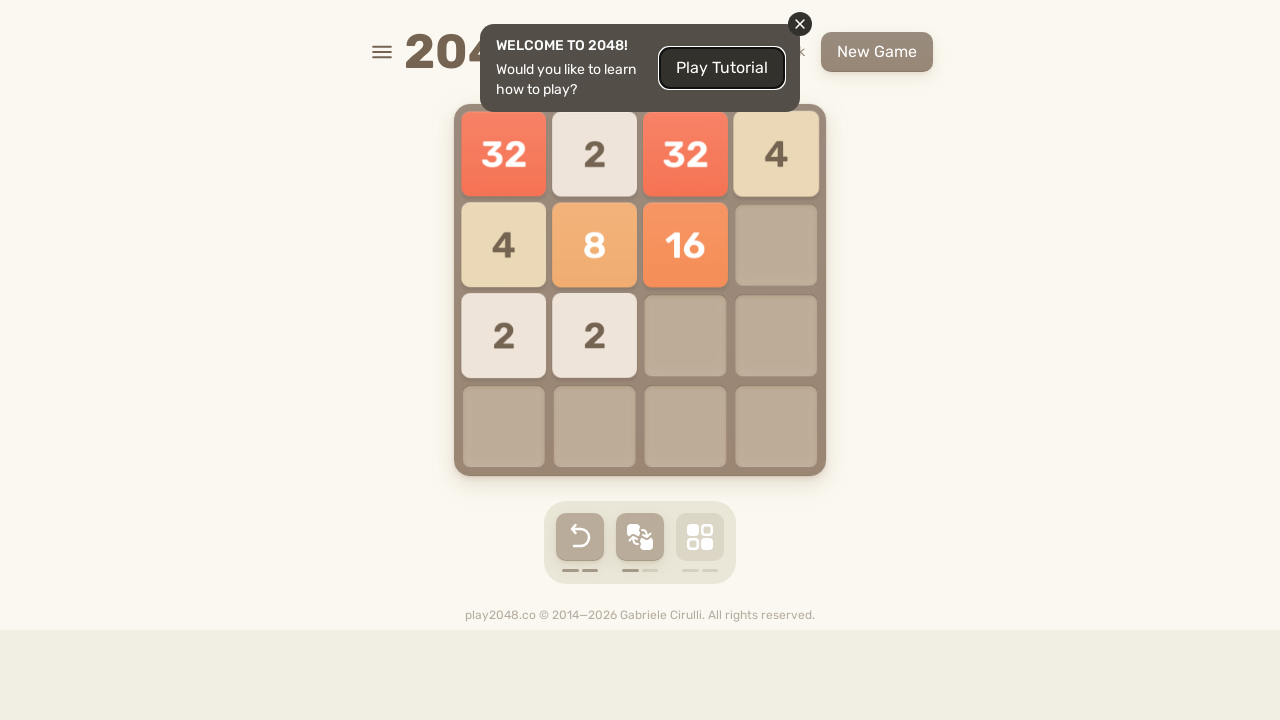

Pressed ArrowDown arrow key on html
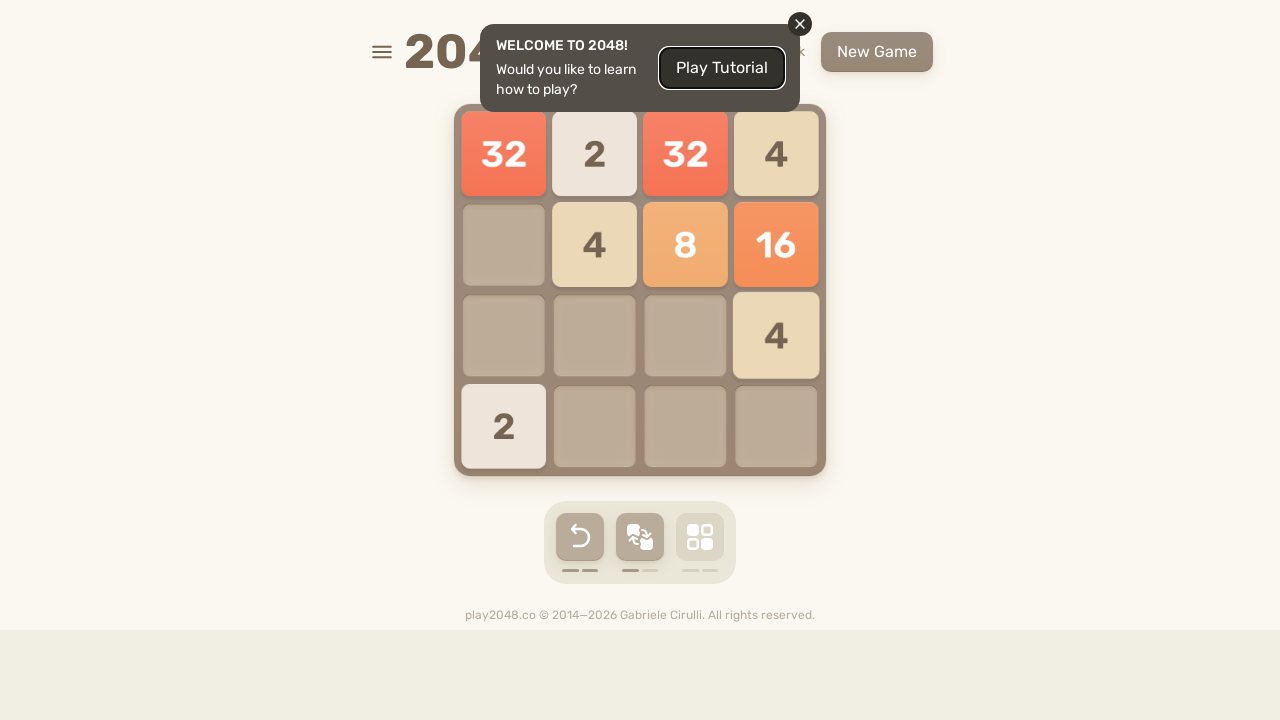

Pressed ArrowLeft arrow key on html
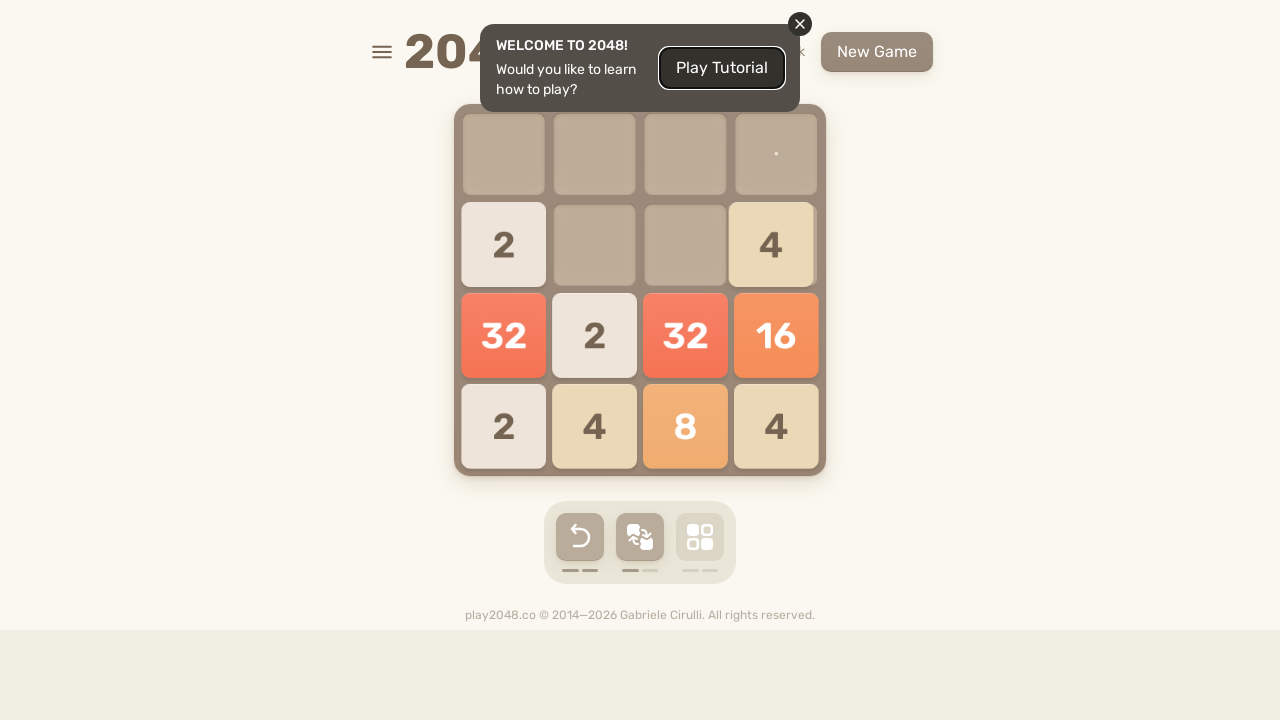

Pressed ArrowUp arrow key on html
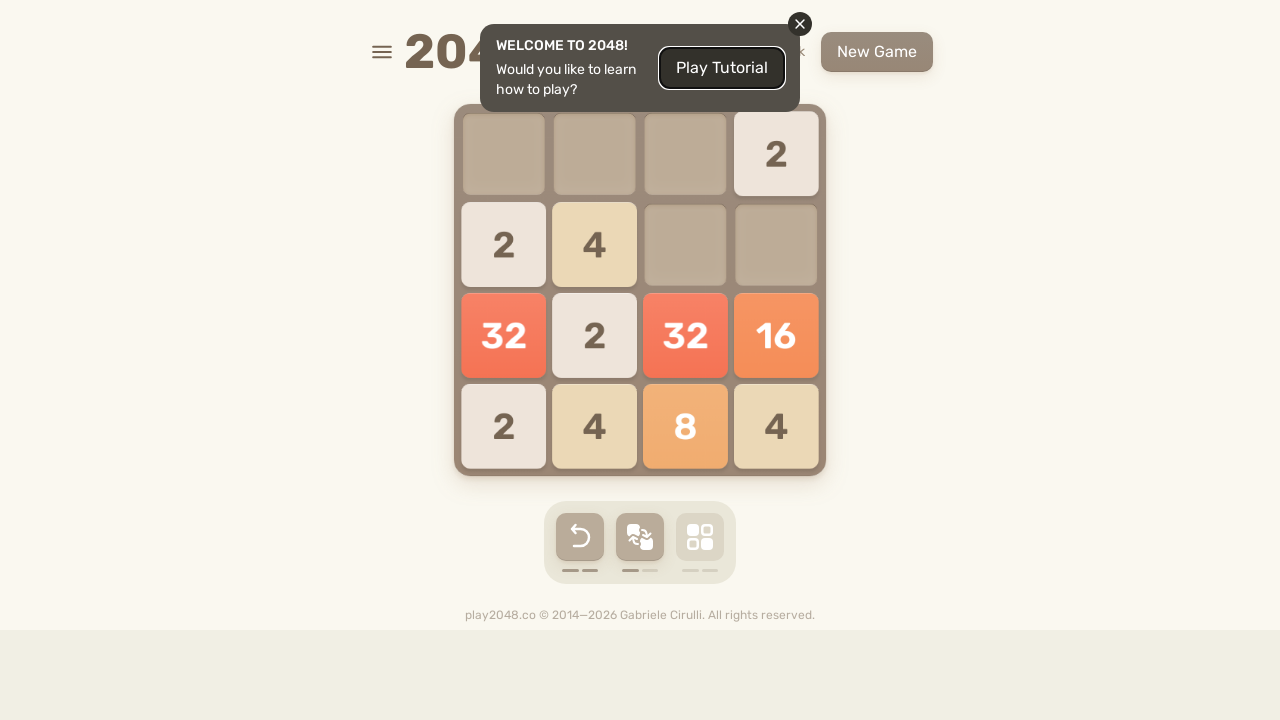

Pressed ArrowRight arrow key on html
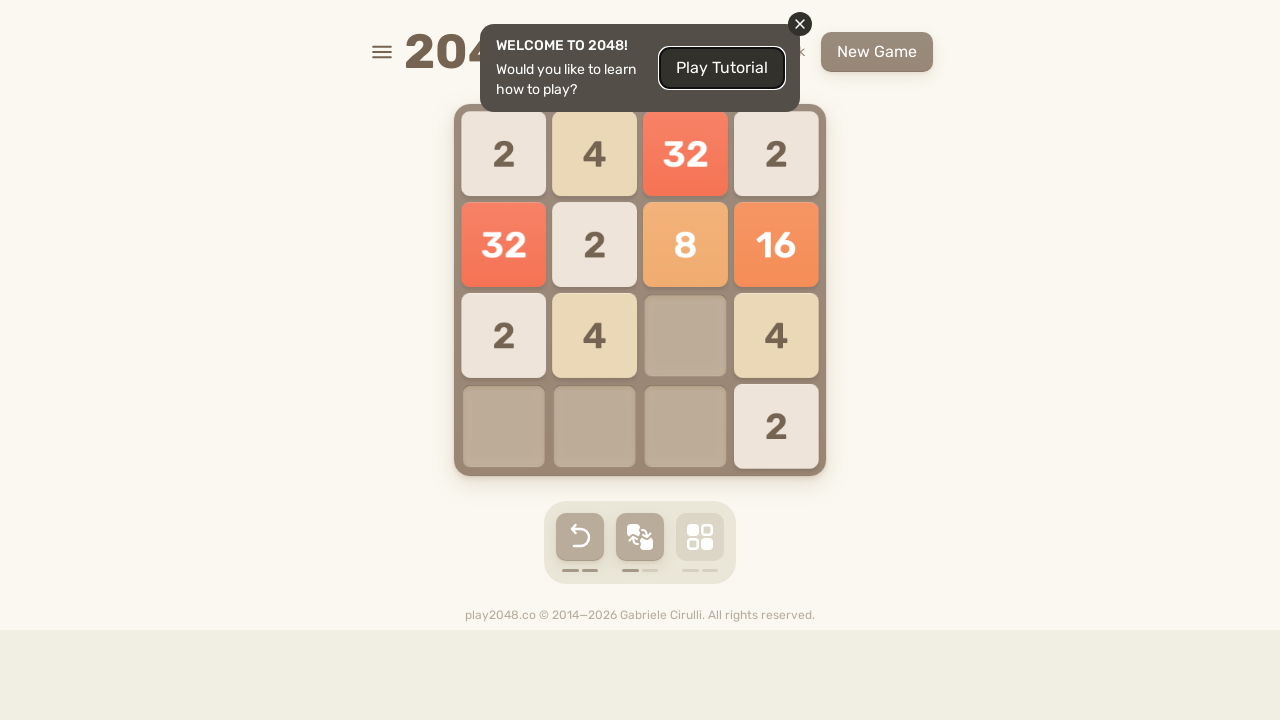

Pressed ArrowDown arrow key on html
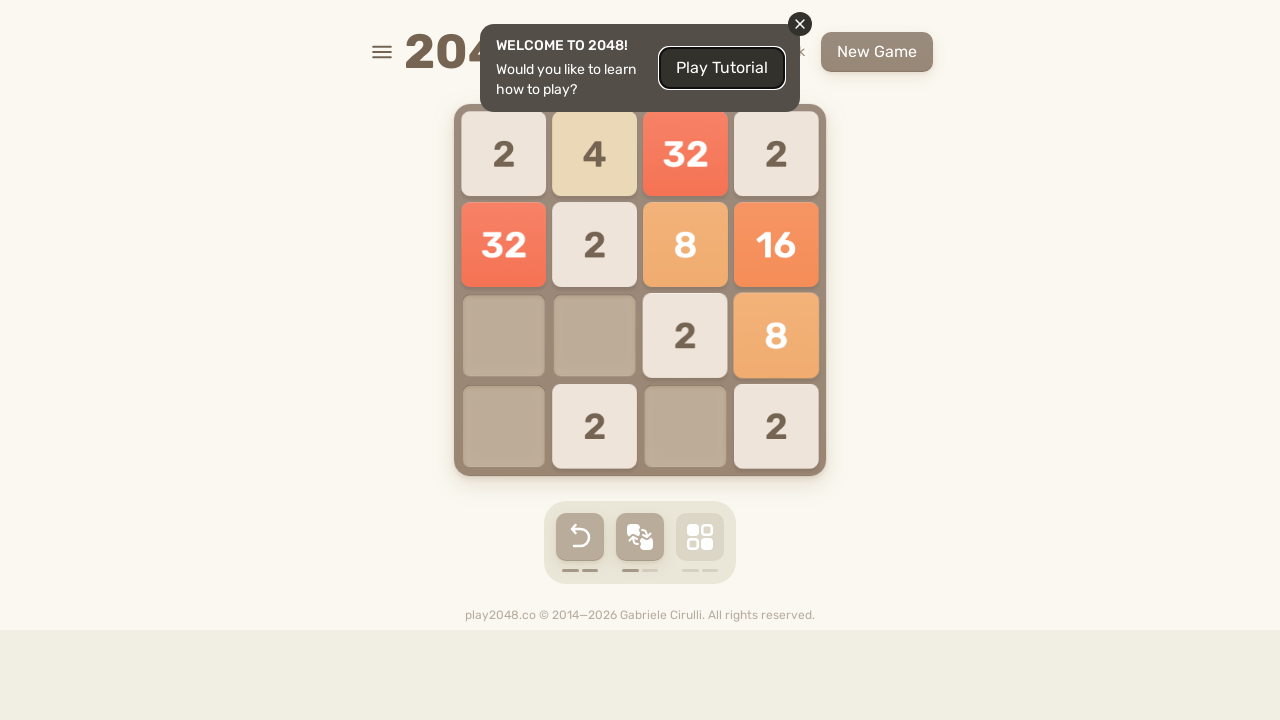

Pressed ArrowLeft arrow key on html
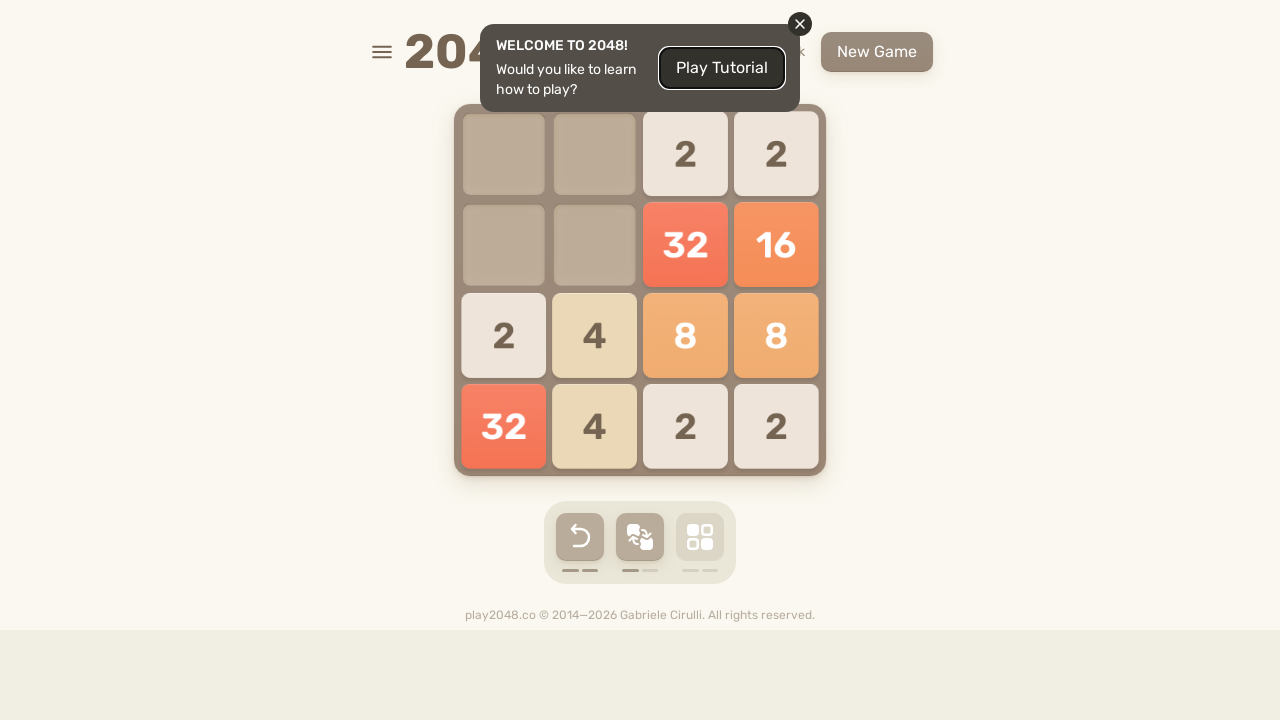

Pressed ArrowUp arrow key on html
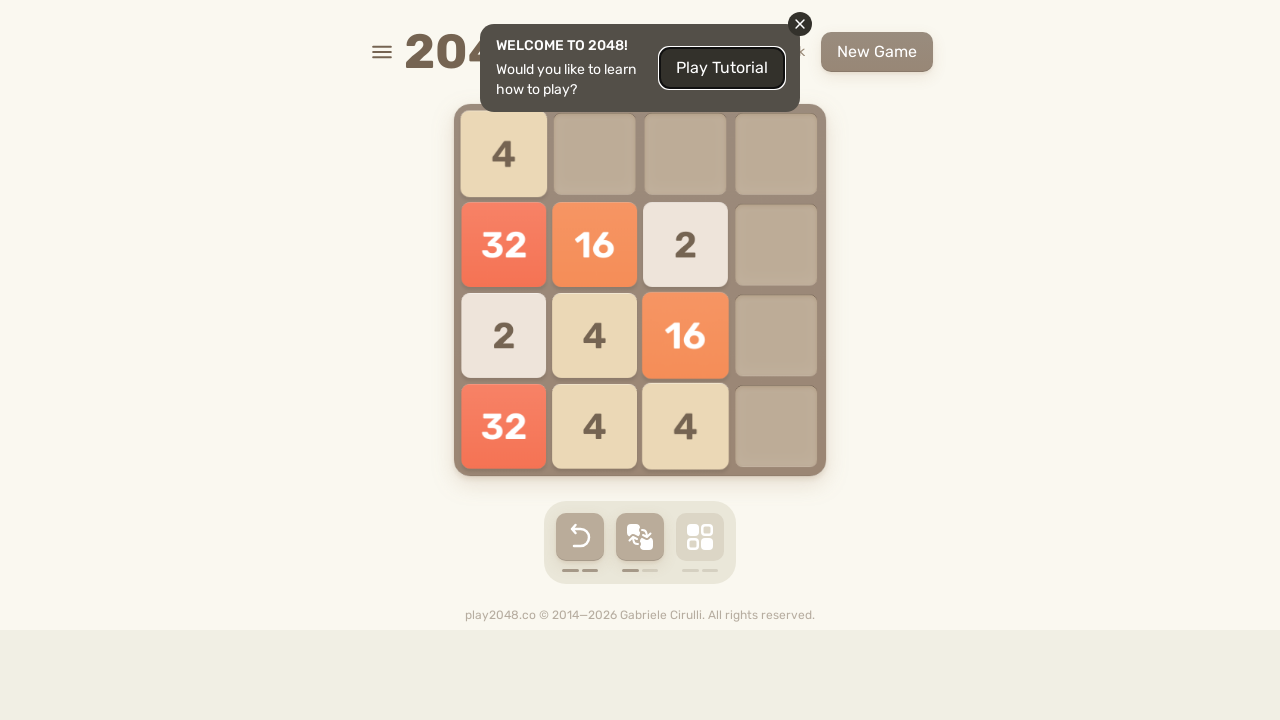

Pressed ArrowRight arrow key on html
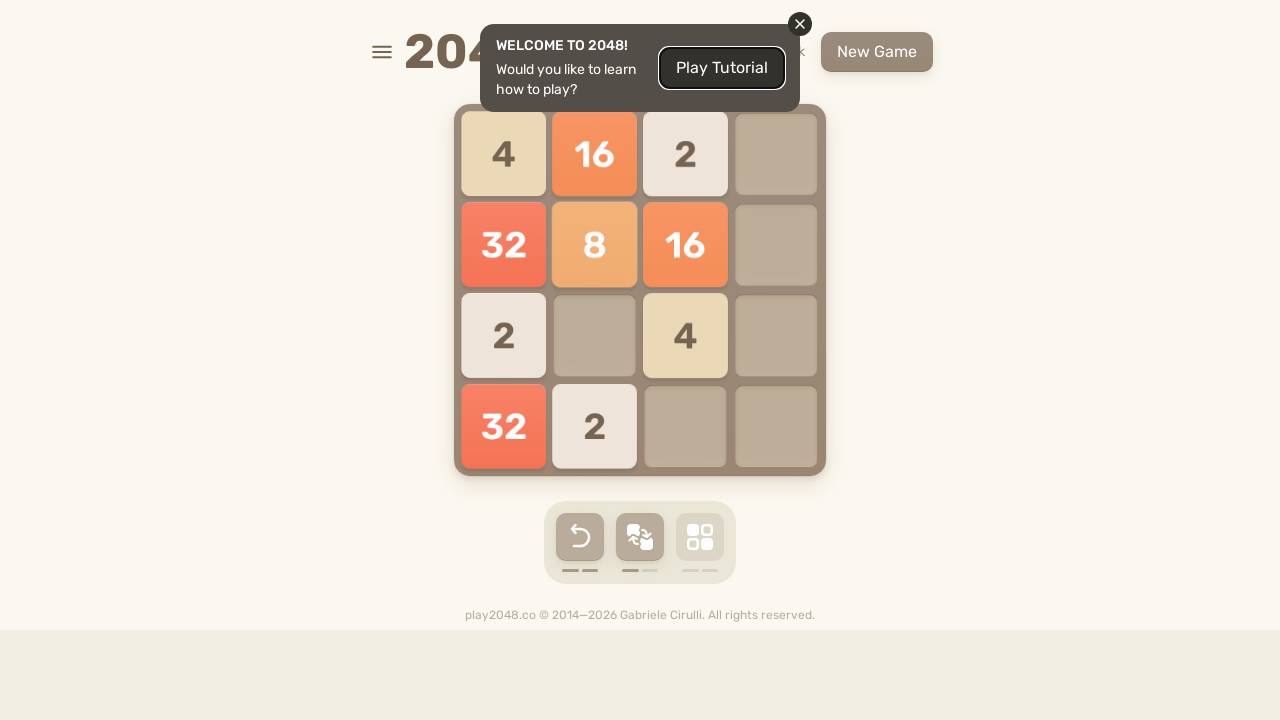

Pressed ArrowDown arrow key on html
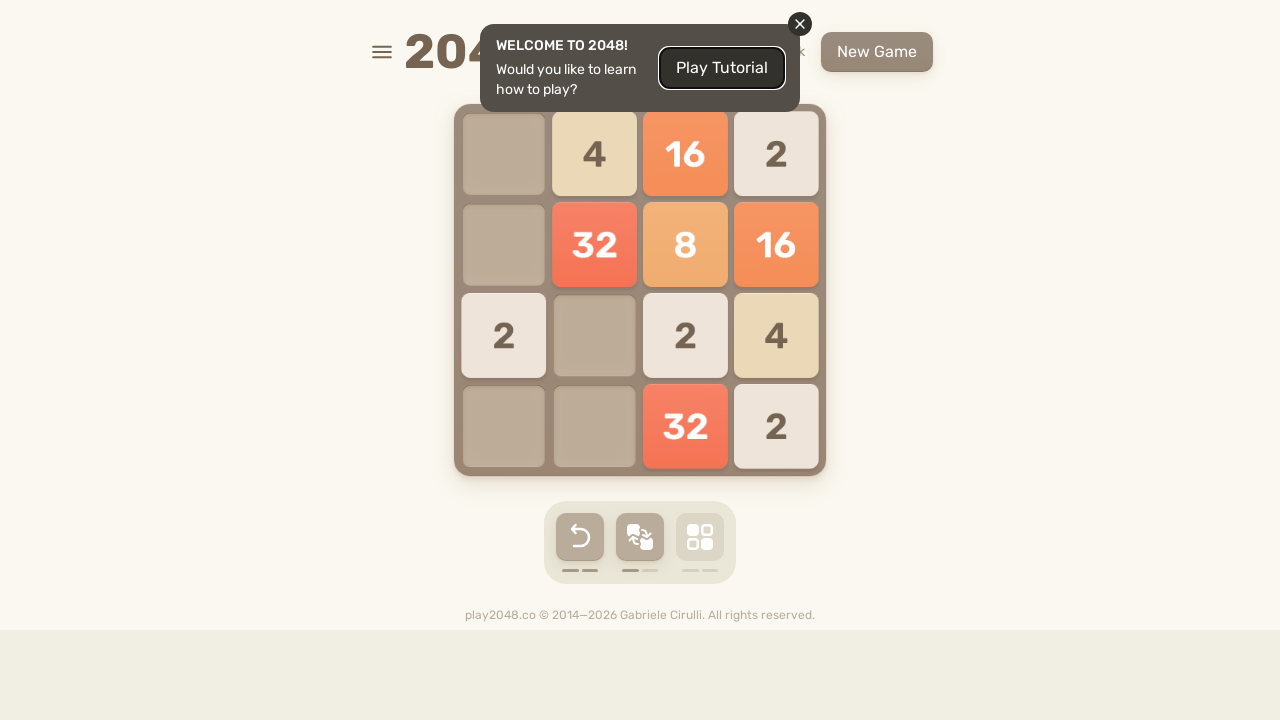

Pressed ArrowLeft arrow key on html
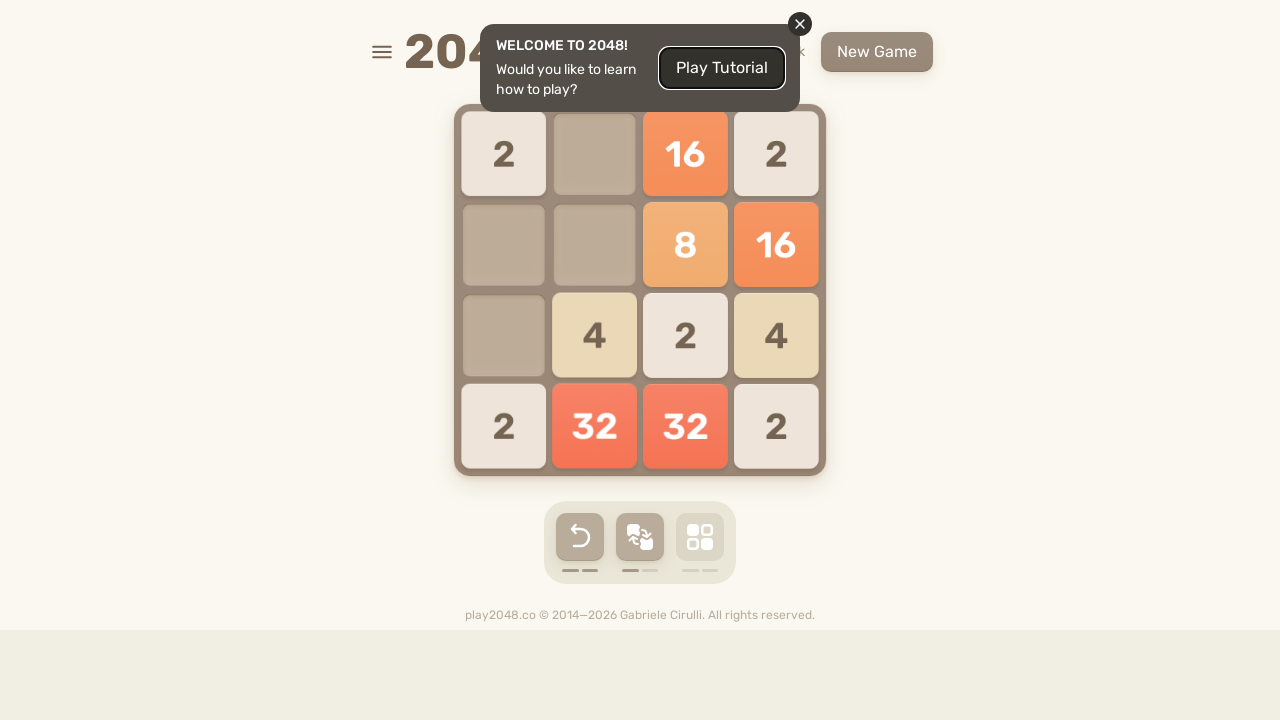

Pressed ArrowUp arrow key on html
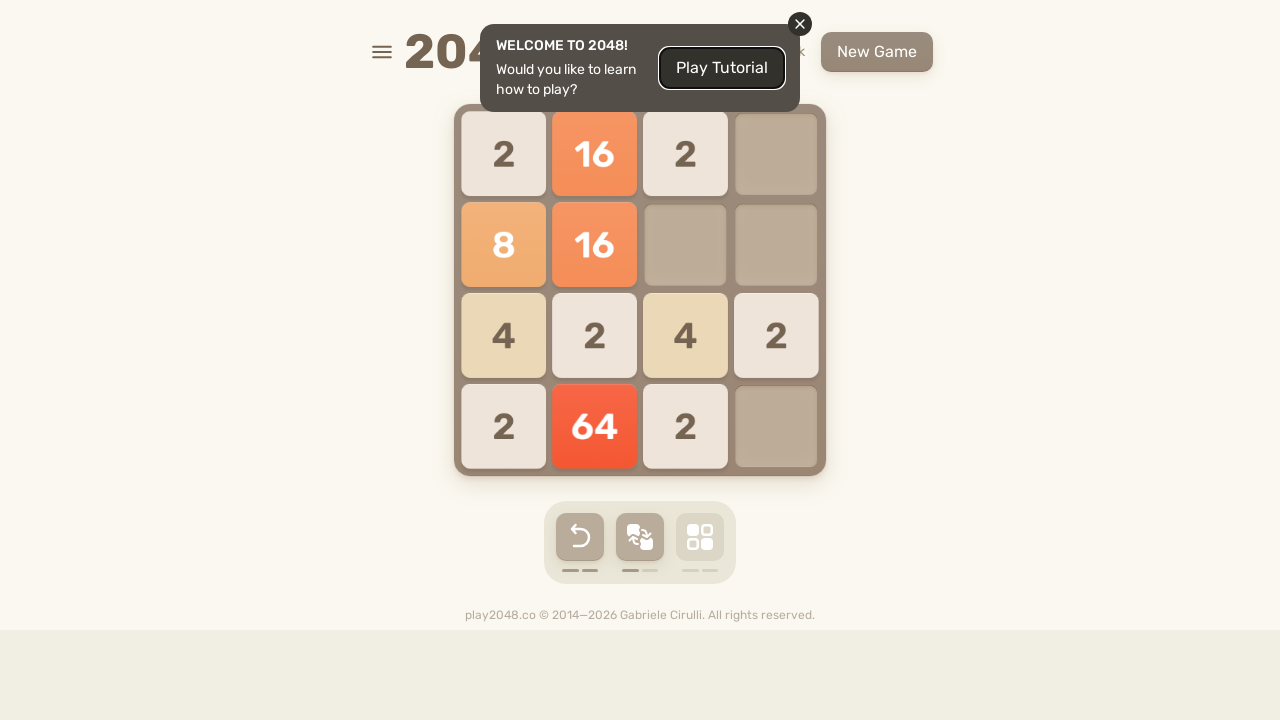

Pressed ArrowRight arrow key on html
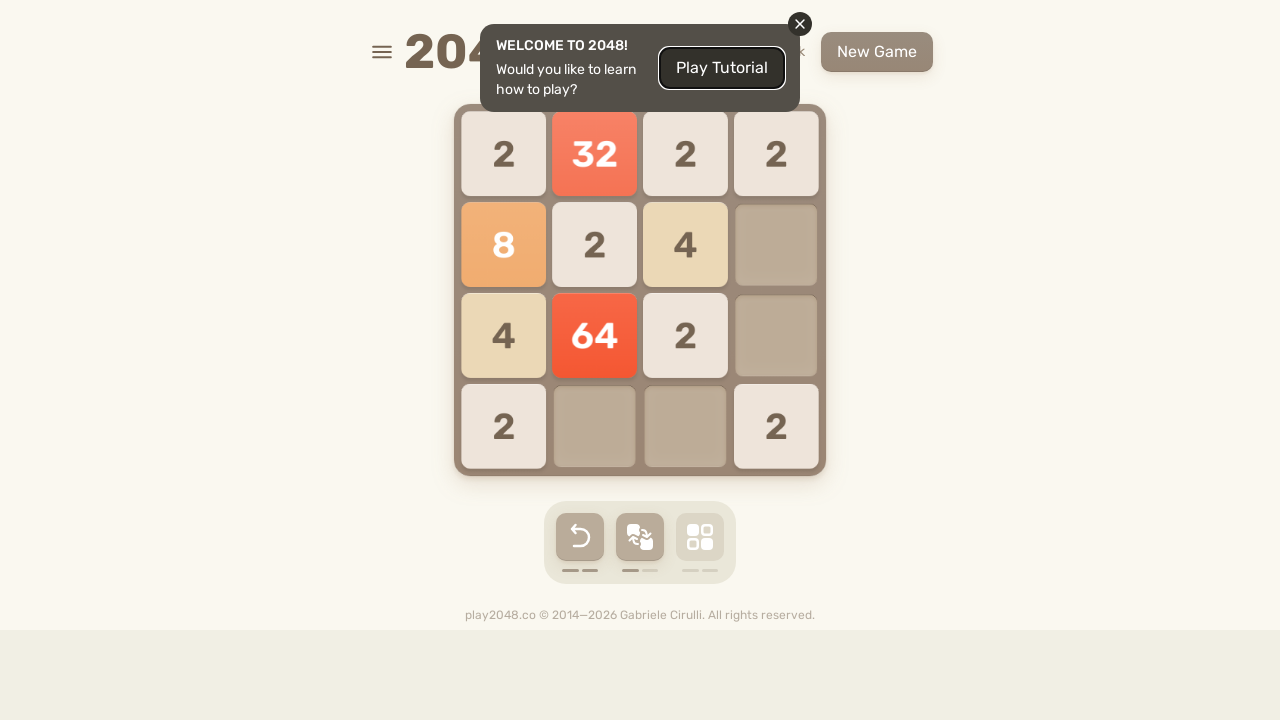

Pressed ArrowDown arrow key on html
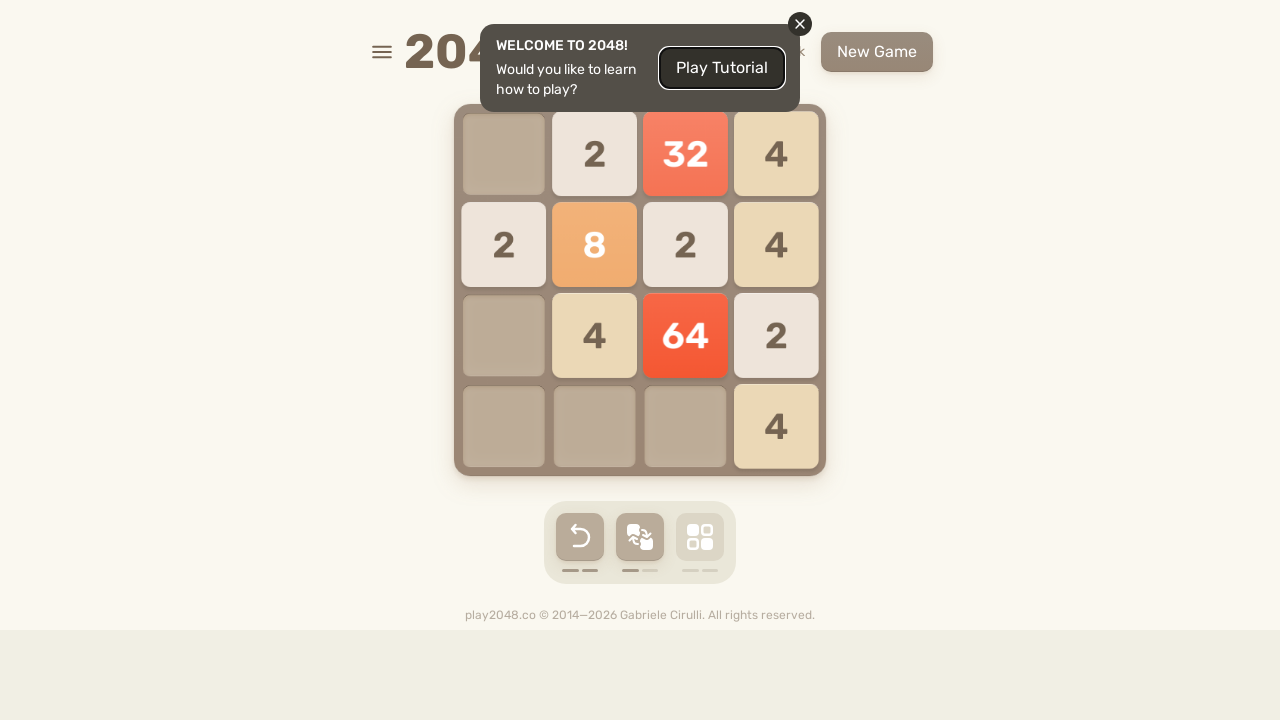

Pressed ArrowLeft arrow key on html
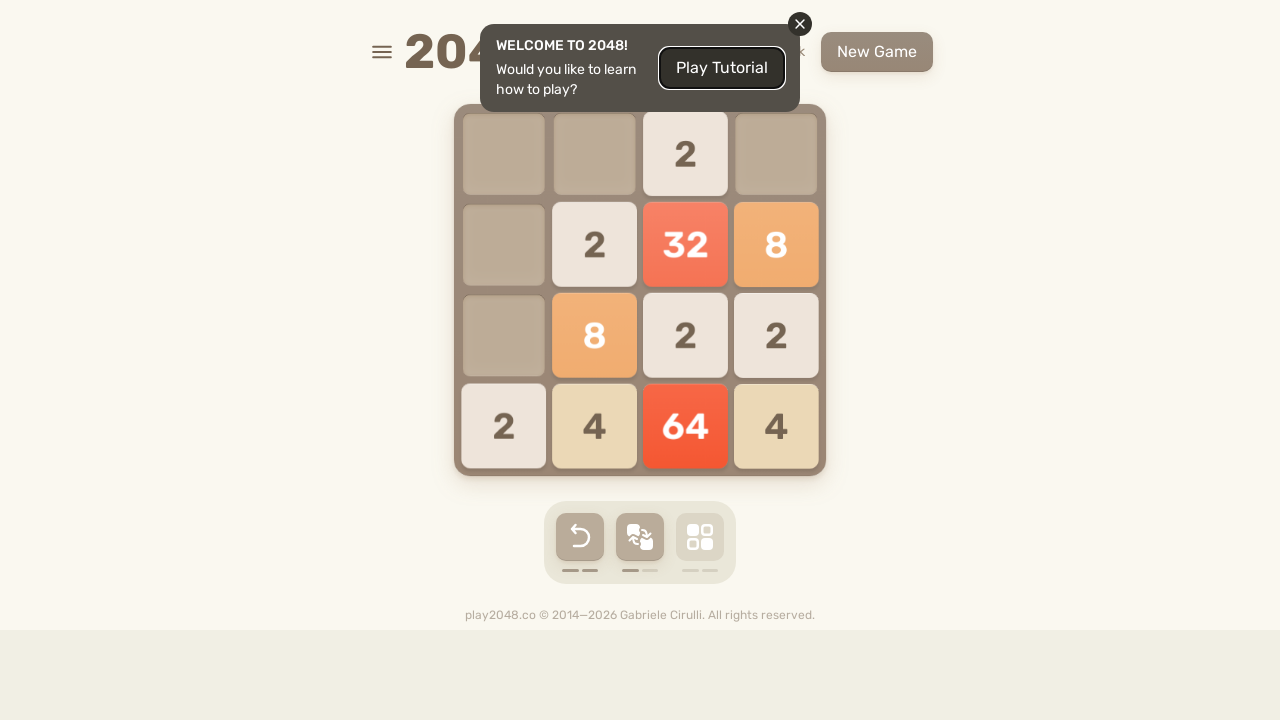

Pressed ArrowUp arrow key on html
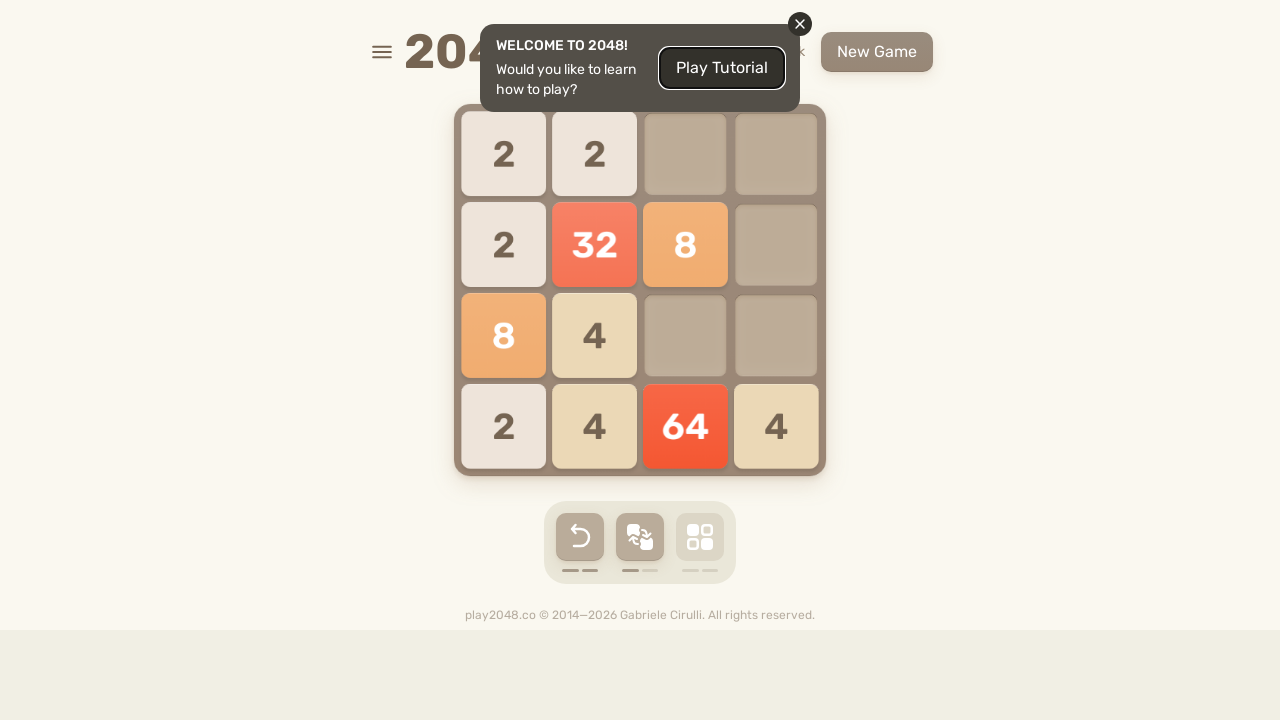

Pressed ArrowRight arrow key on html
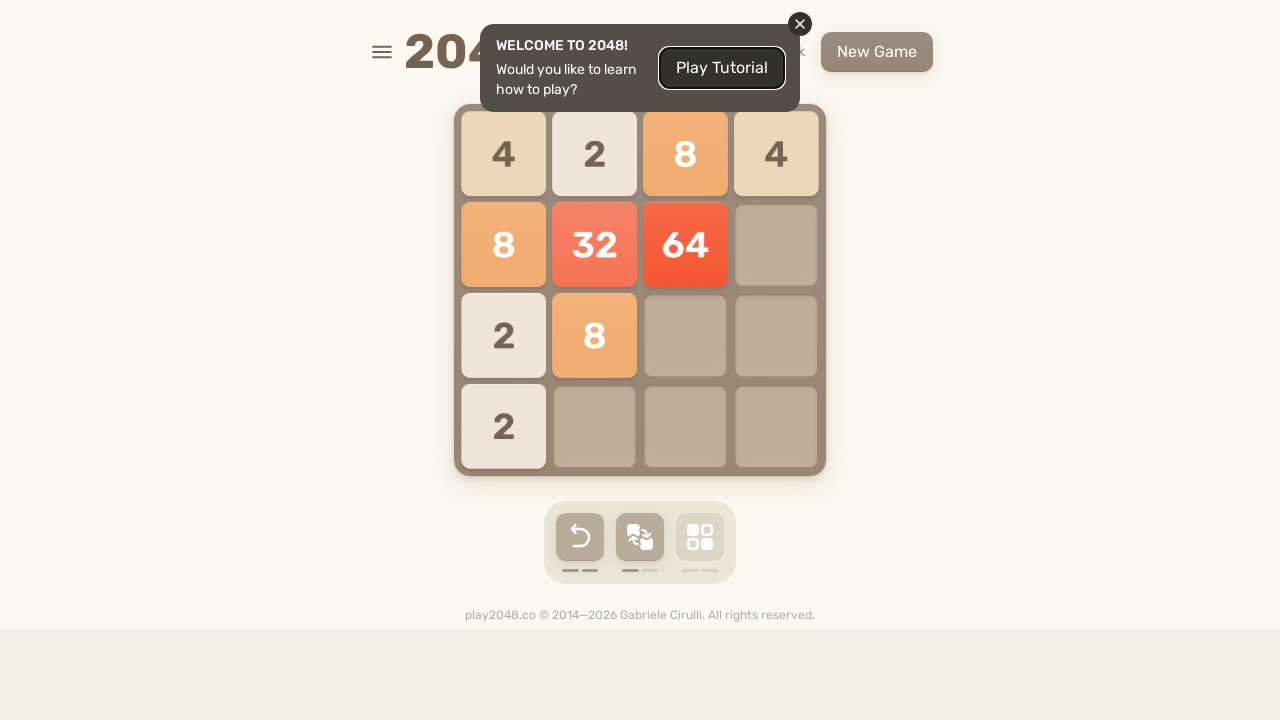

Pressed ArrowDown arrow key on html
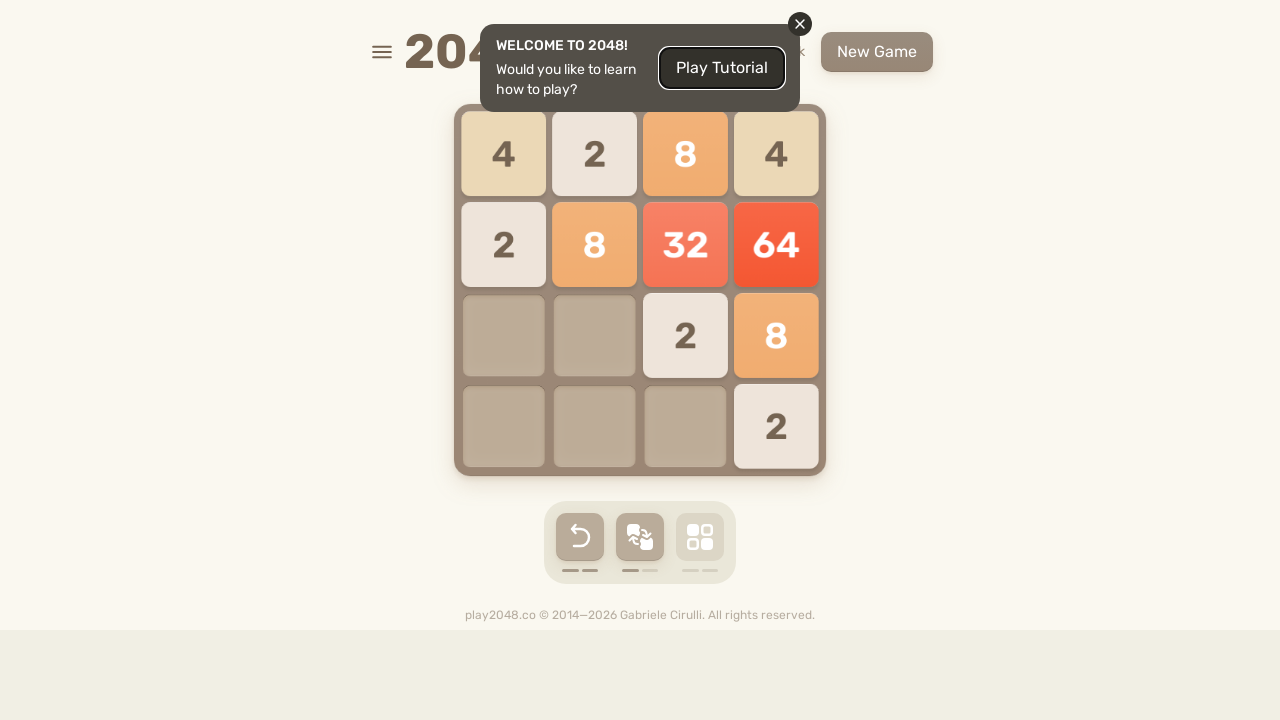

Pressed ArrowLeft arrow key on html
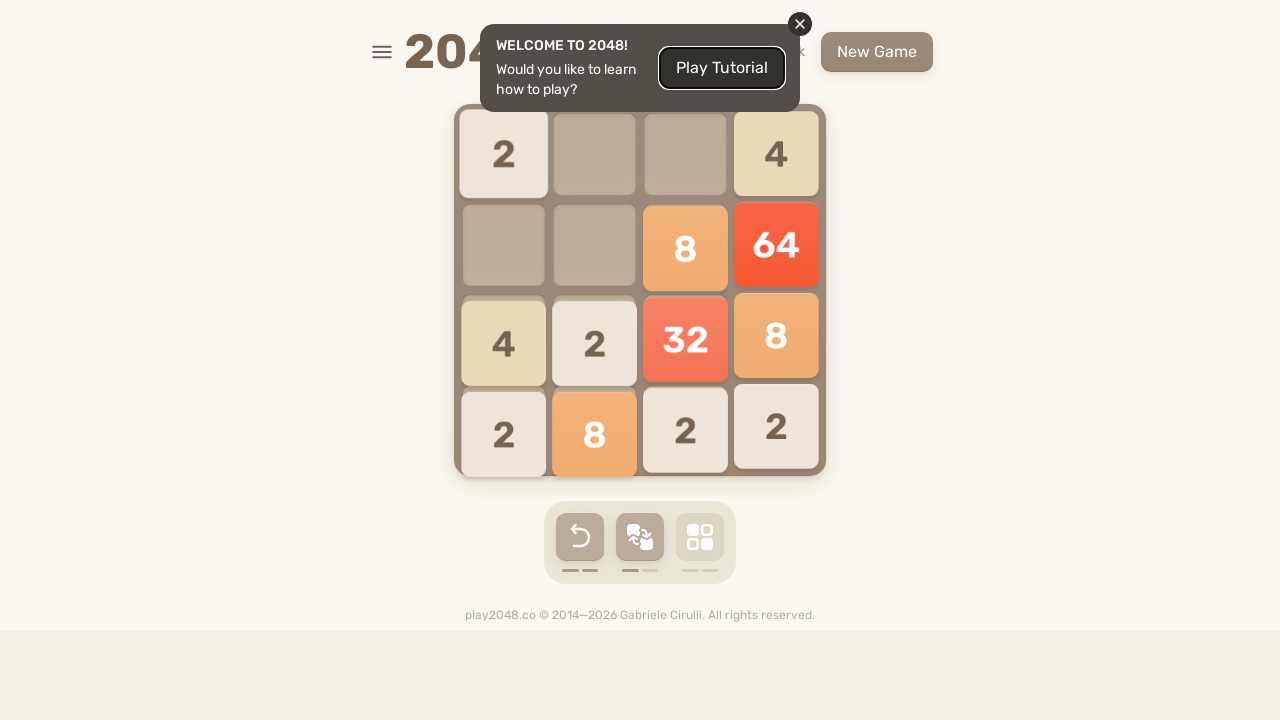

Pressed ArrowUp arrow key on html
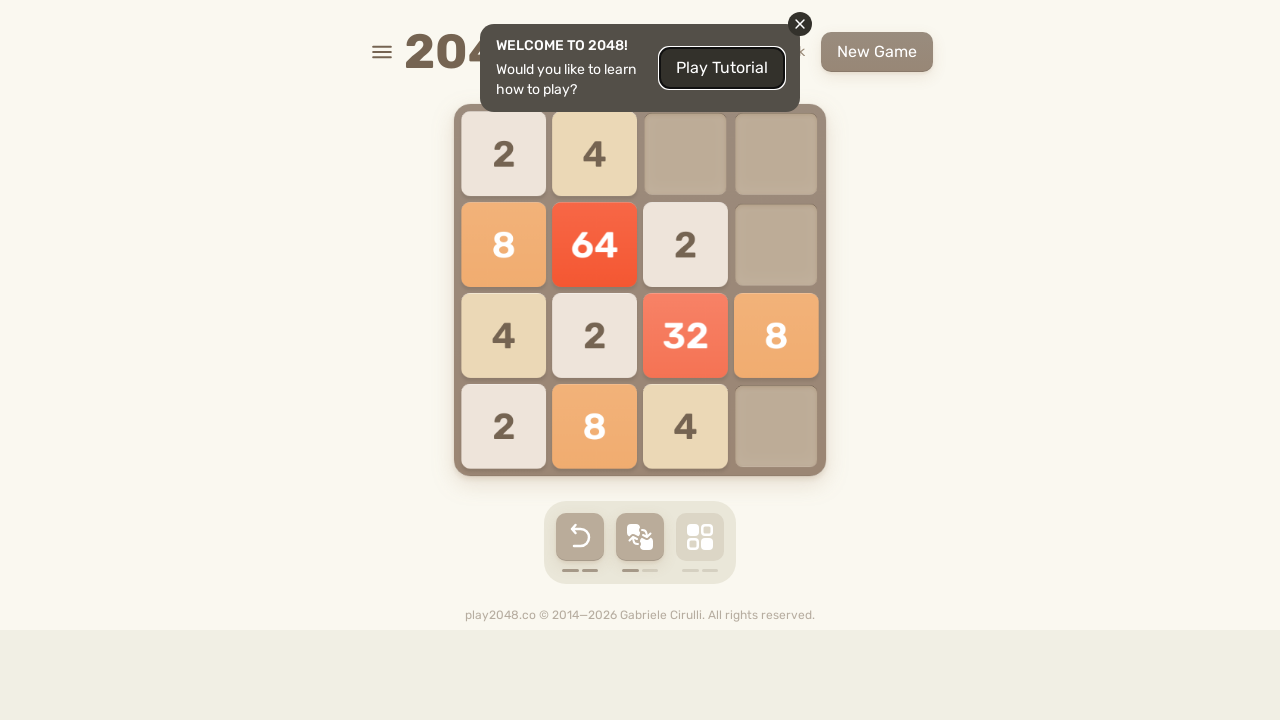

Pressed ArrowRight arrow key on html
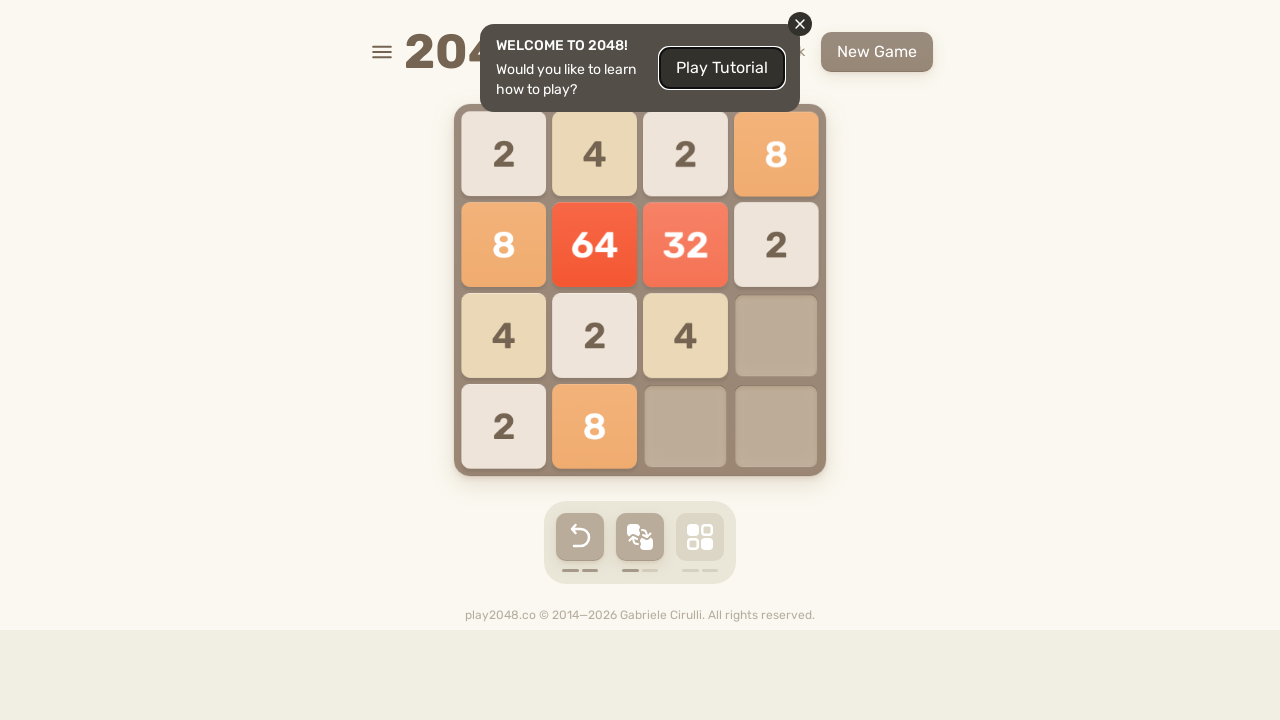

Pressed ArrowDown arrow key on html
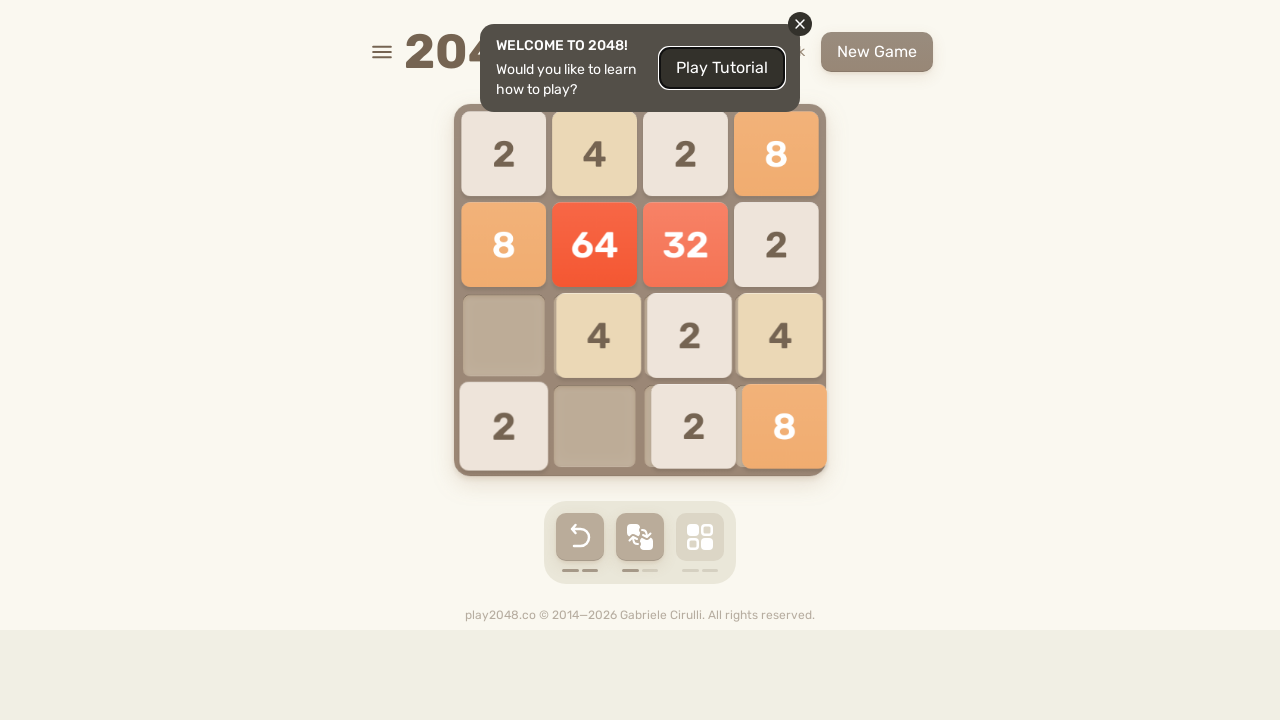

Pressed ArrowLeft arrow key on html
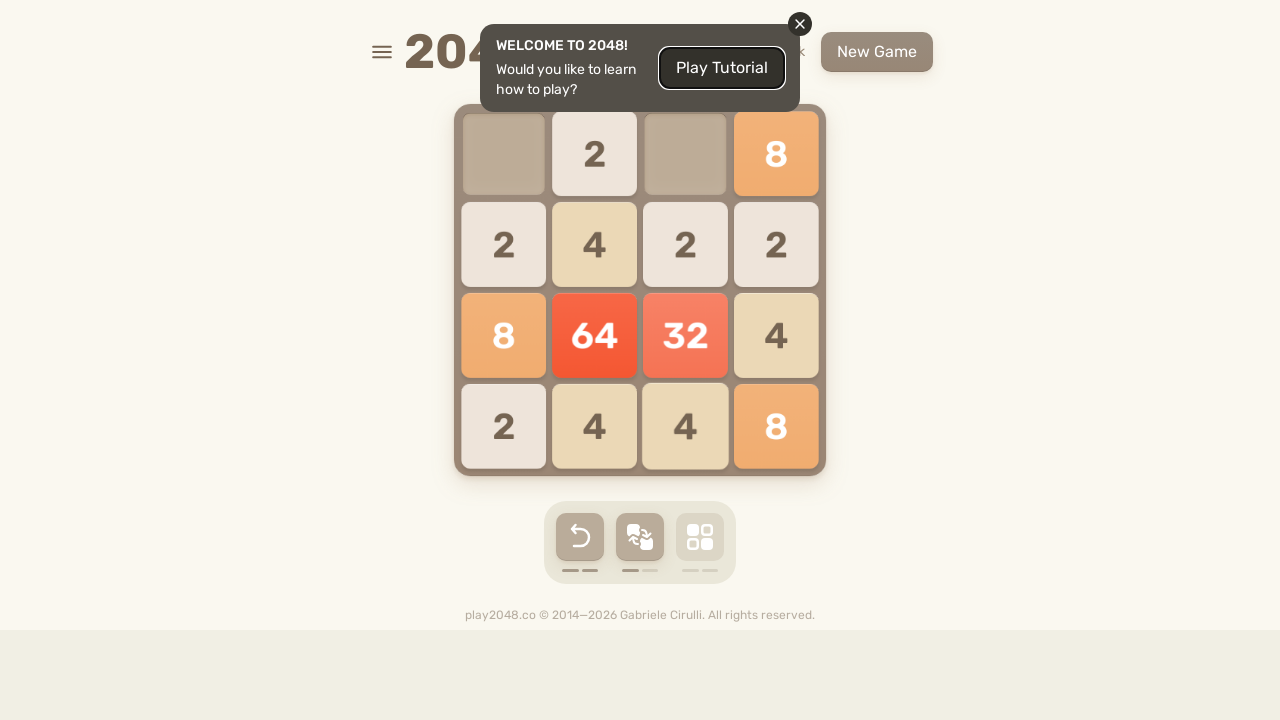

Pressed ArrowUp arrow key on html
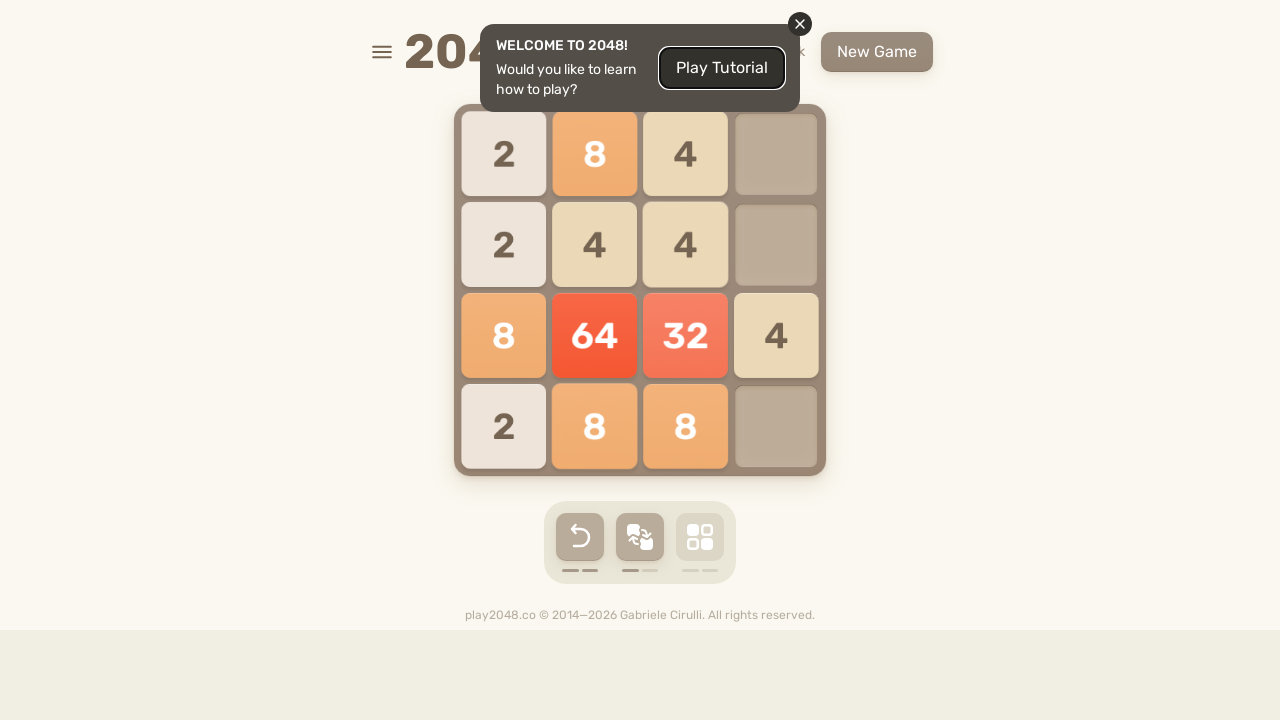

Pressed ArrowRight arrow key on html
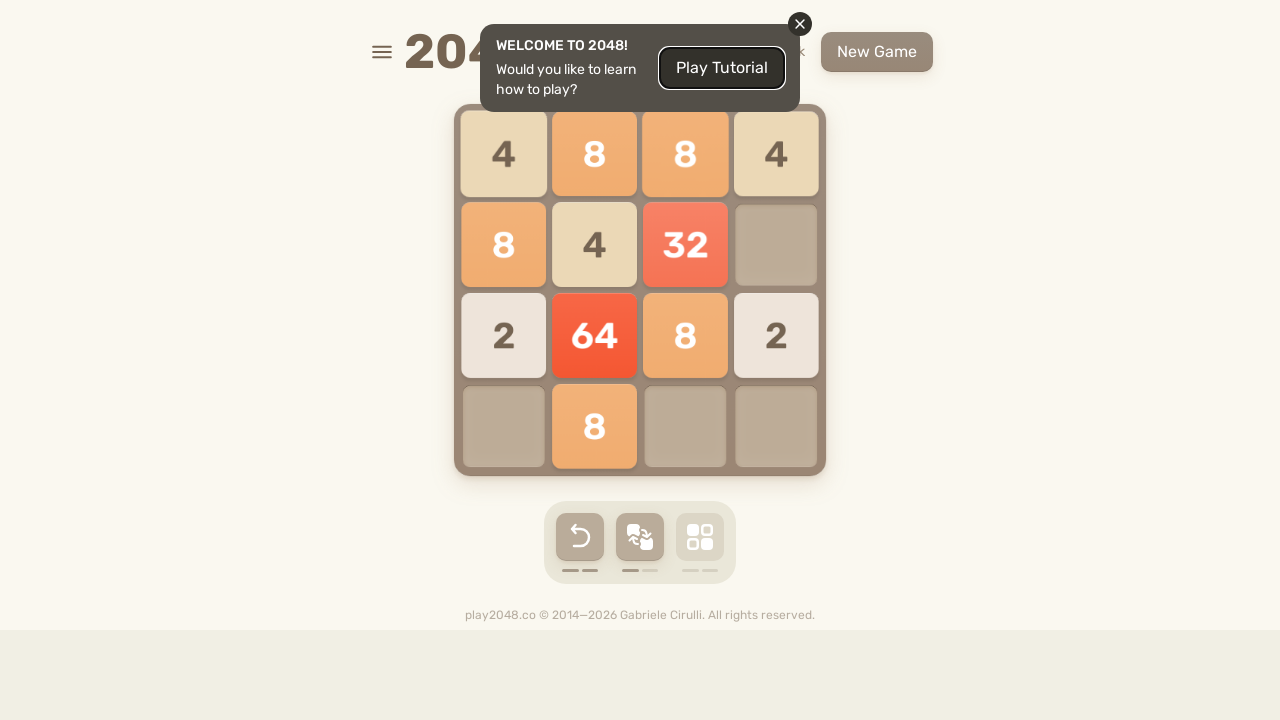

Pressed ArrowDown arrow key on html
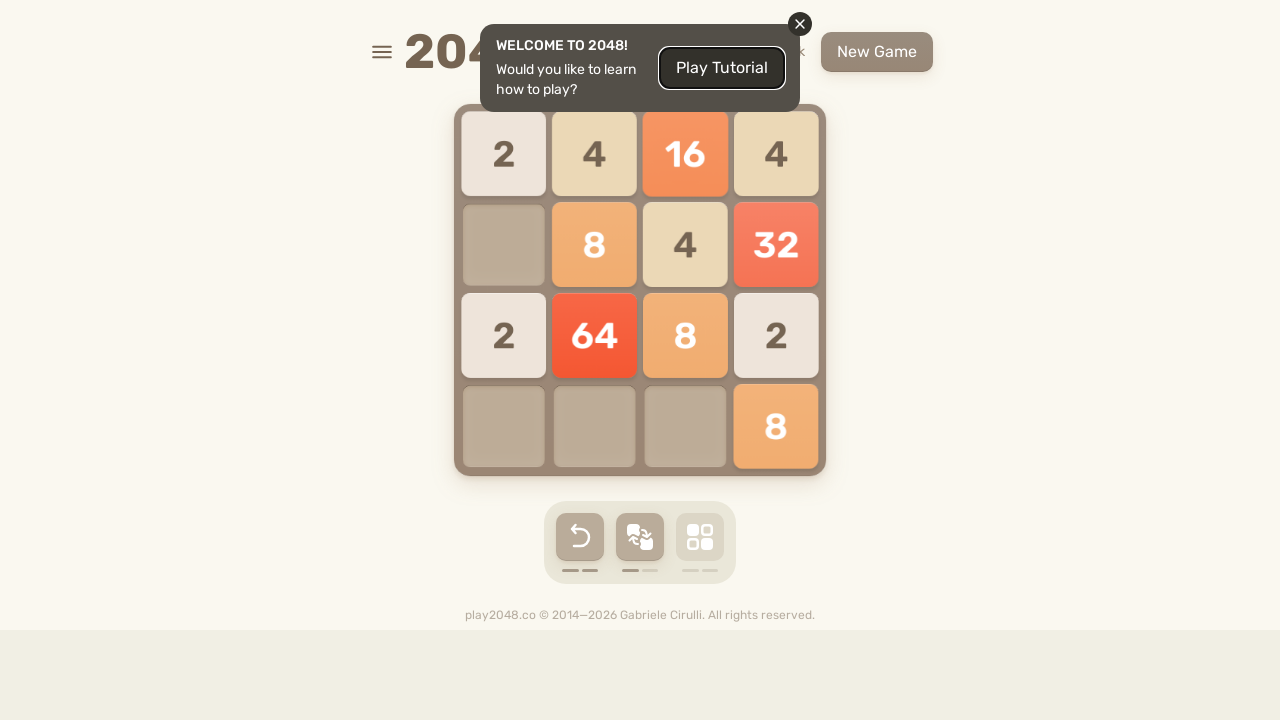

Pressed ArrowLeft arrow key on html
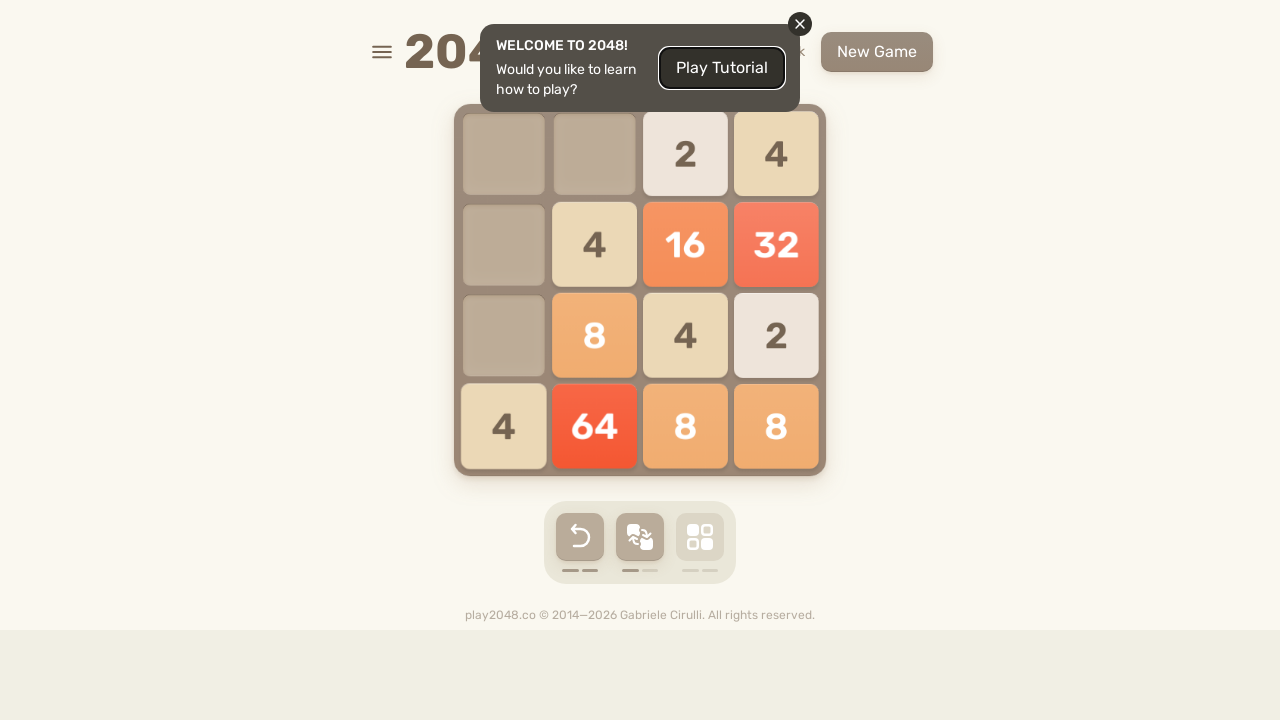

Pressed ArrowUp arrow key on html
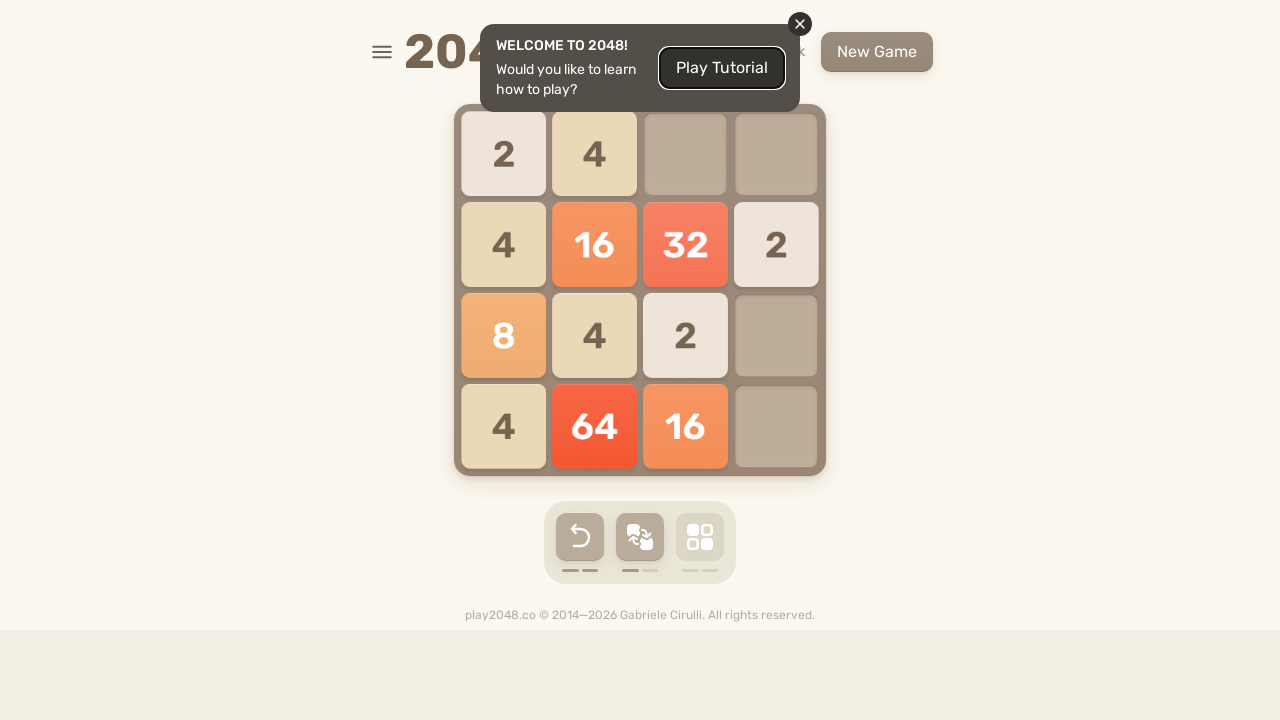

Pressed ArrowRight arrow key on html
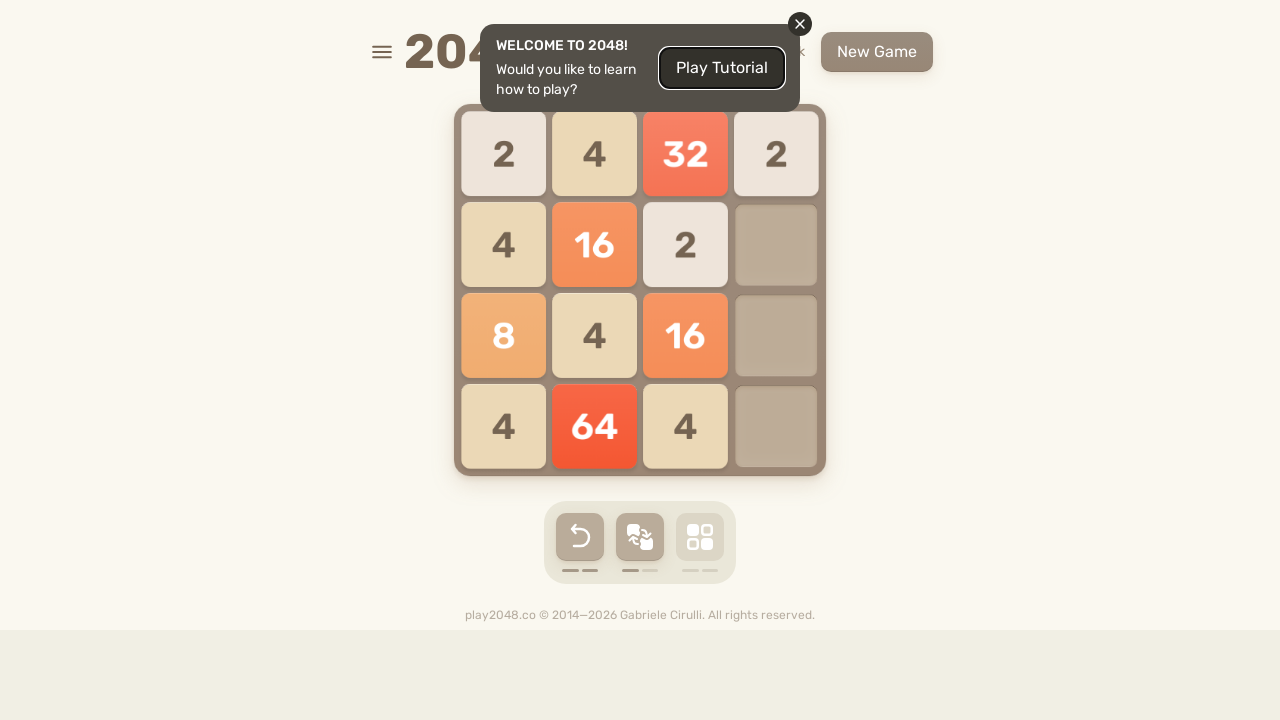

Pressed ArrowDown arrow key on html
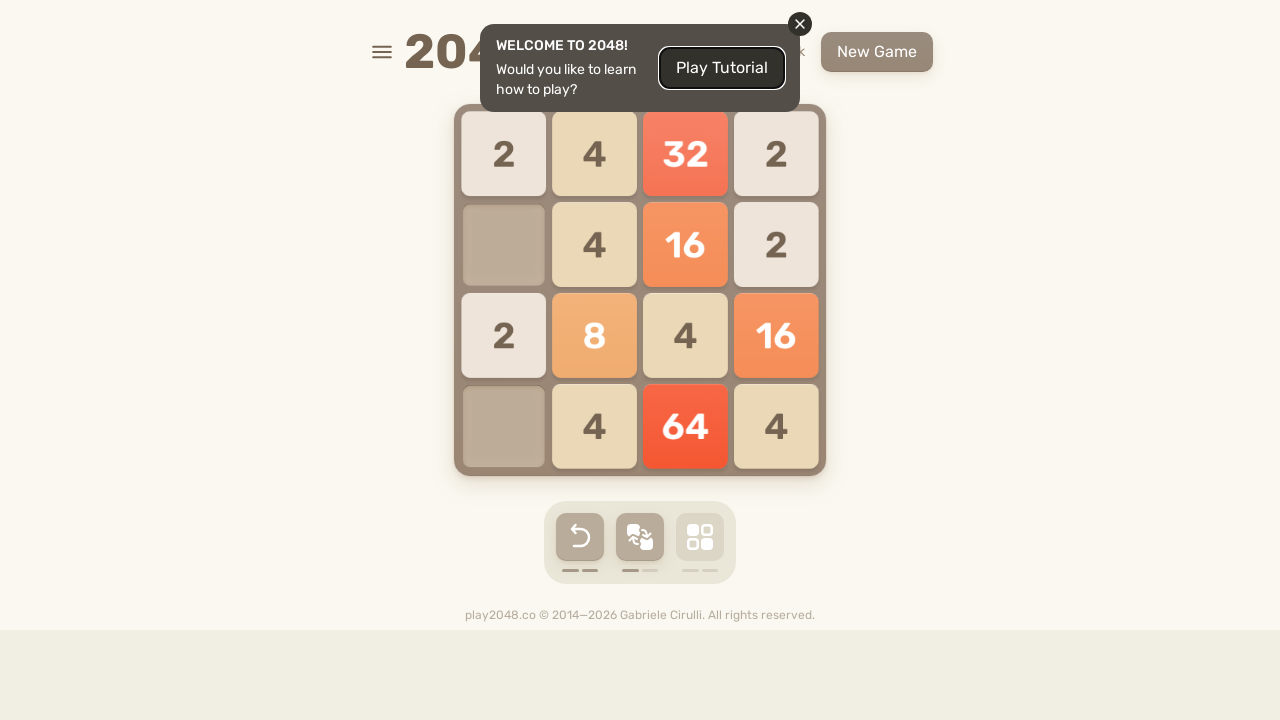

Pressed ArrowLeft arrow key on html
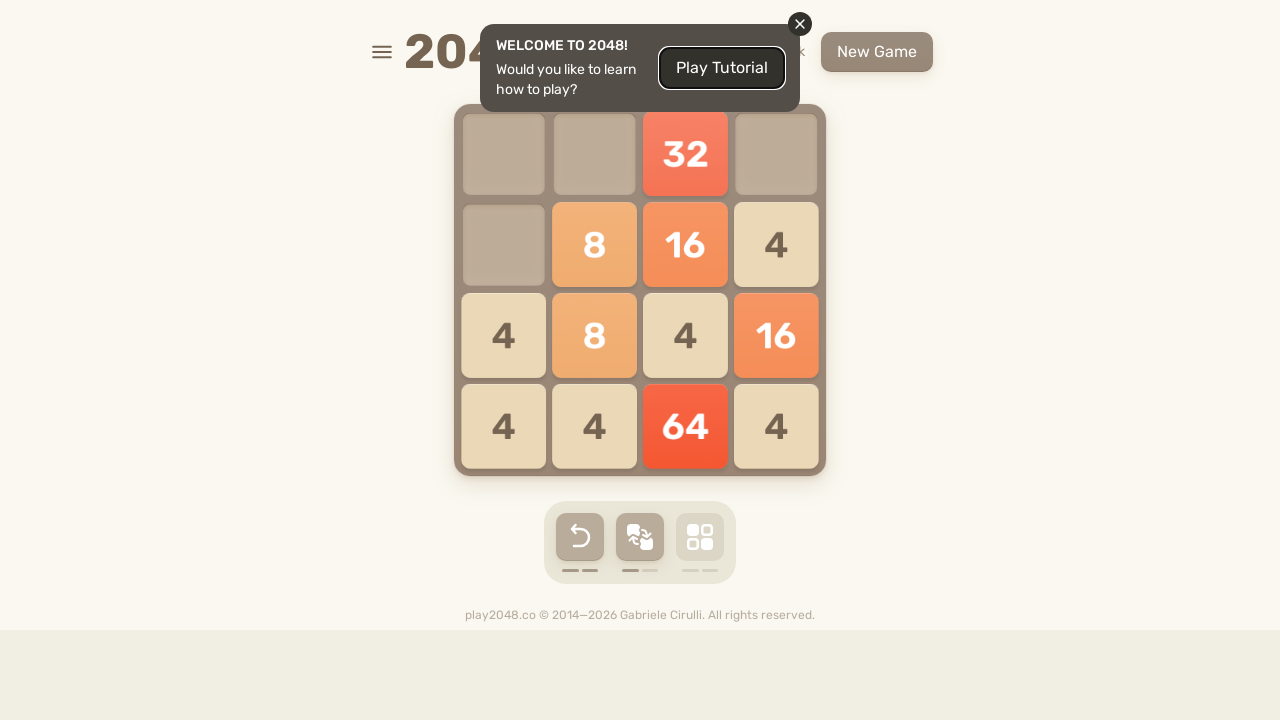

Pressed ArrowUp arrow key on html
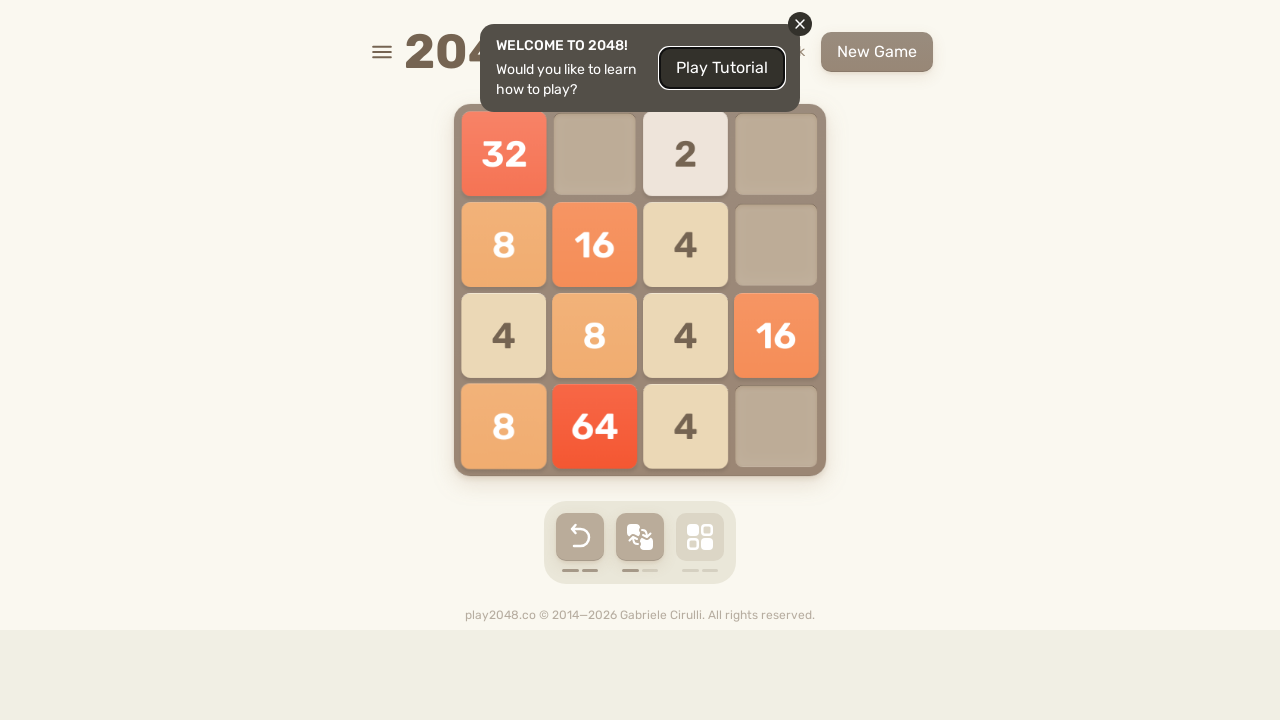

Pressed ArrowRight arrow key on html
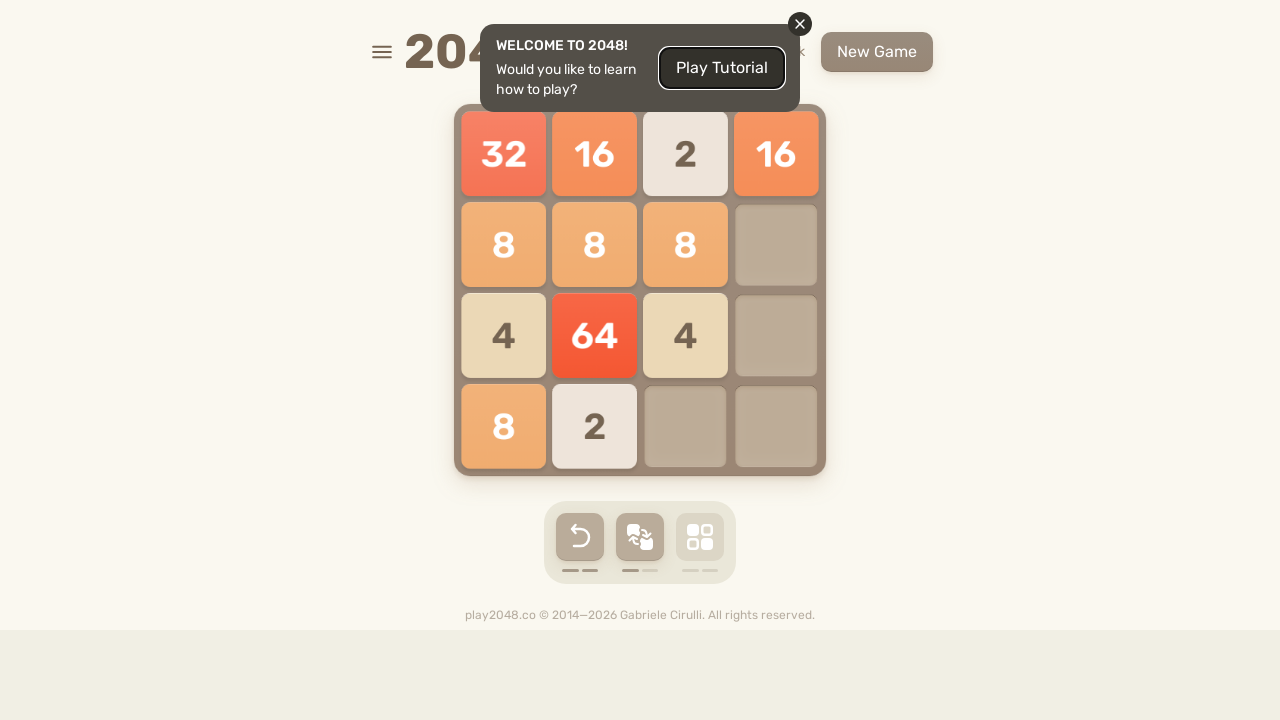

Pressed ArrowDown arrow key on html
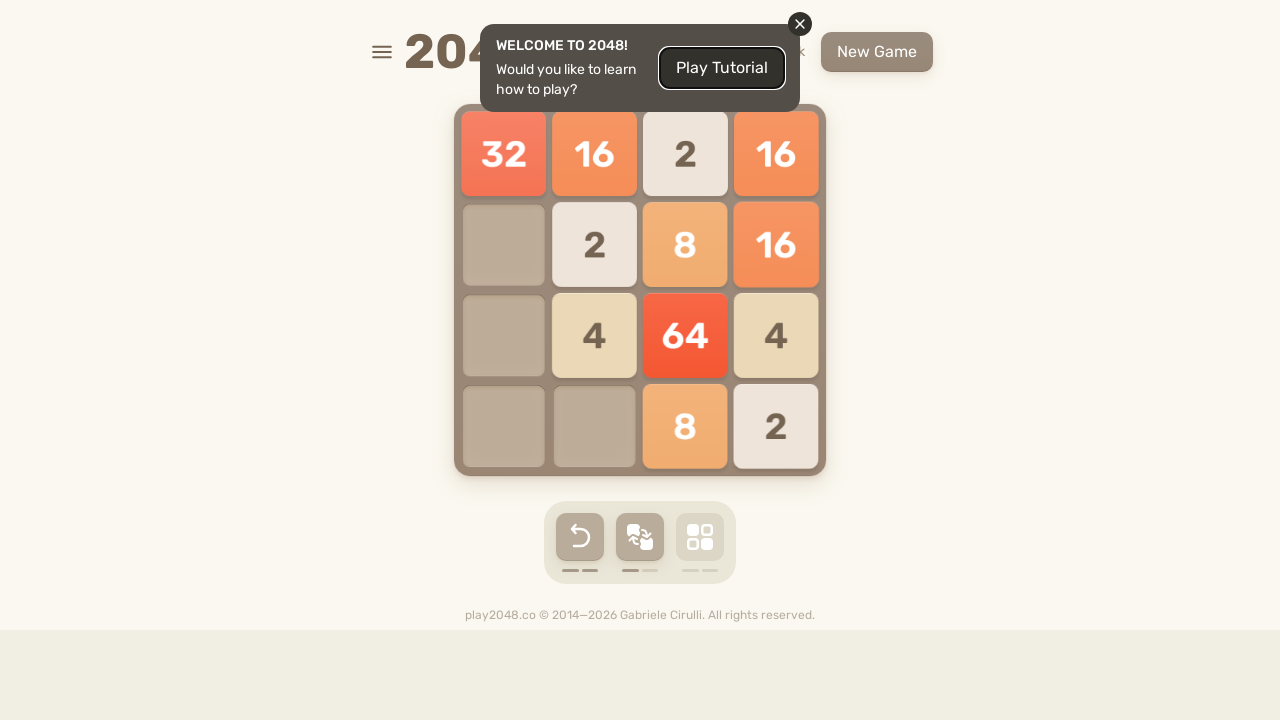

Pressed ArrowLeft arrow key on html
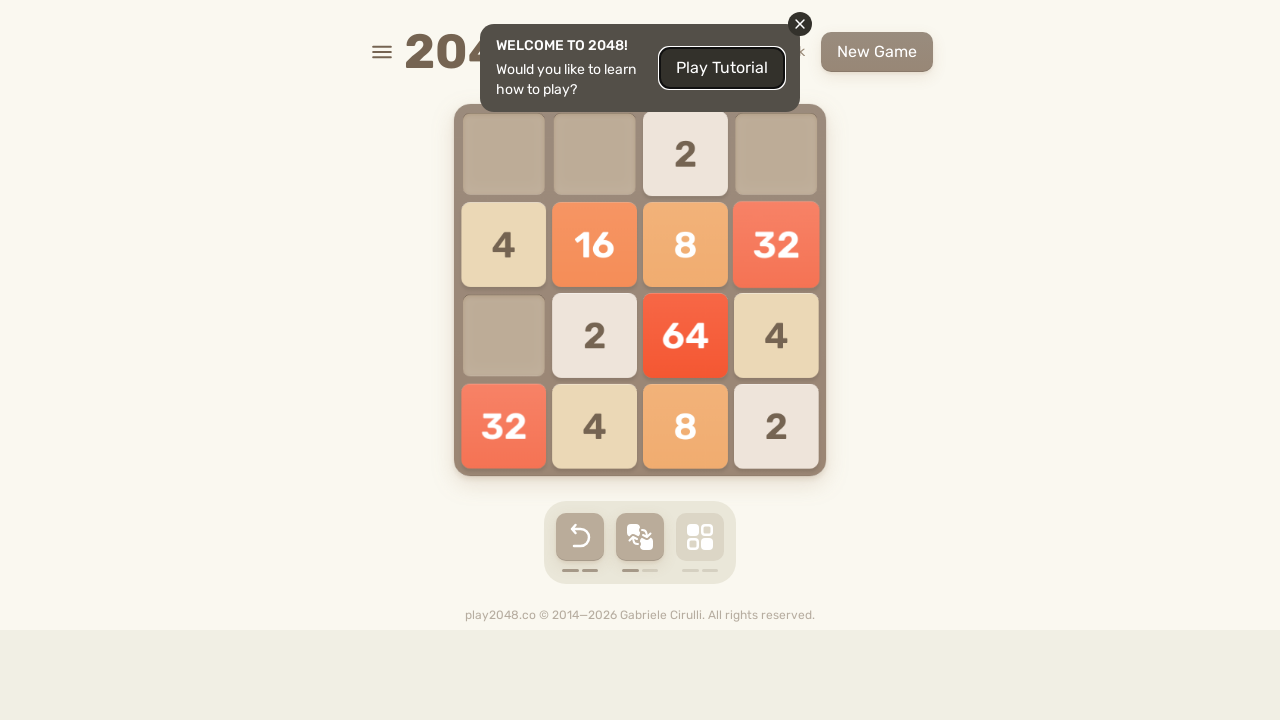

Pressed ArrowUp arrow key on html
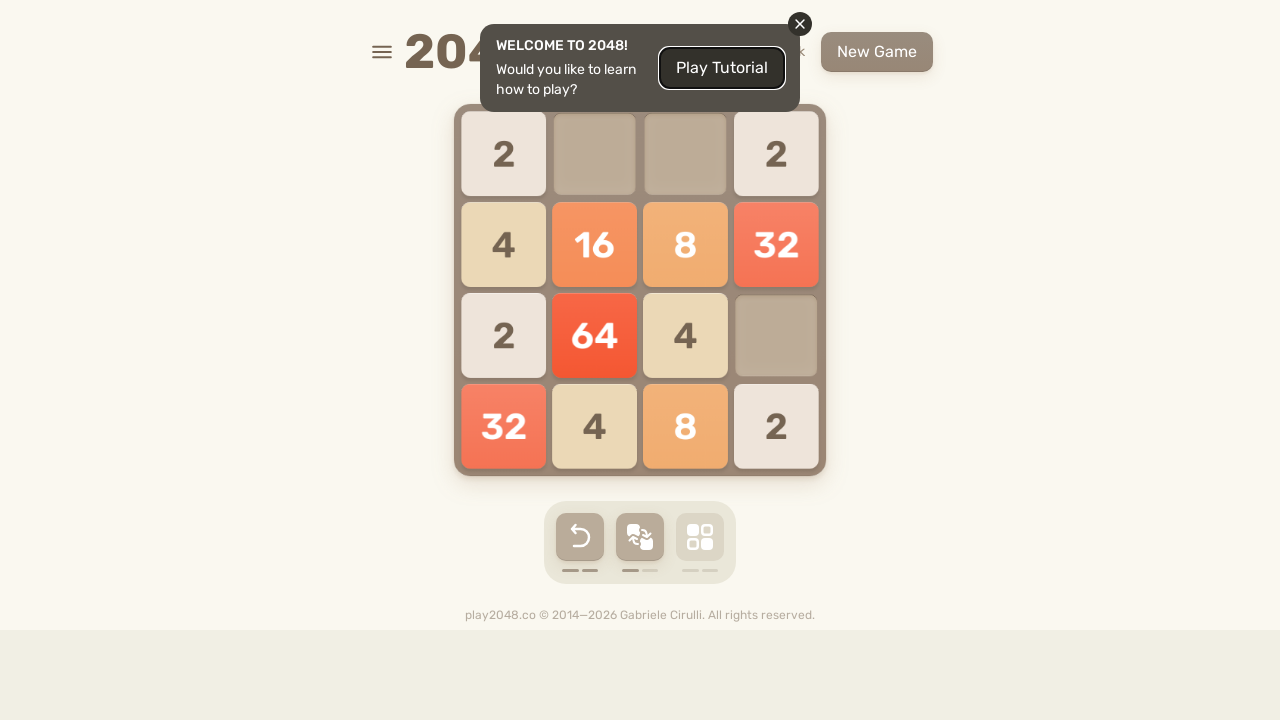

Pressed ArrowRight arrow key on html
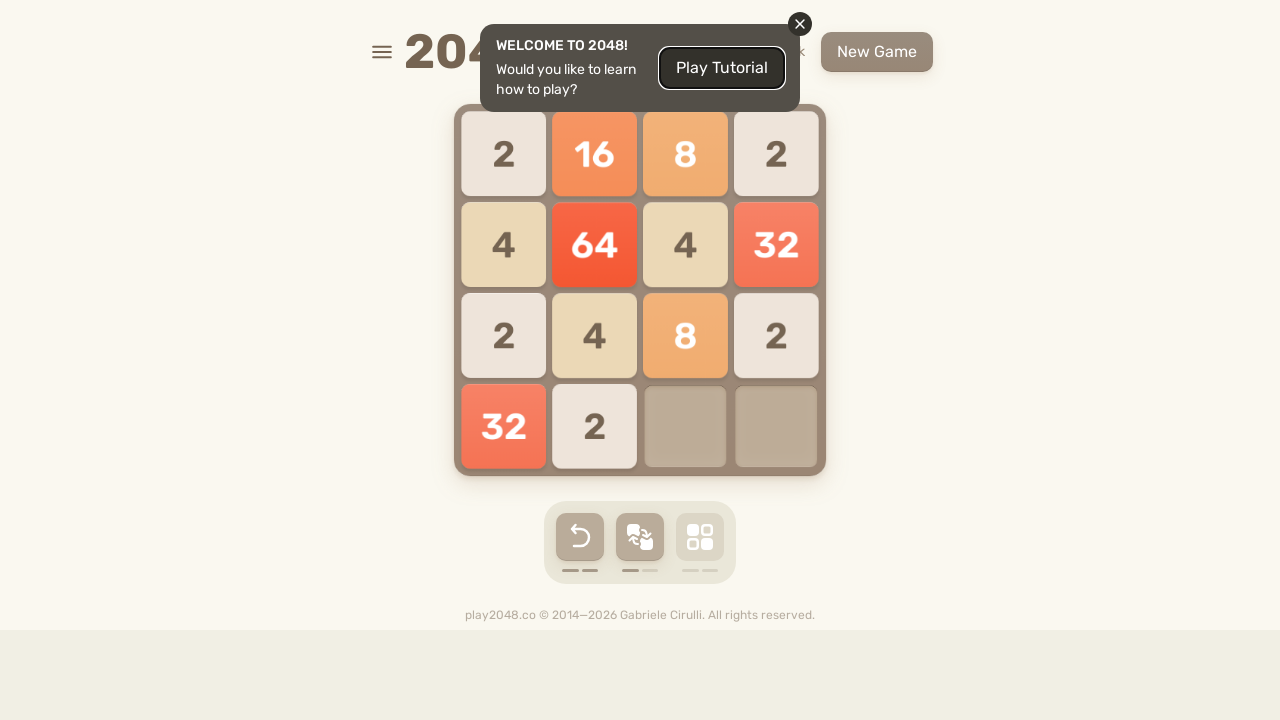

Pressed ArrowDown arrow key on html
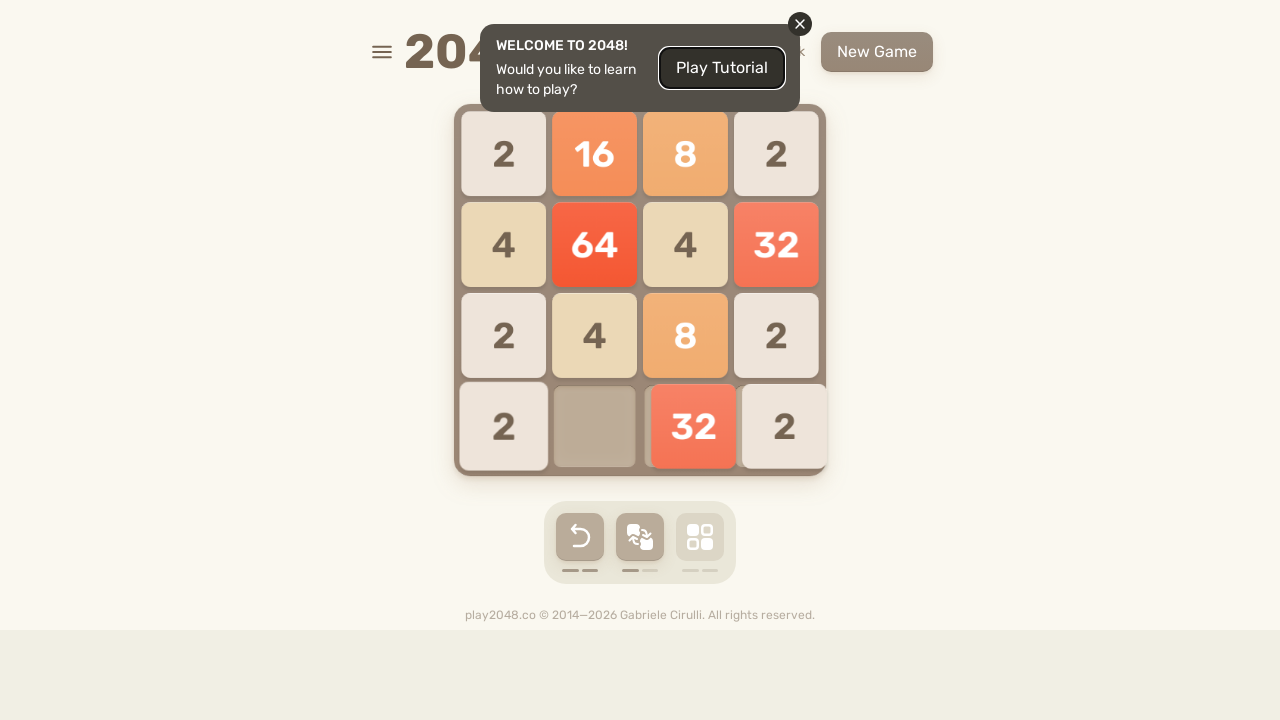

Pressed ArrowLeft arrow key on html
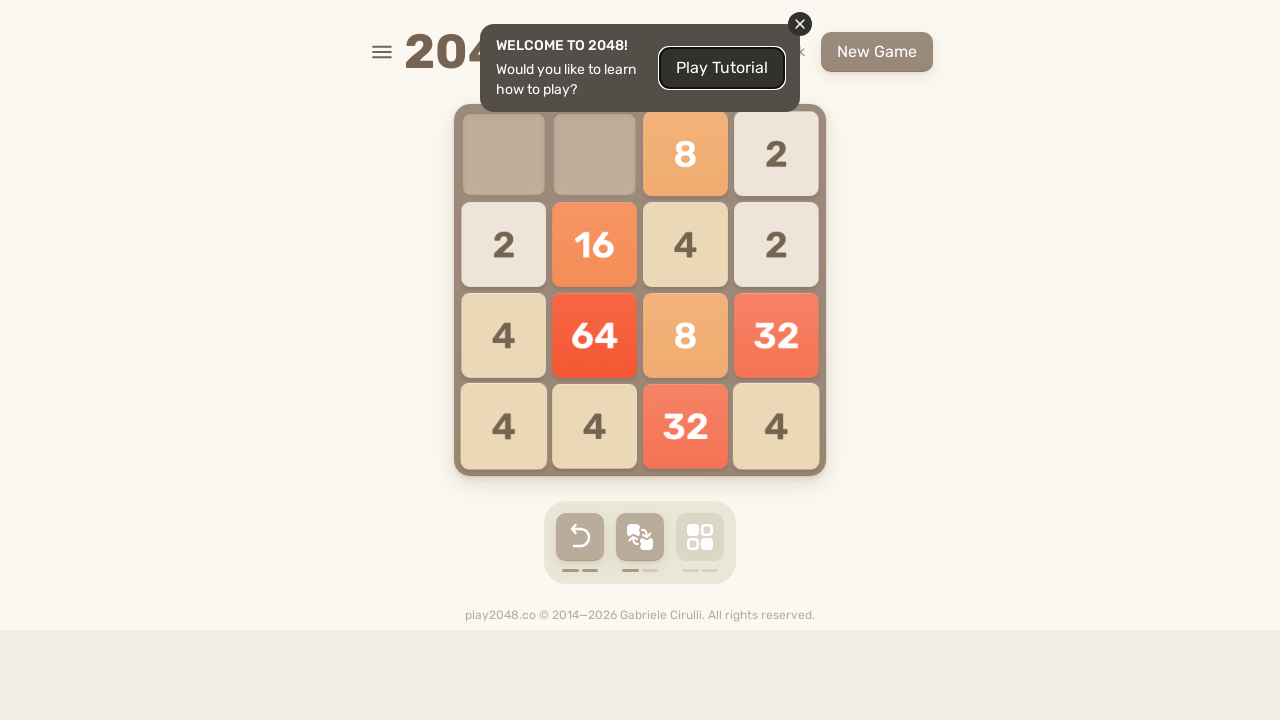

Pressed ArrowUp arrow key on html
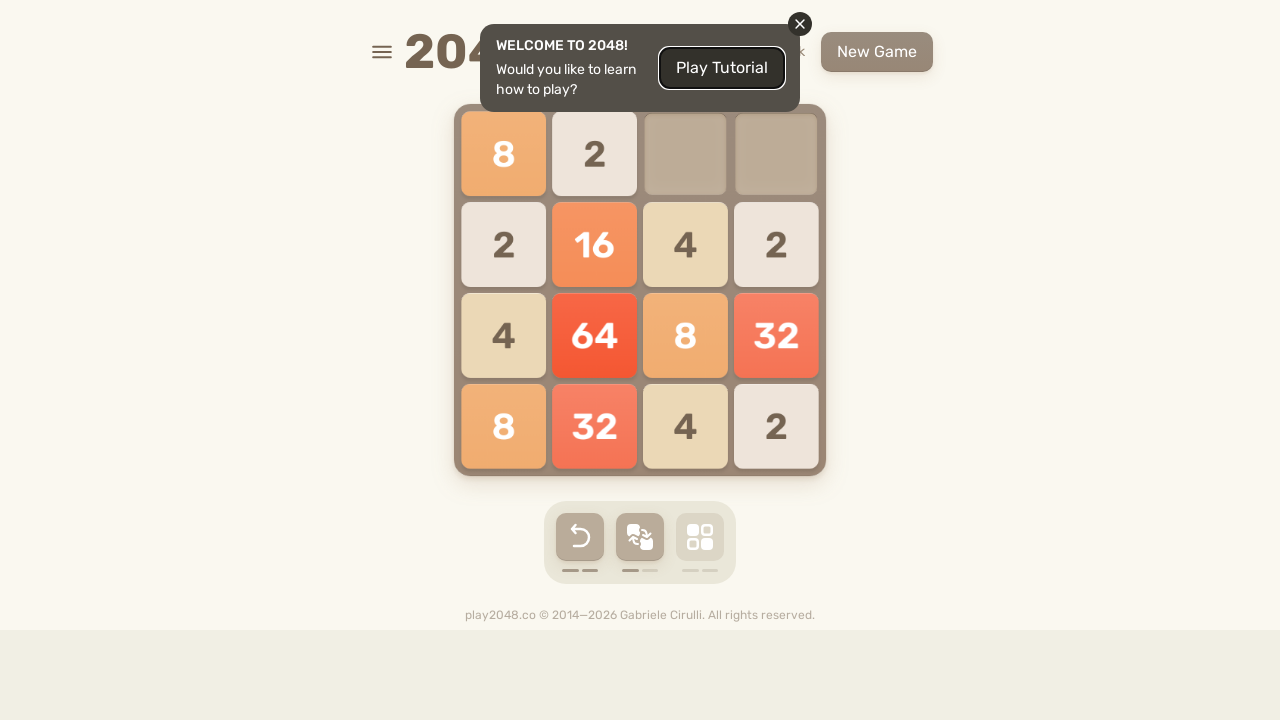

Pressed ArrowRight arrow key on html
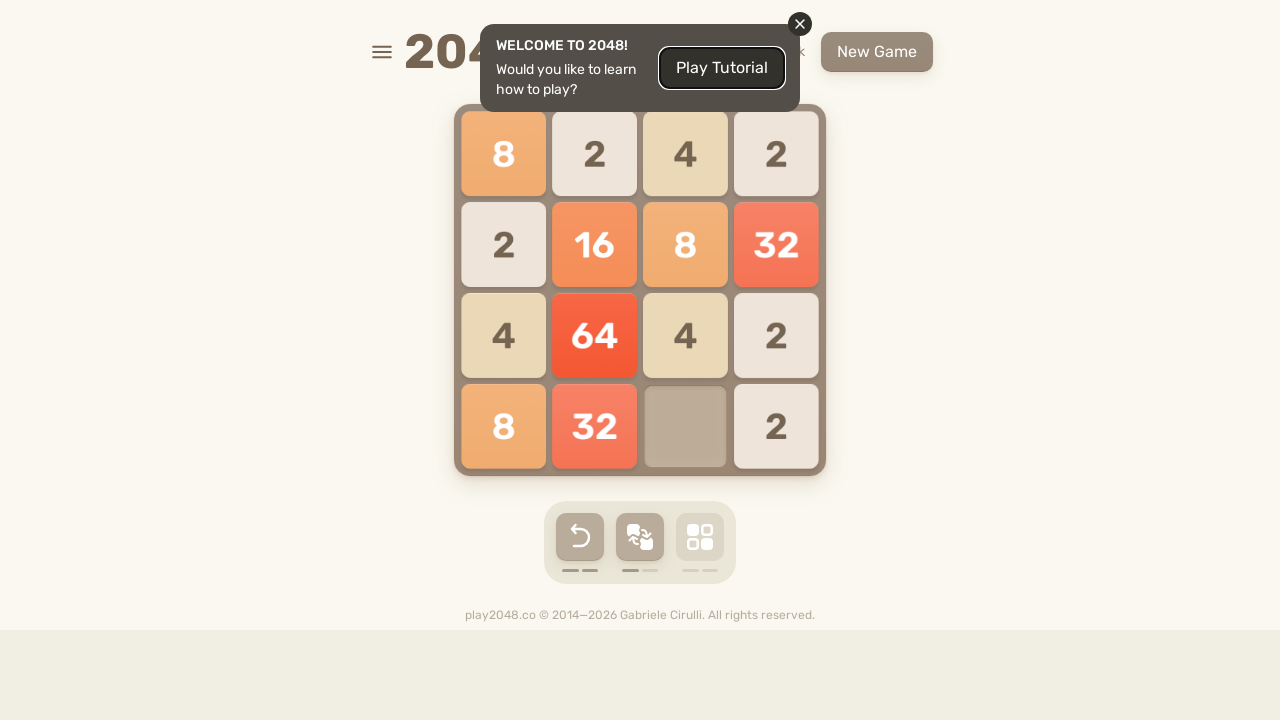

Pressed ArrowDown arrow key on html
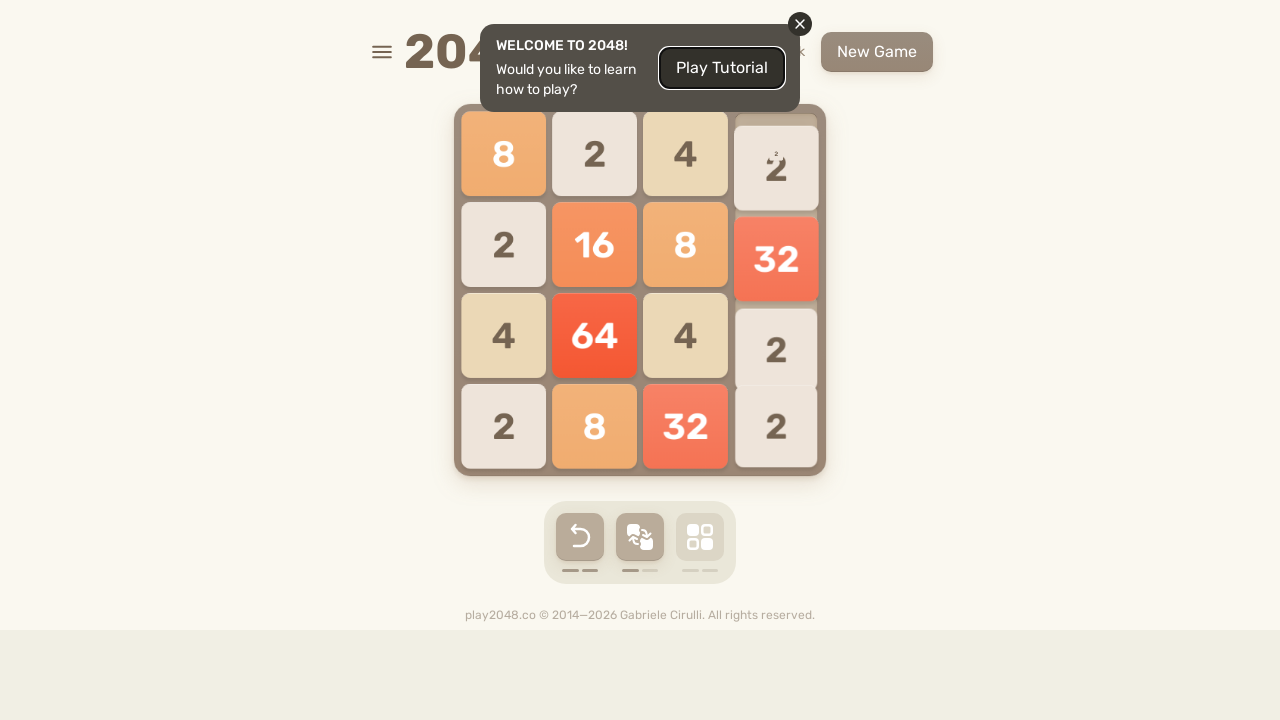

Pressed ArrowLeft arrow key on html
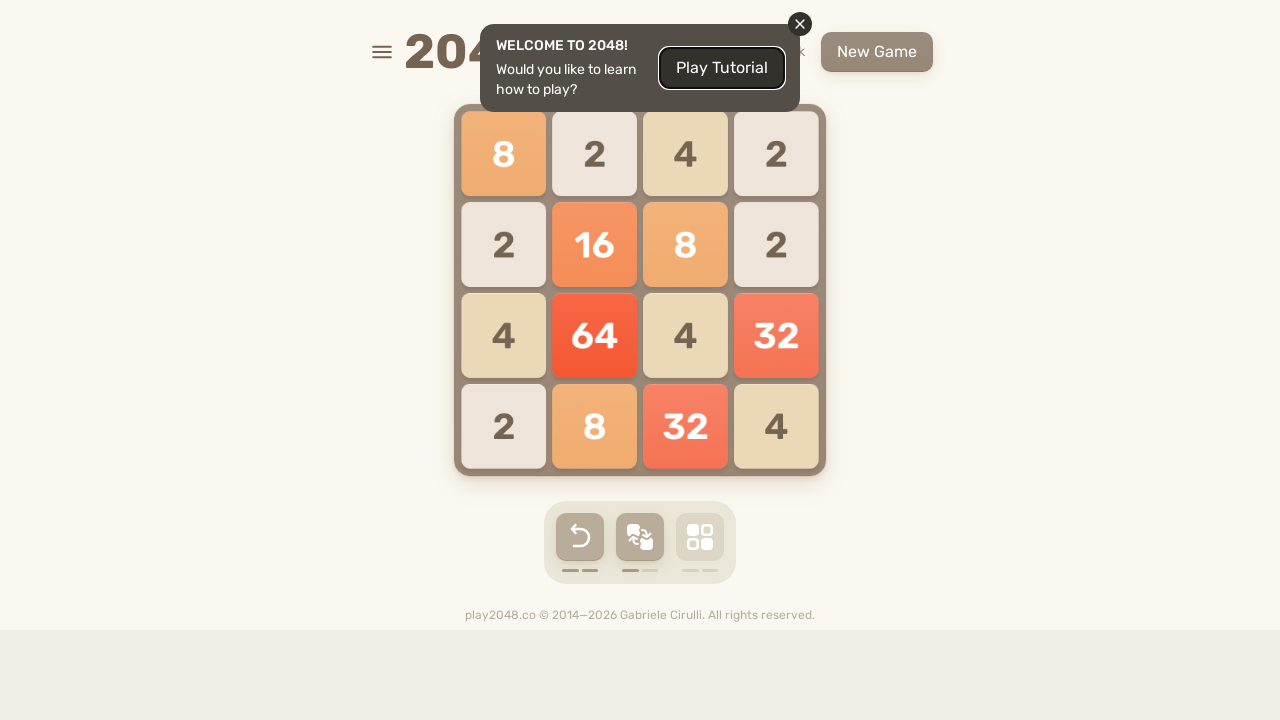

Pressed ArrowUp arrow key on html
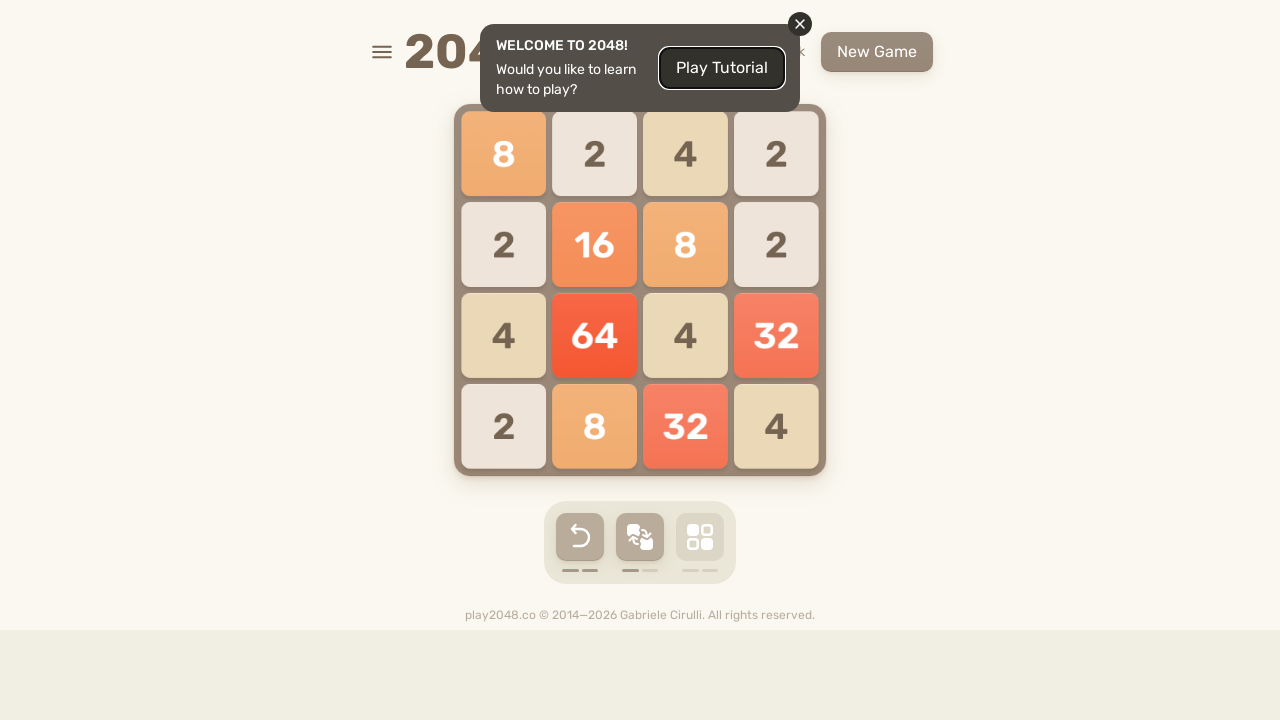

Pressed ArrowRight arrow key on html
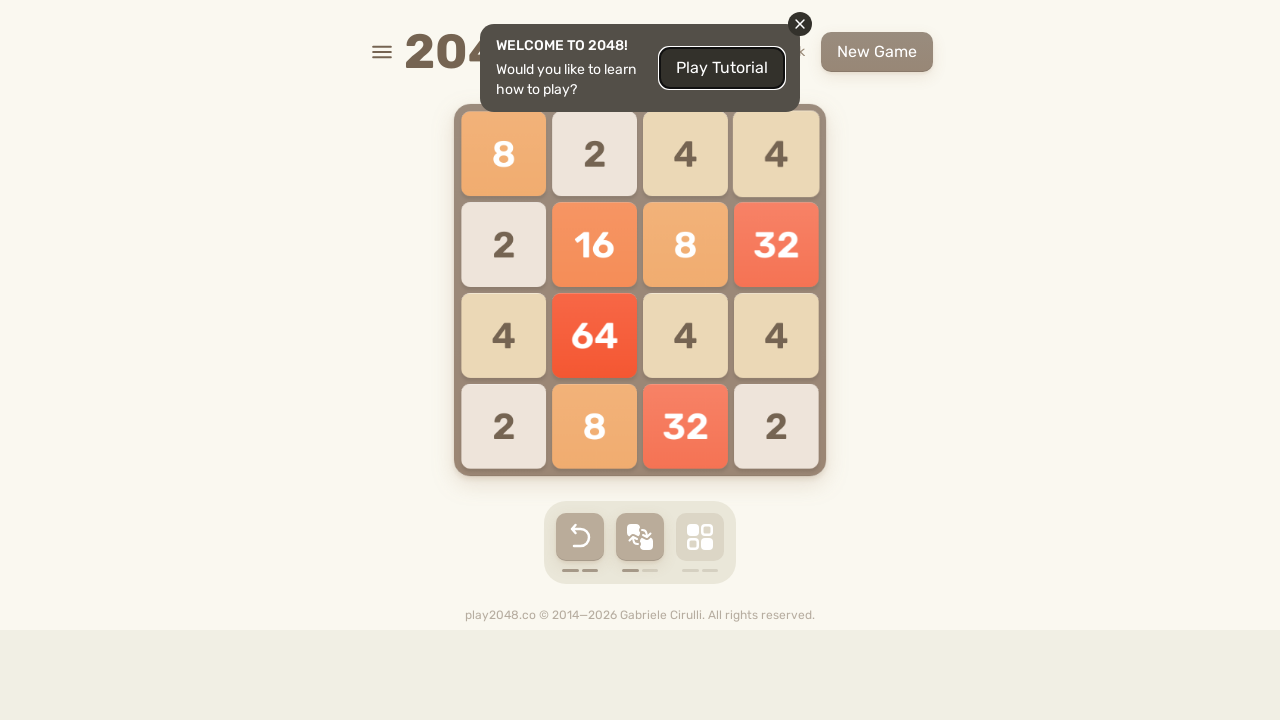

Pressed ArrowDown arrow key on html
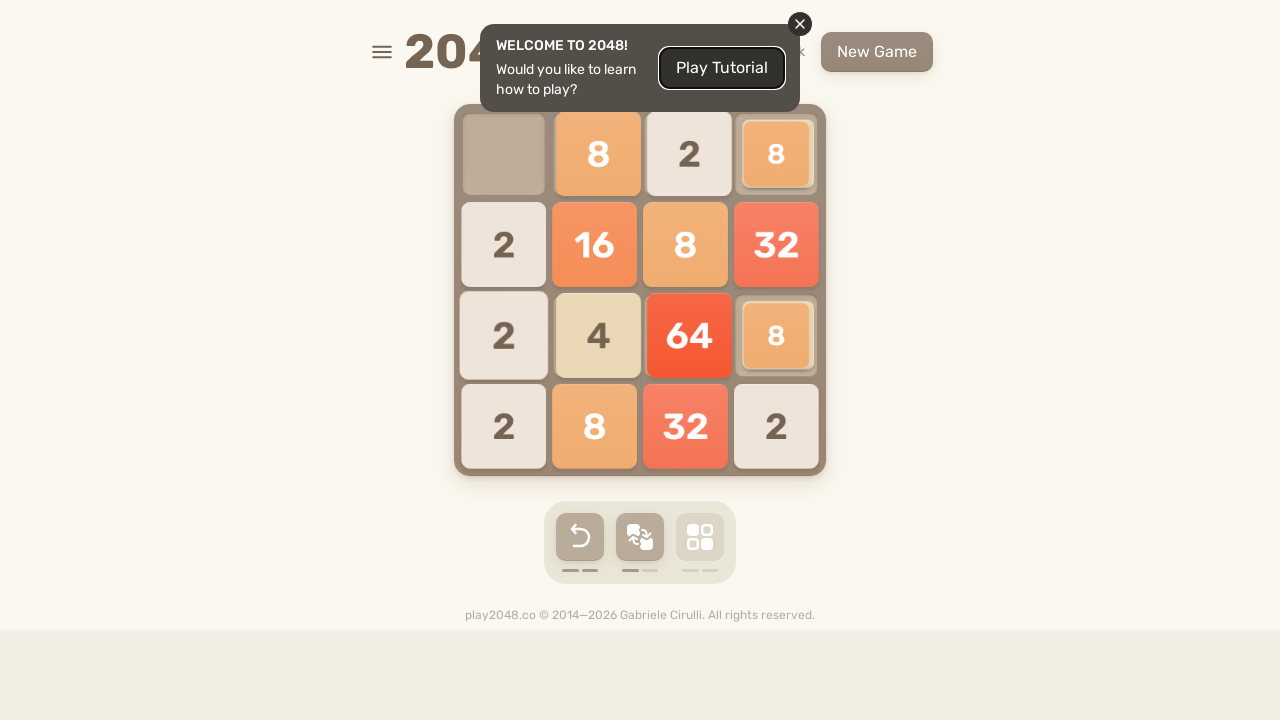

Pressed ArrowLeft arrow key on html
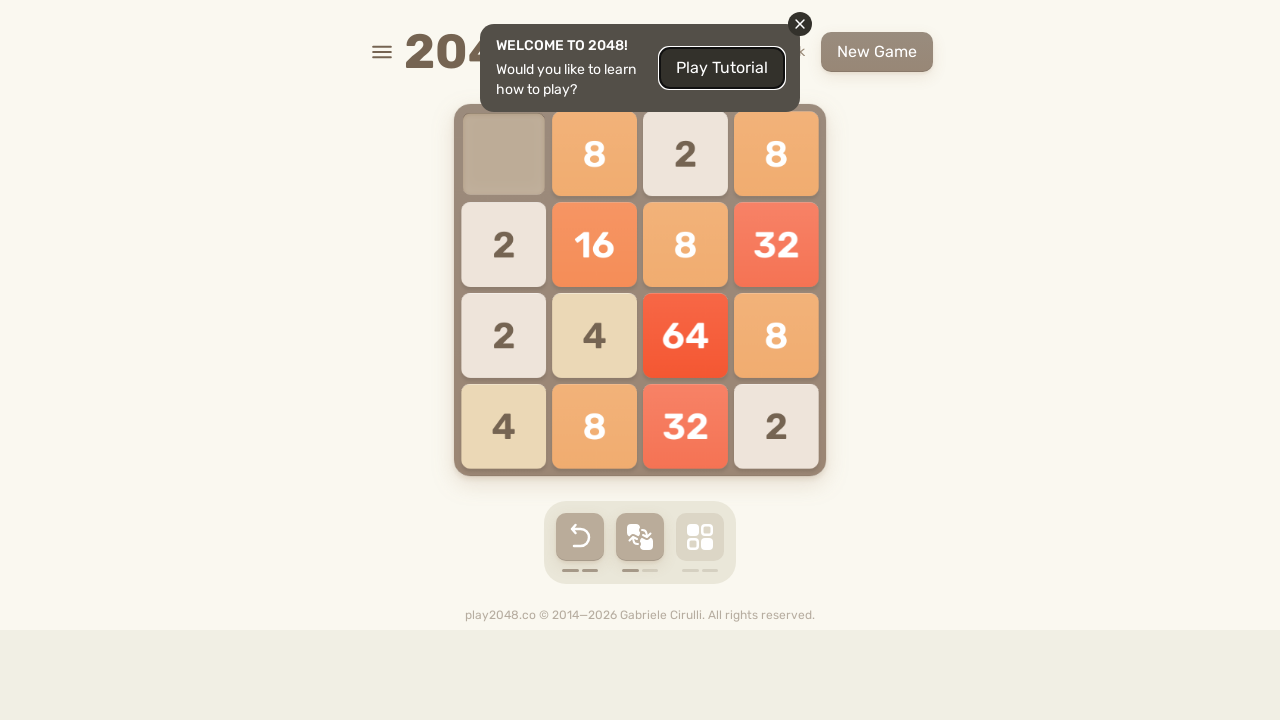

Pressed ArrowUp arrow key on html
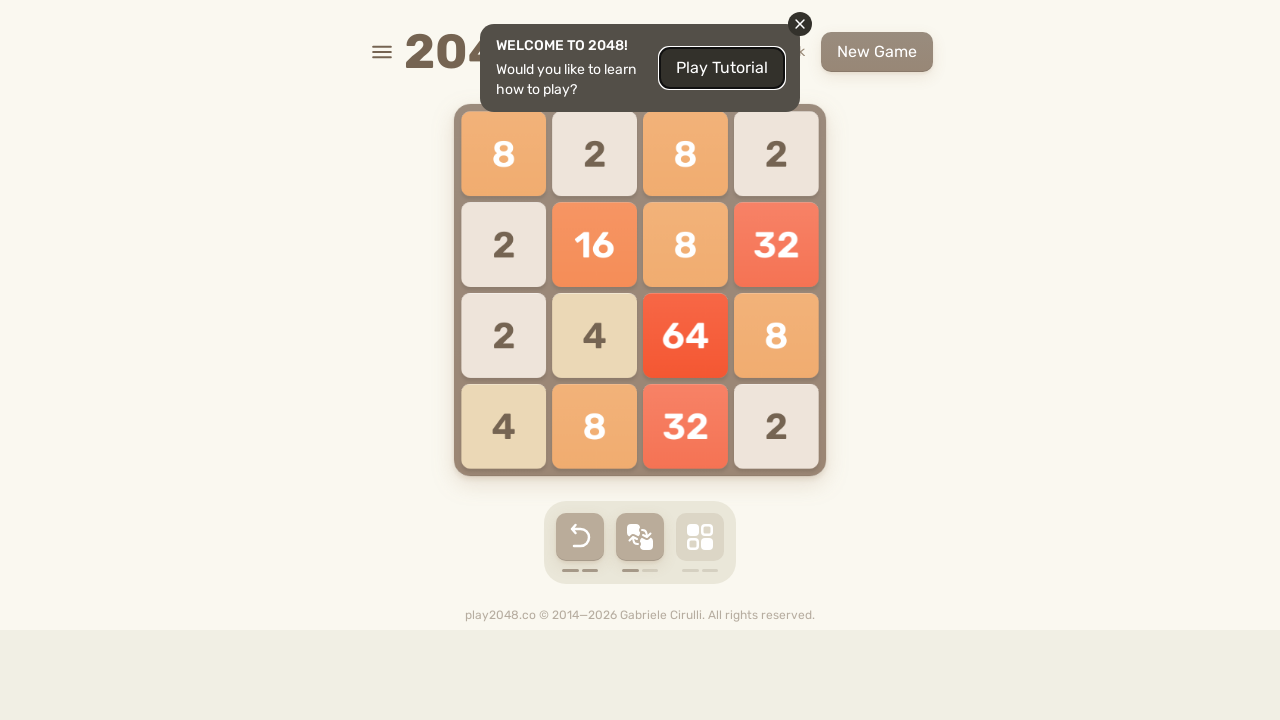

Pressed ArrowRight arrow key on html
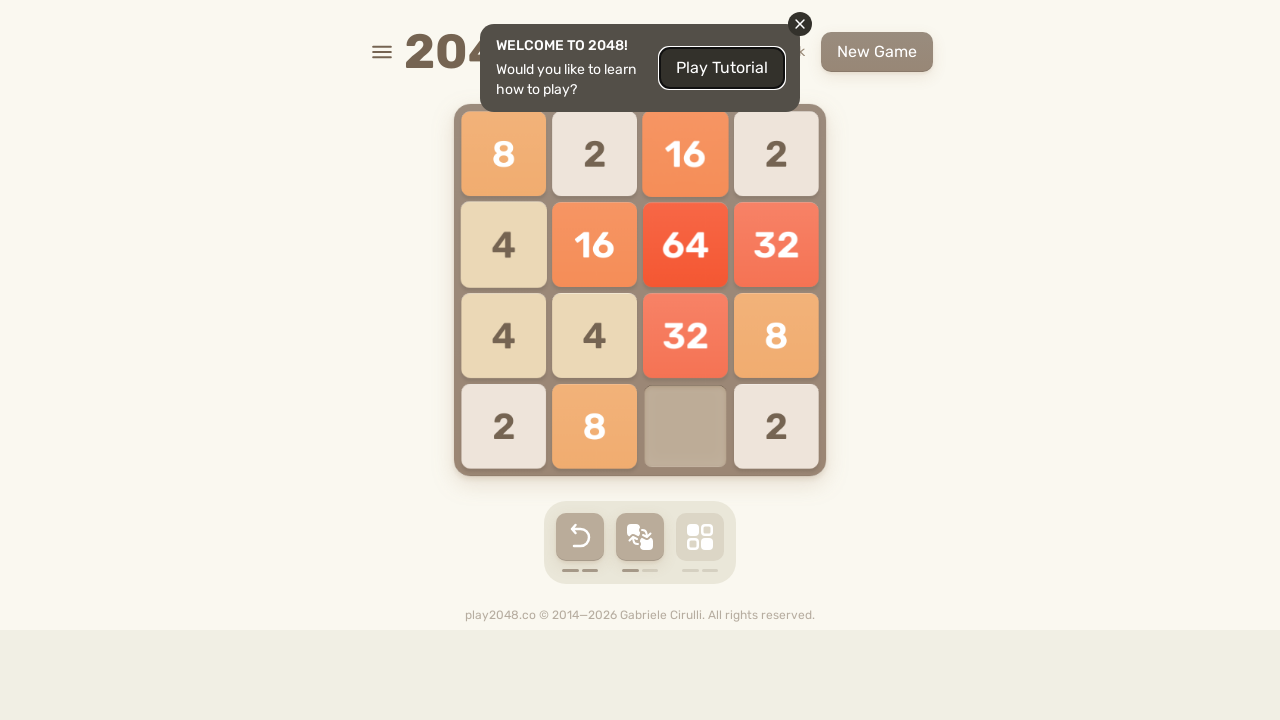

Pressed ArrowDown arrow key on html
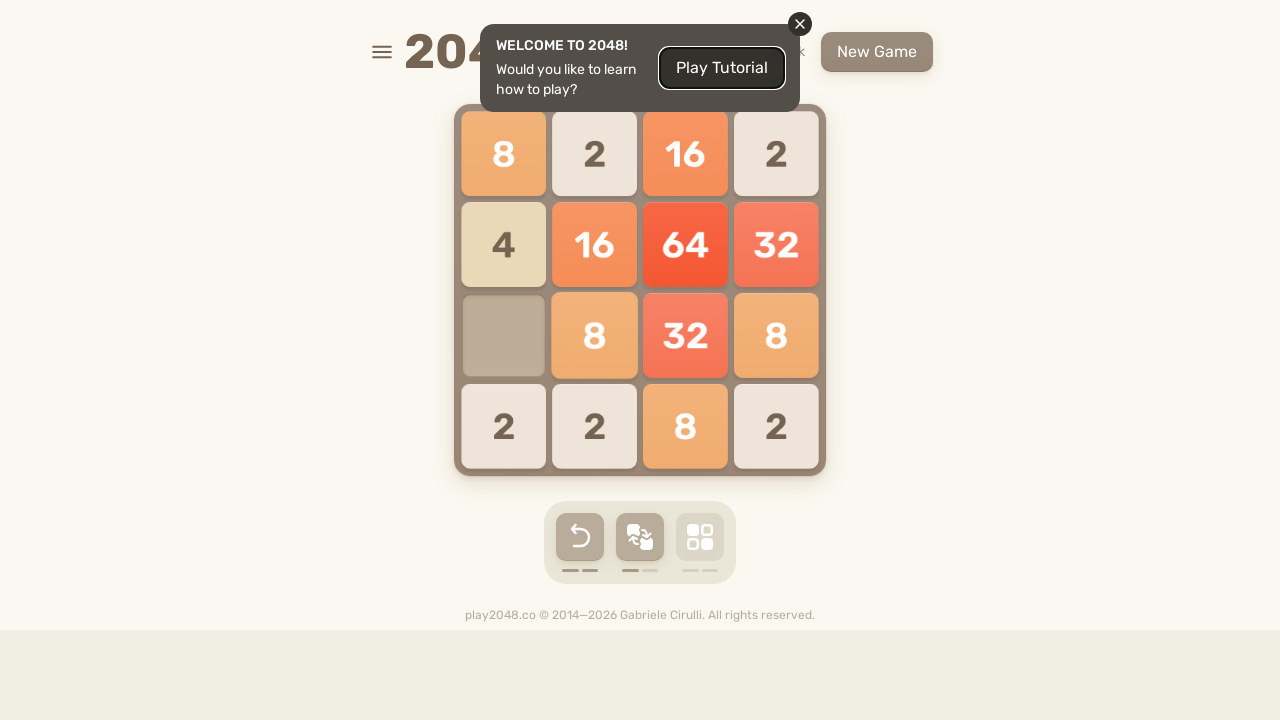

Pressed ArrowLeft arrow key on html
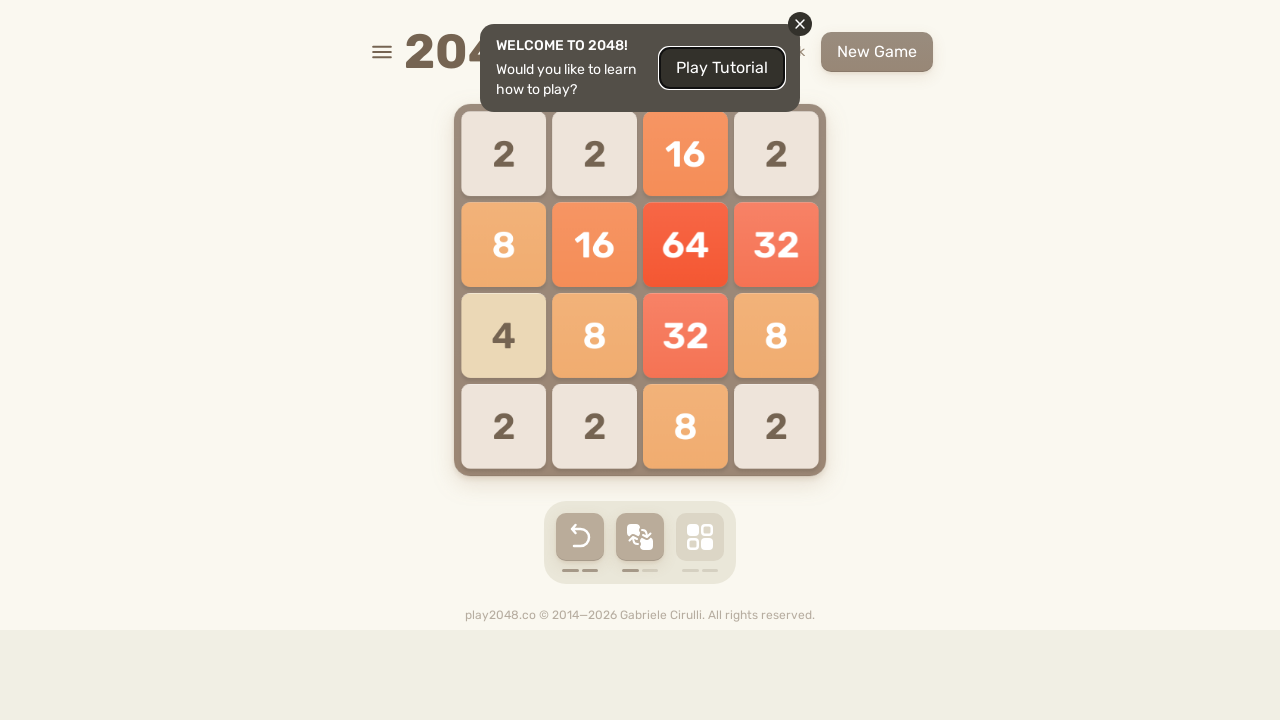

Pressed ArrowUp arrow key on html
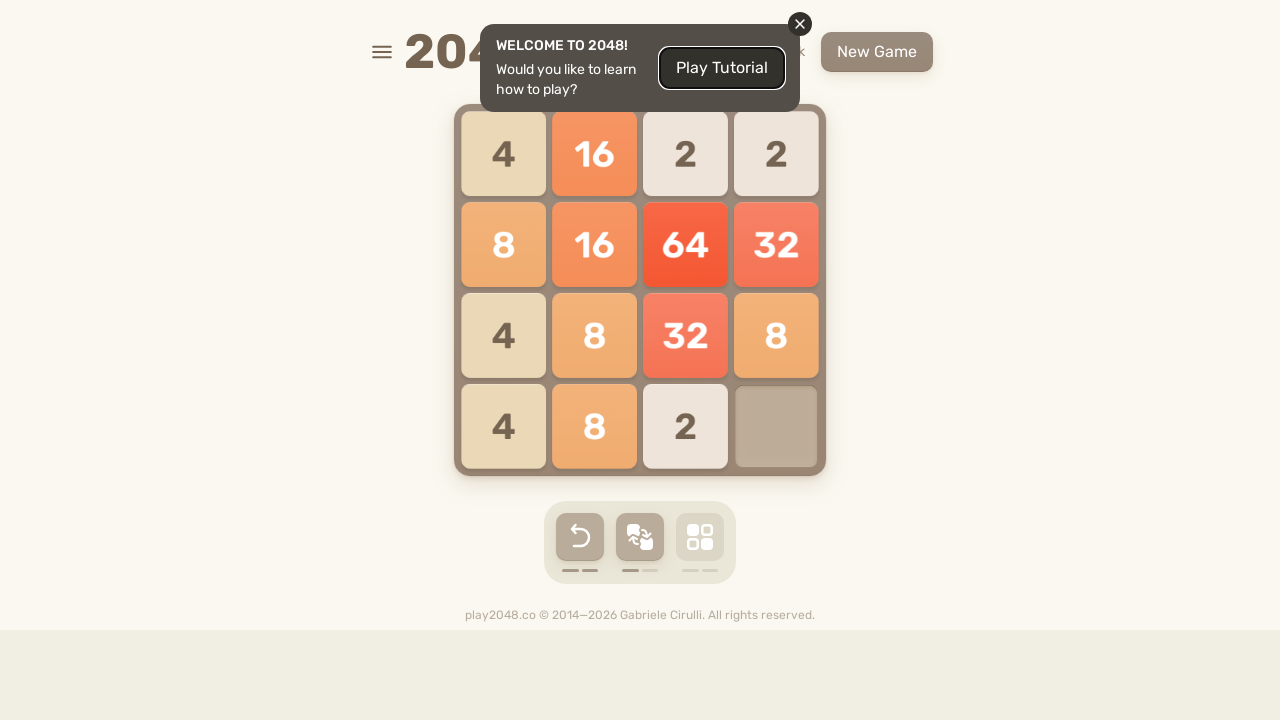

Pressed ArrowRight arrow key on html
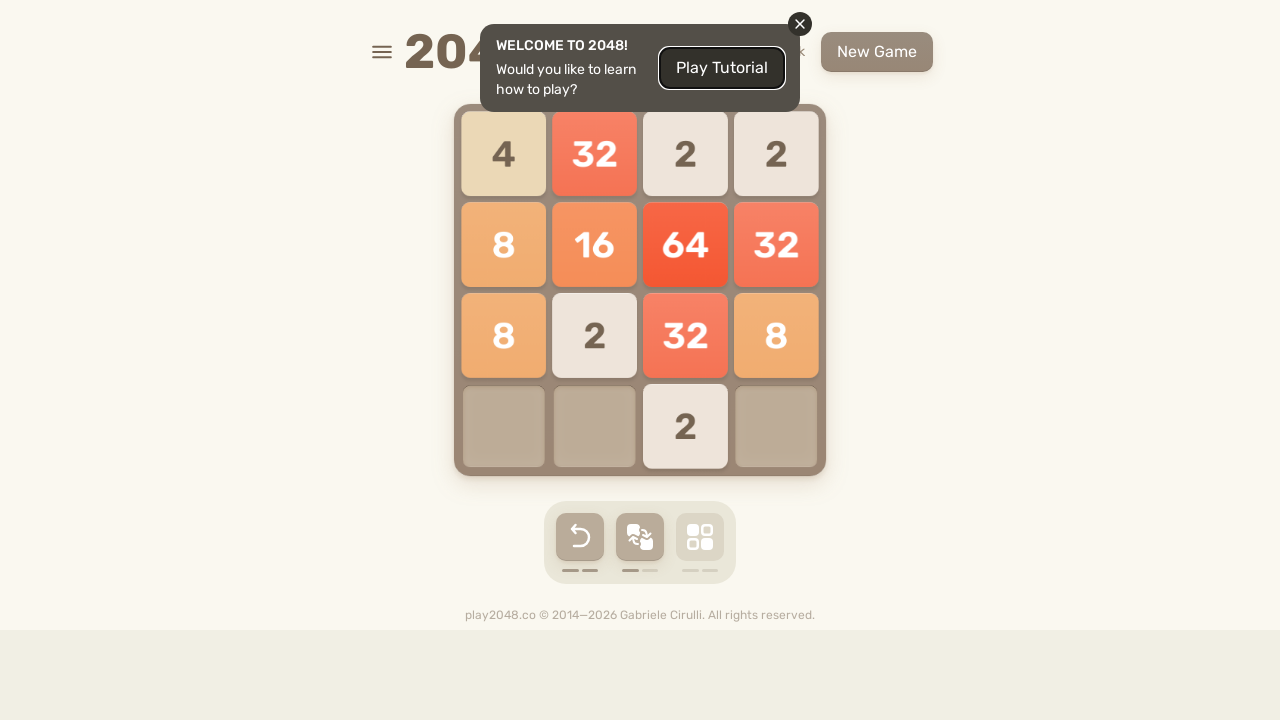

Pressed ArrowDown arrow key on html
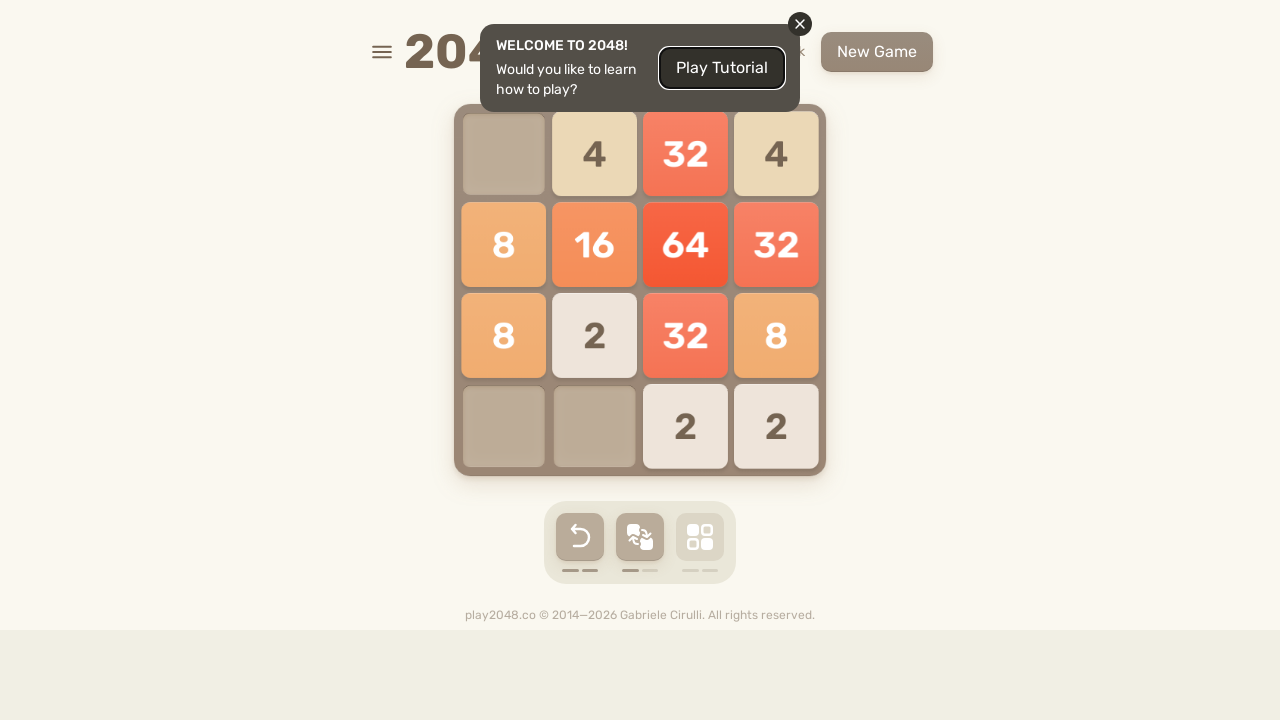

Pressed ArrowLeft arrow key on html
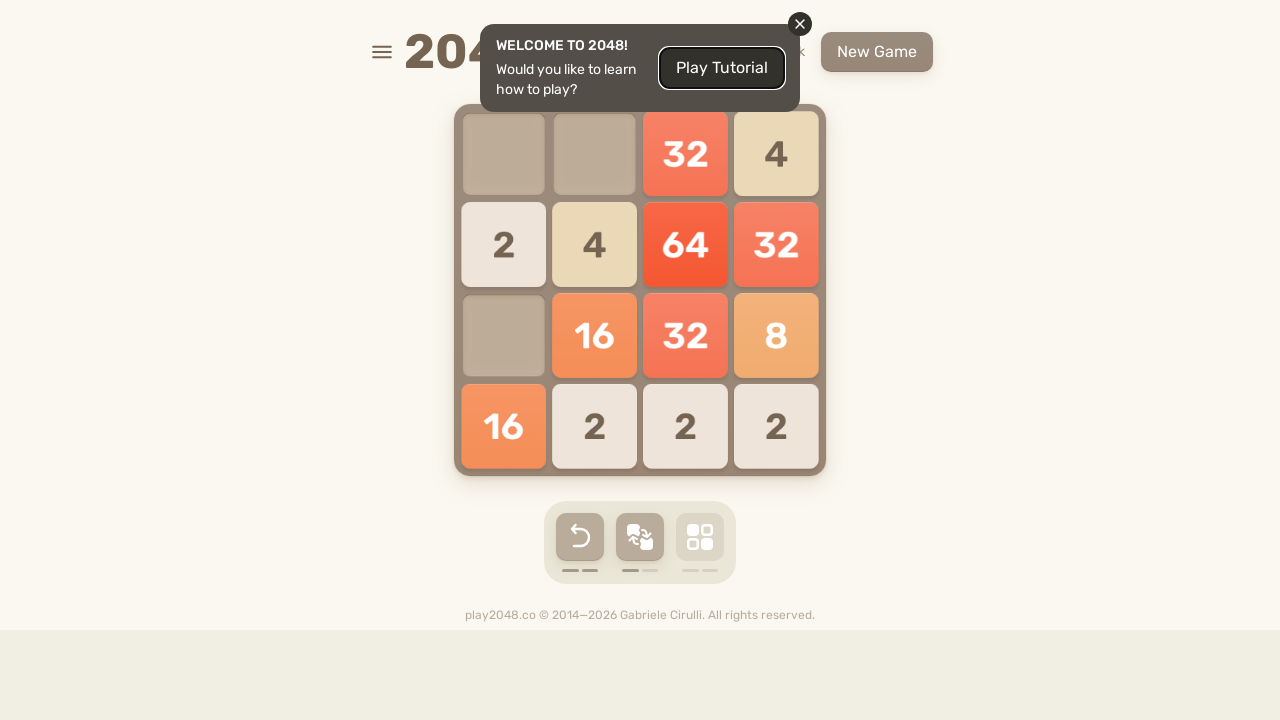

Pressed ArrowUp arrow key on html
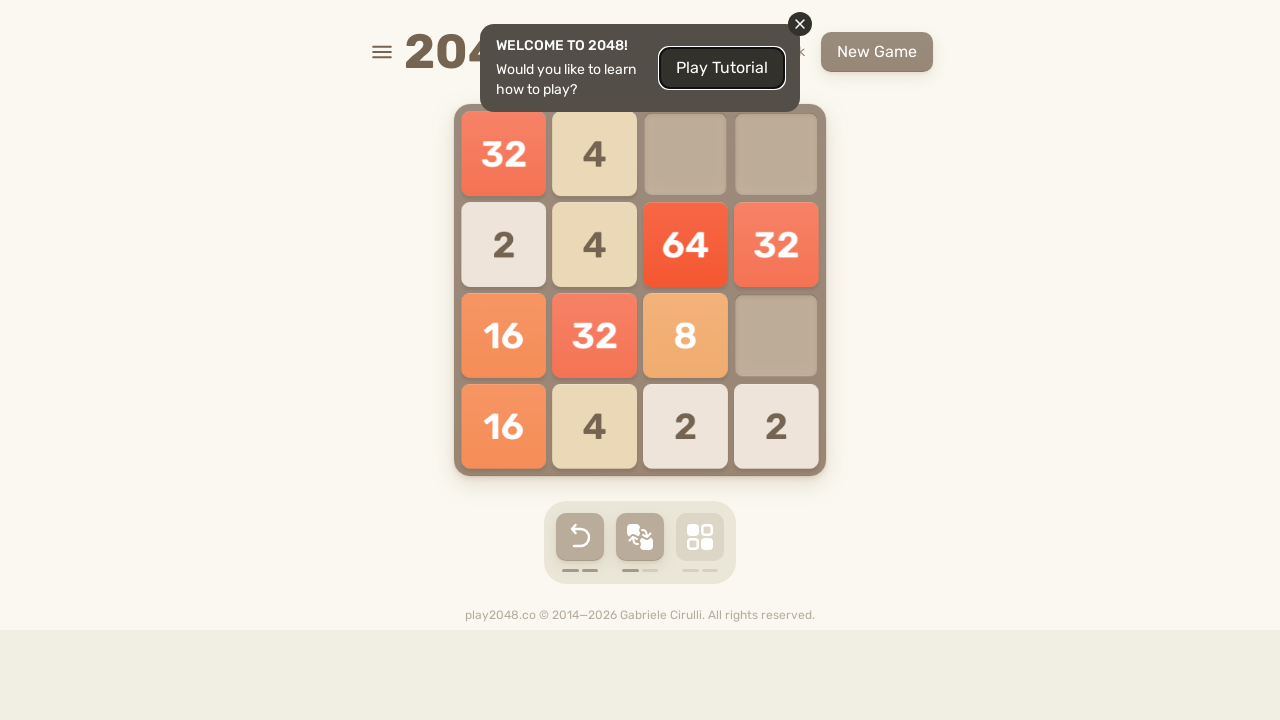

Pressed ArrowRight arrow key on html
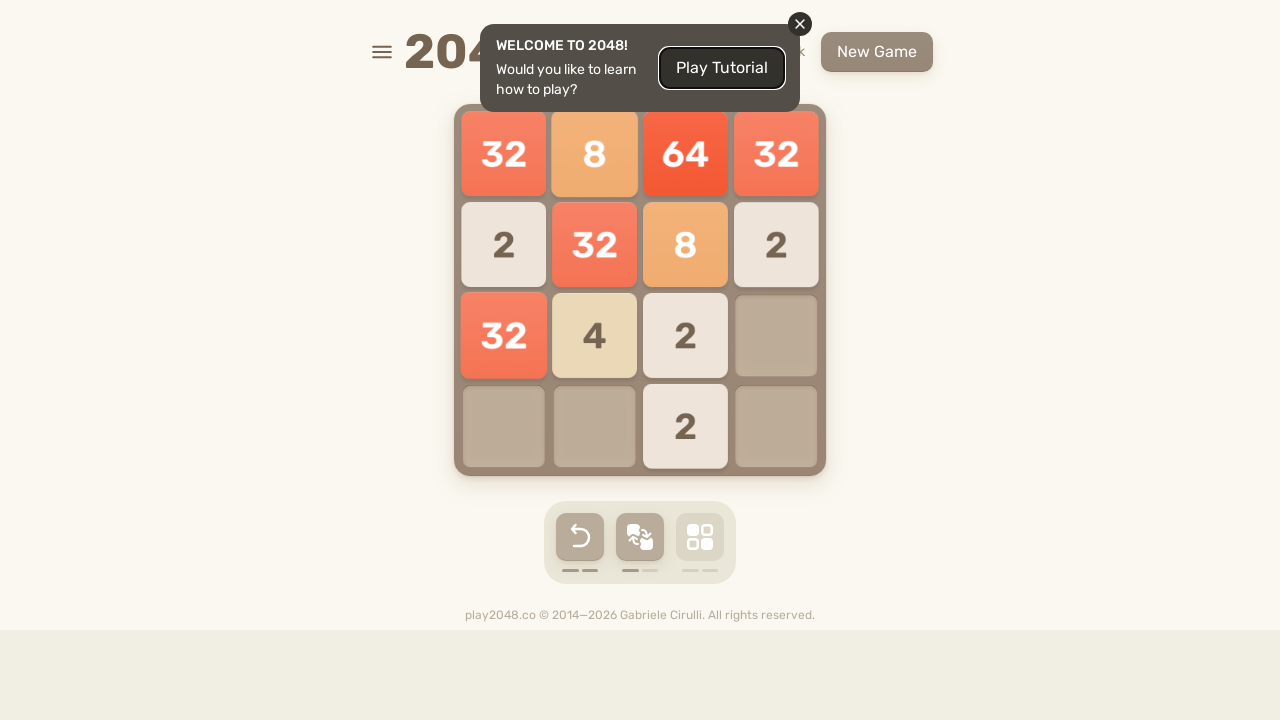

Pressed ArrowDown arrow key on html
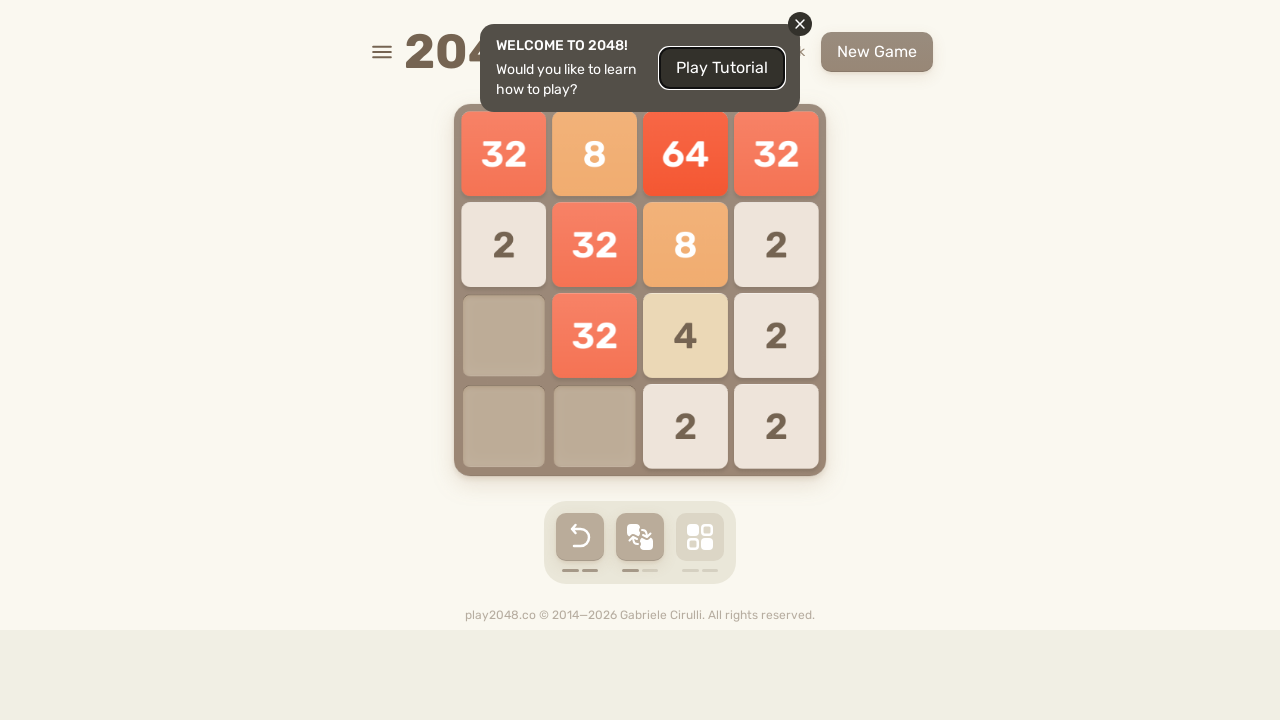

Pressed ArrowLeft arrow key on html
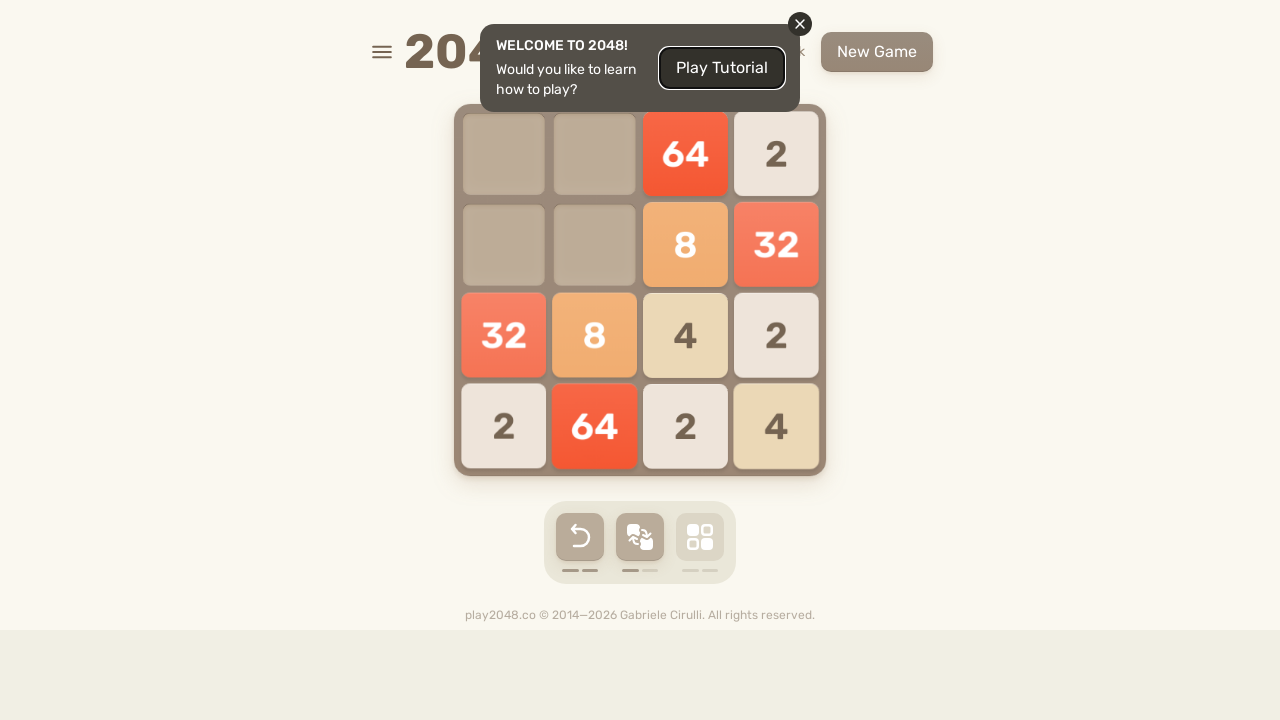

Pressed ArrowUp arrow key on html
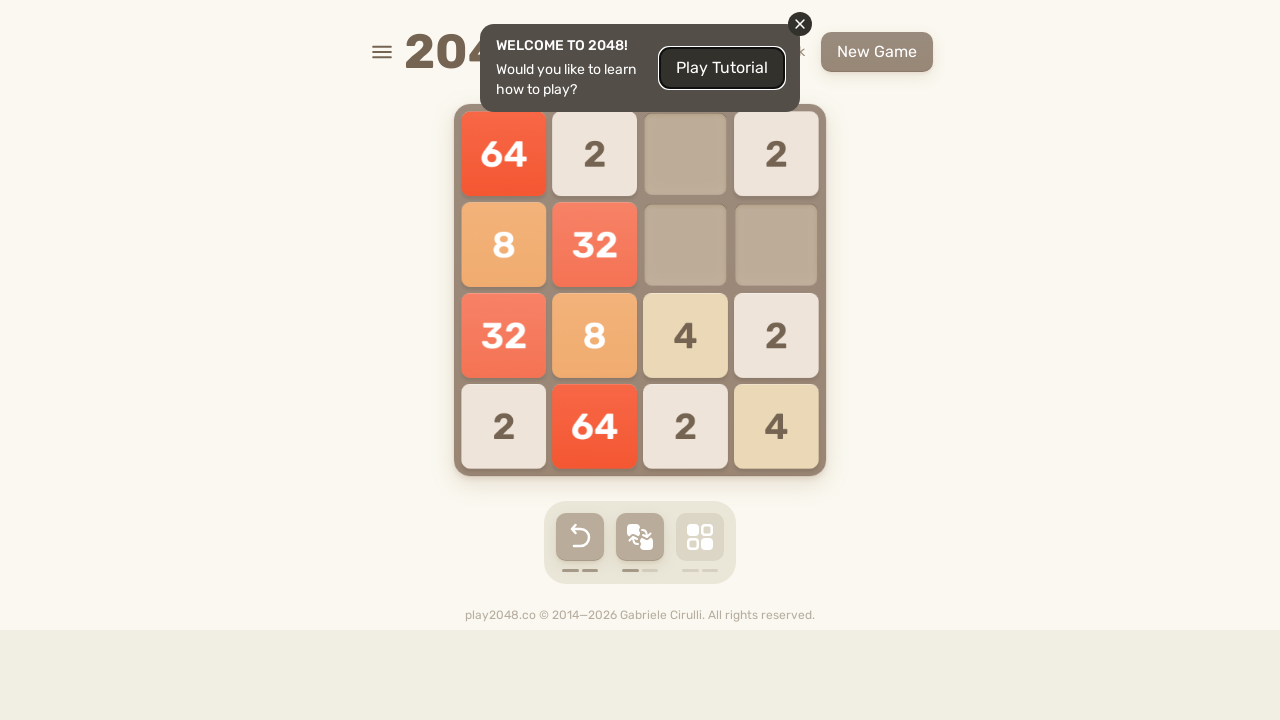

Pressed ArrowRight arrow key on html
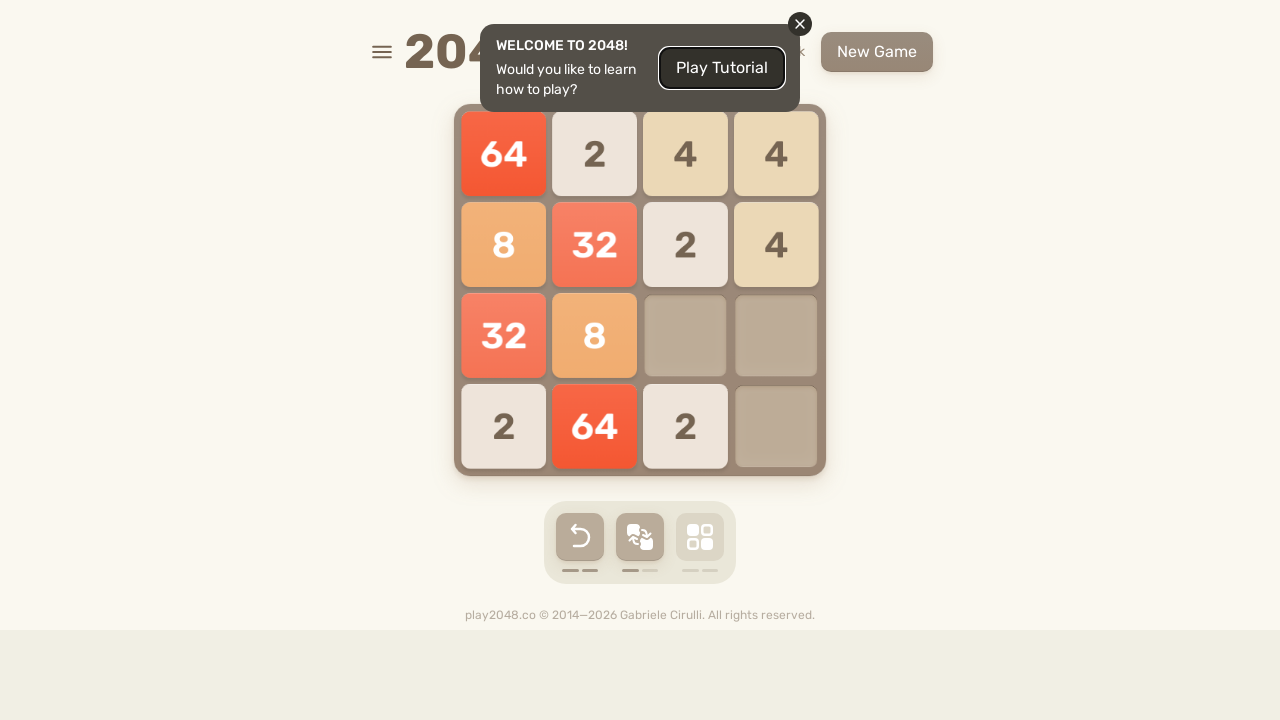

Pressed ArrowDown arrow key on html
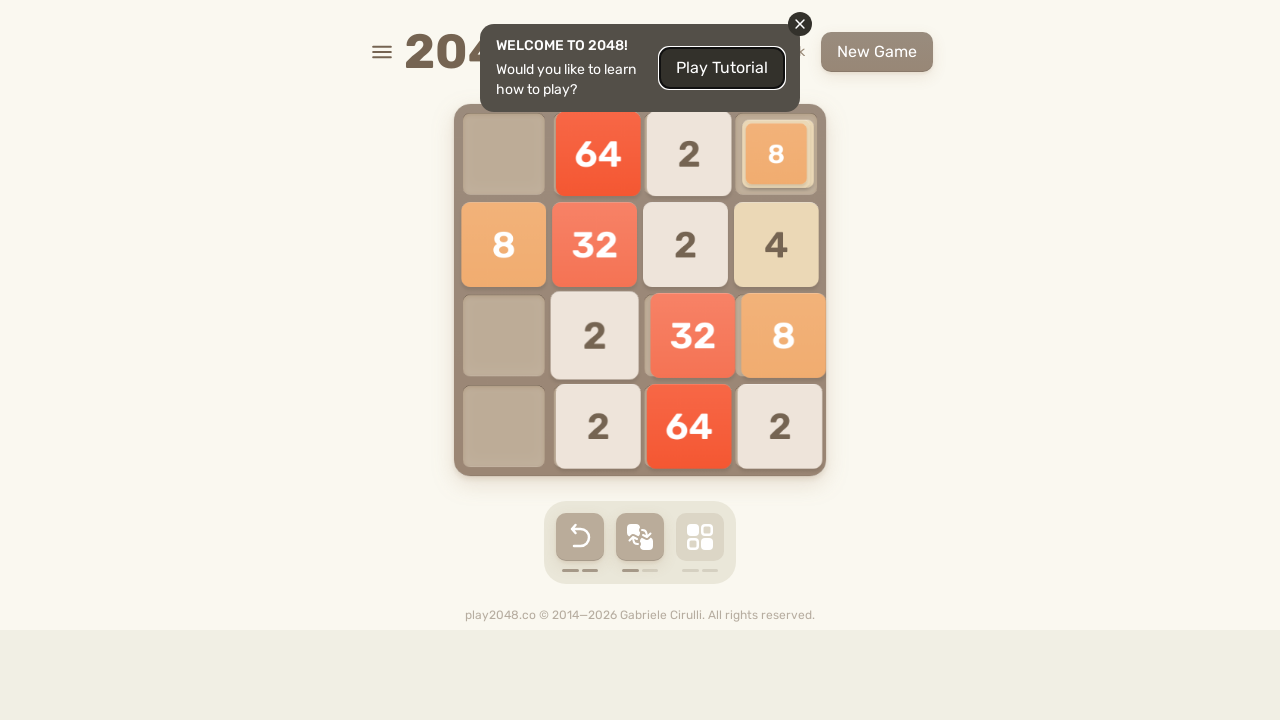

Pressed ArrowLeft arrow key on html
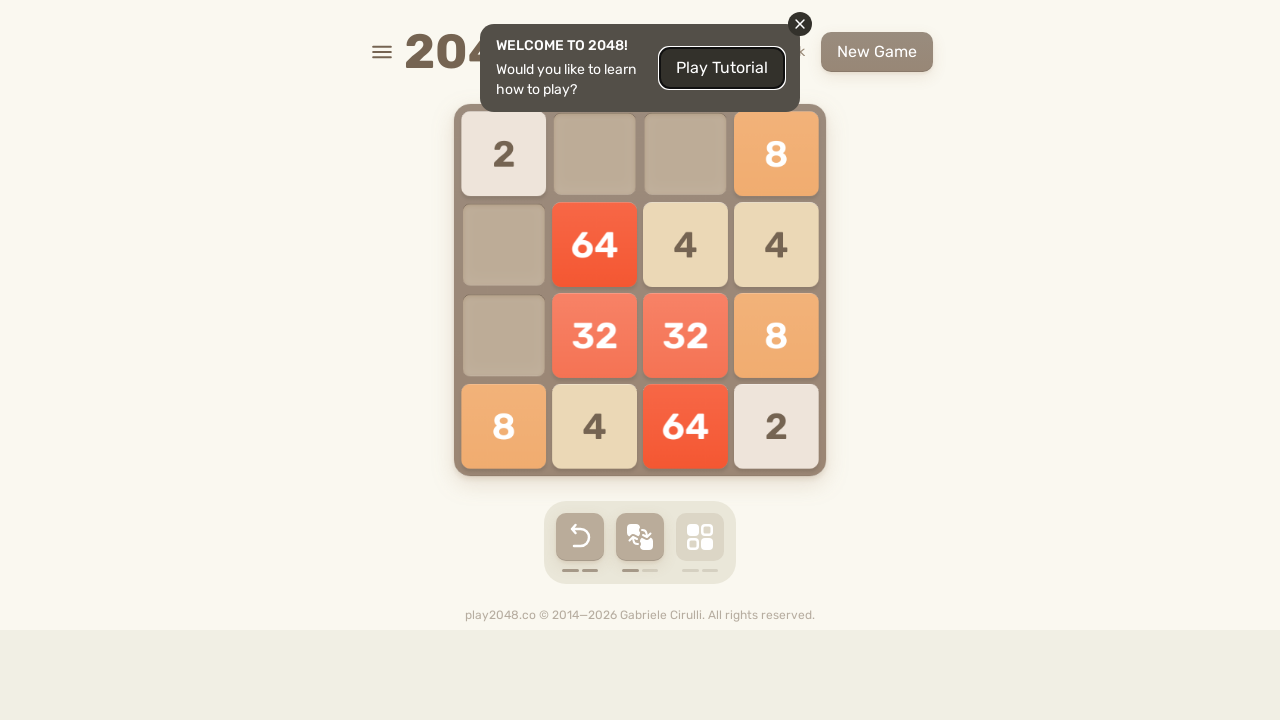

Pressed ArrowUp arrow key on html
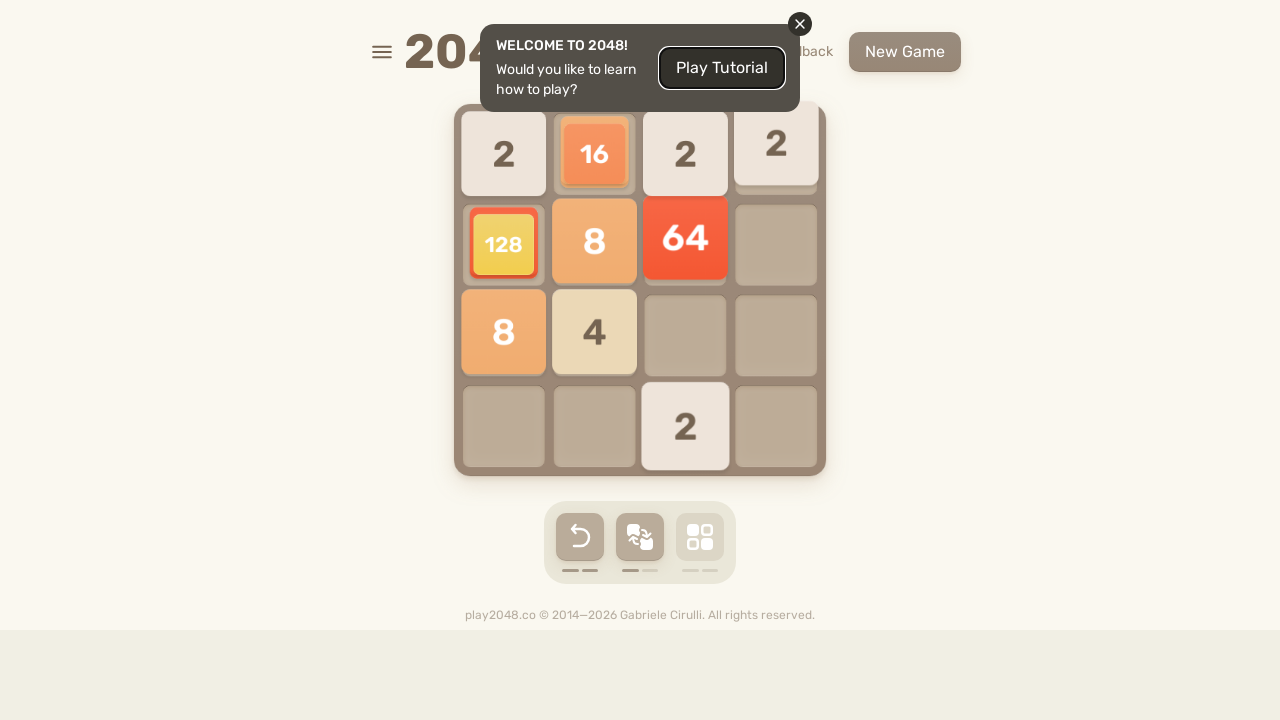

Pressed ArrowRight arrow key on html
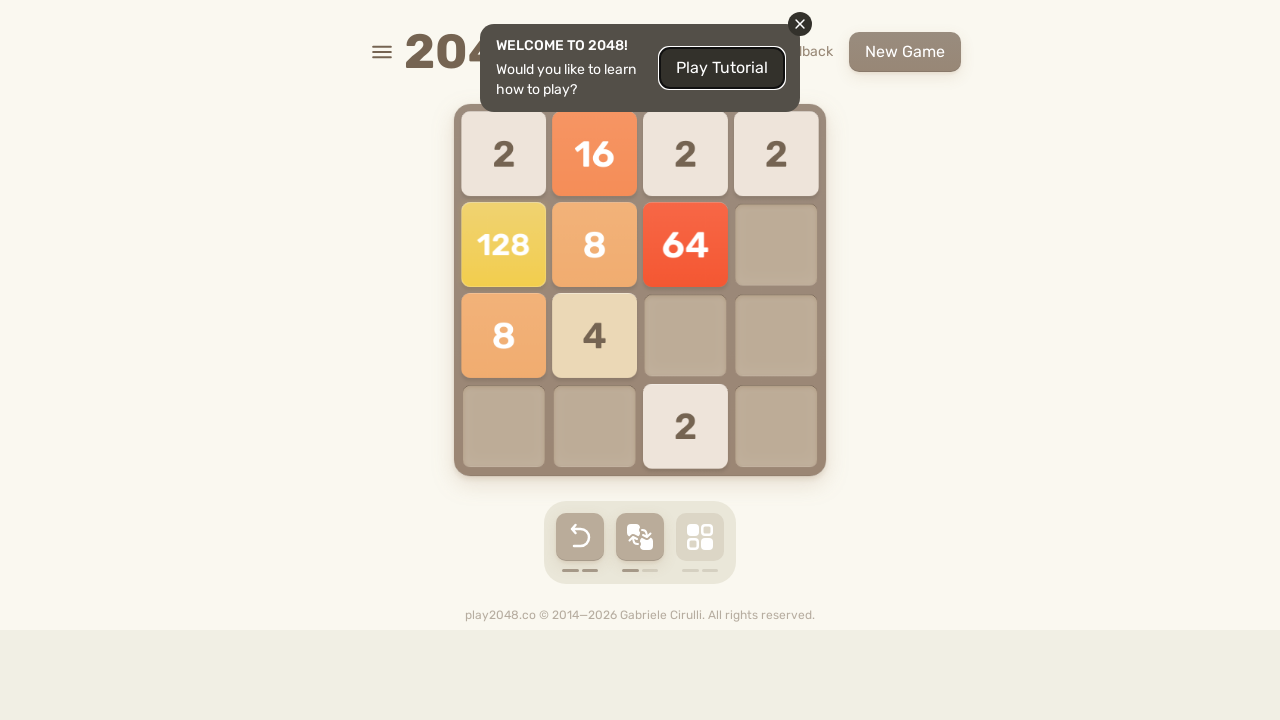

Pressed ArrowDown arrow key on html
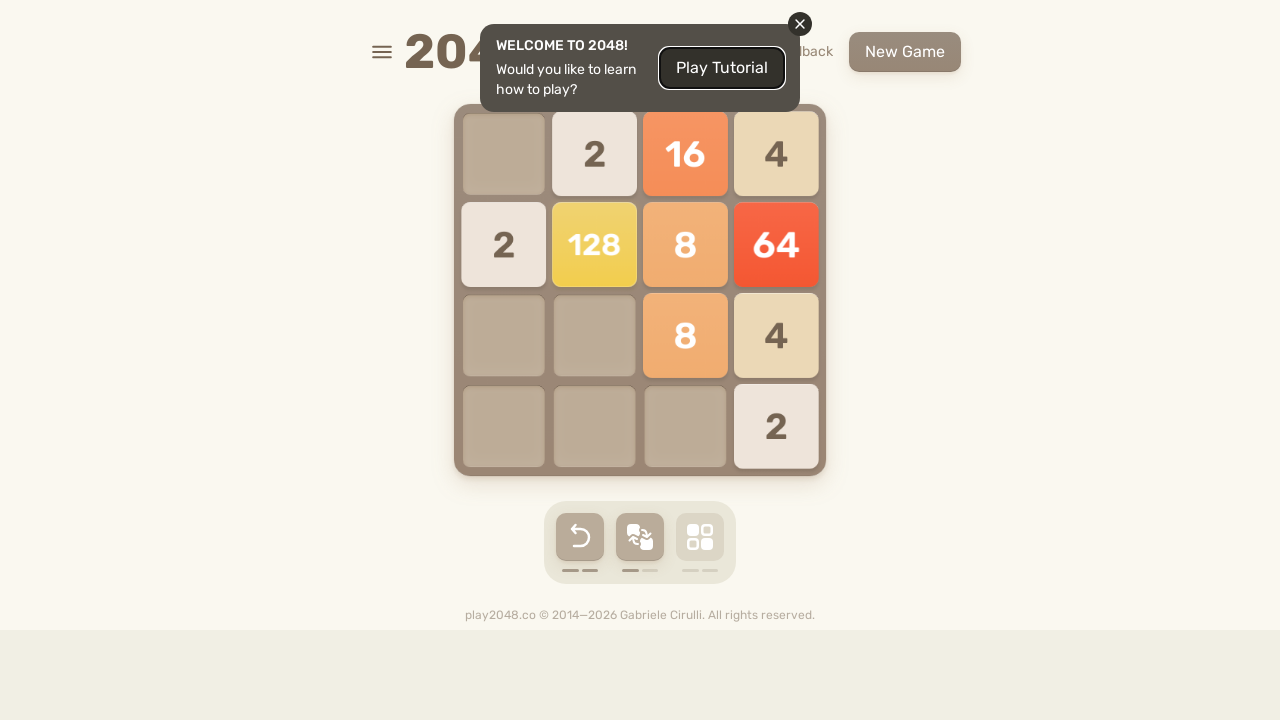

Pressed ArrowLeft arrow key on html
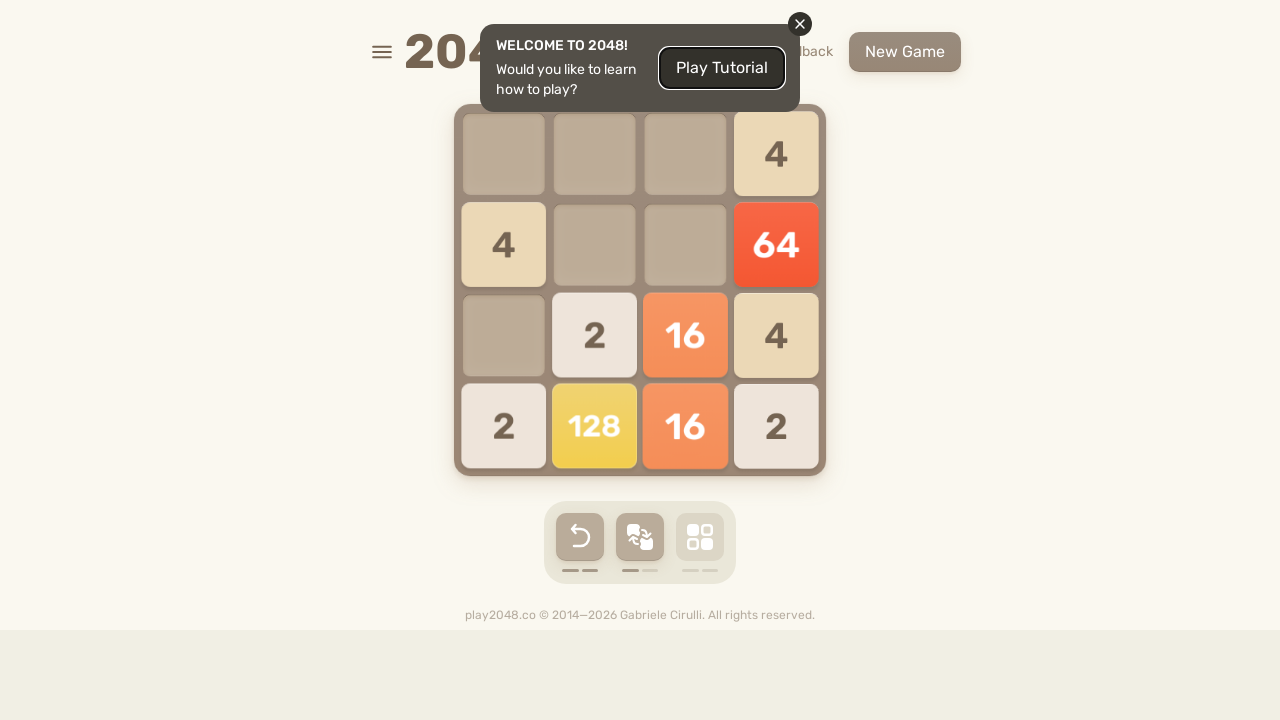

Pressed ArrowUp arrow key on html
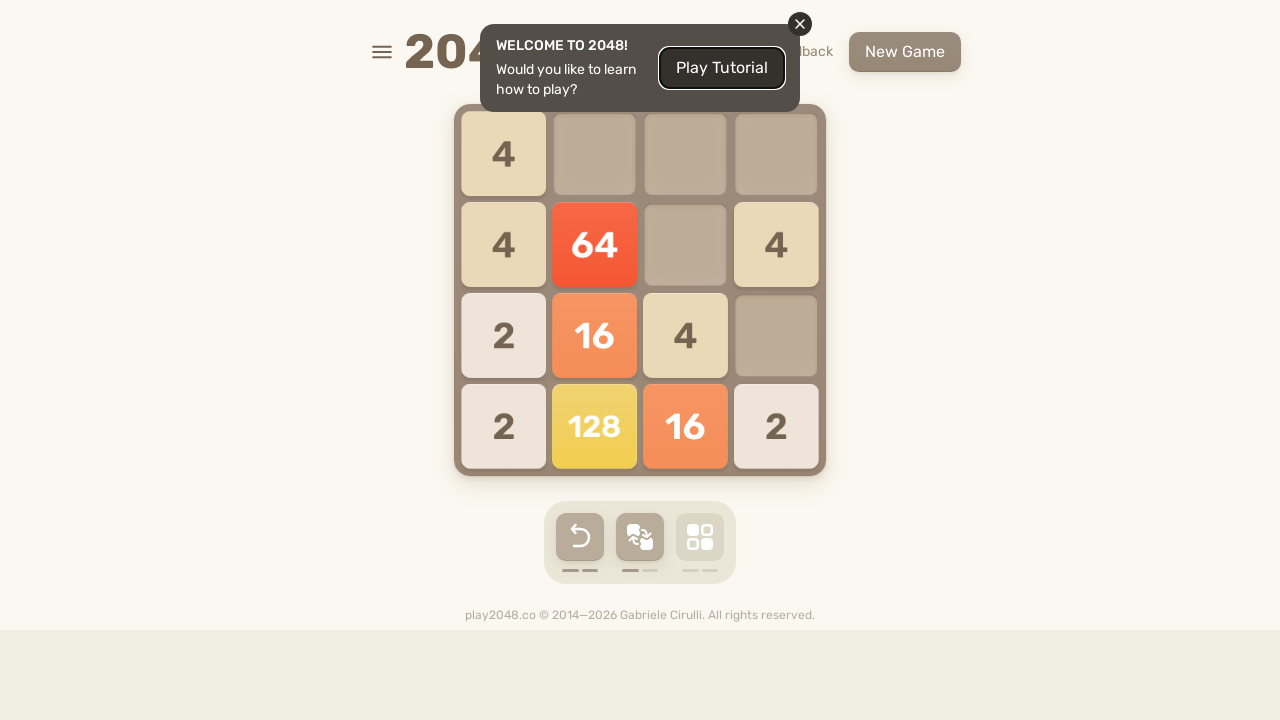

Pressed ArrowRight arrow key on html
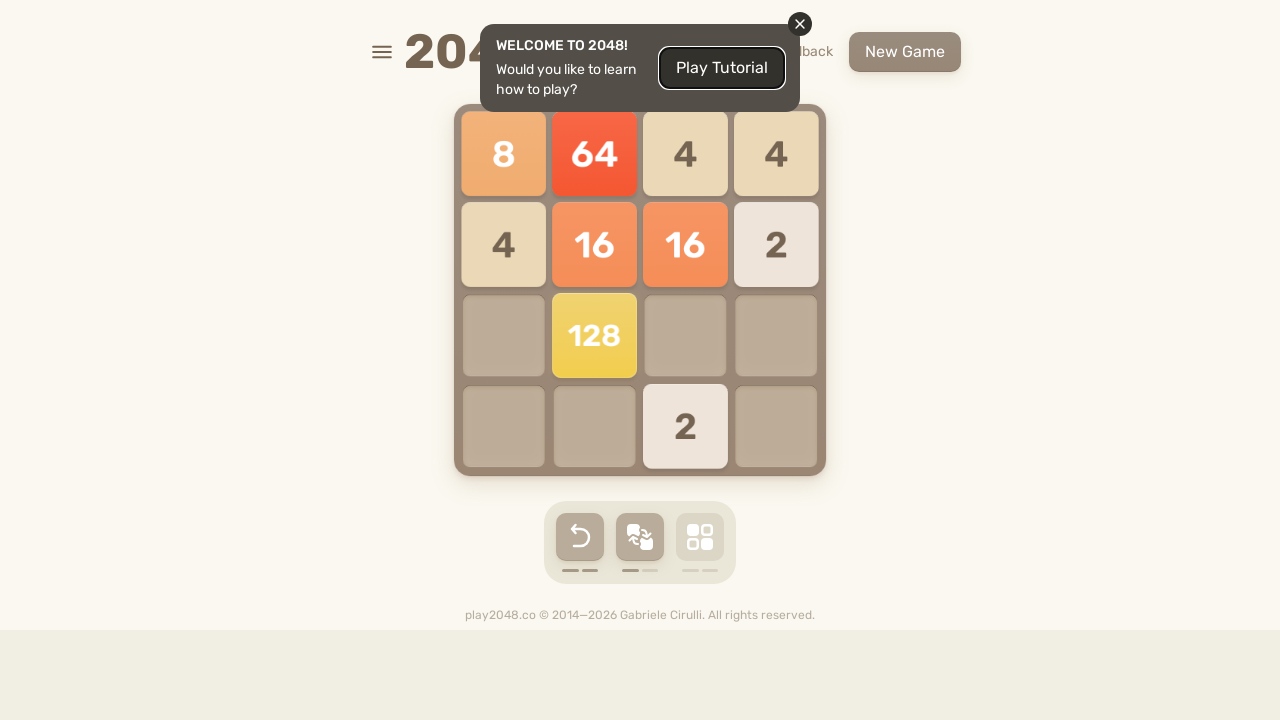

Pressed ArrowDown arrow key on html
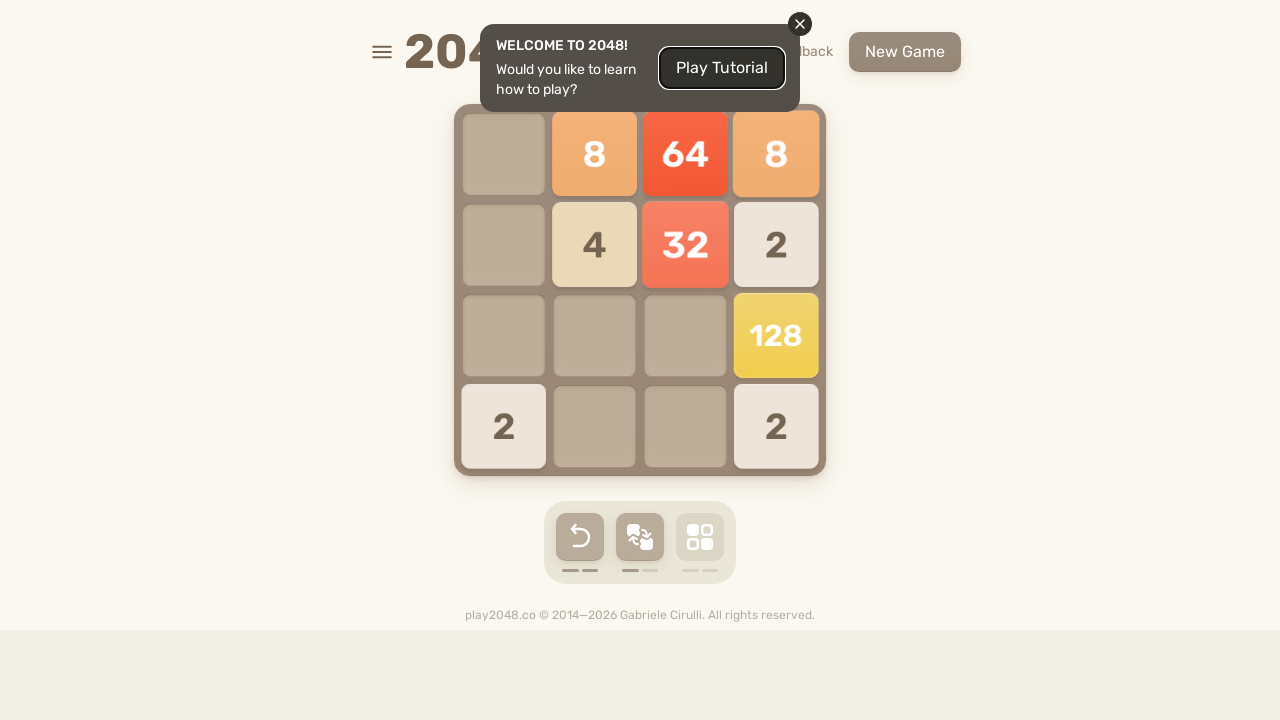

Pressed ArrowLeft arrow key on html
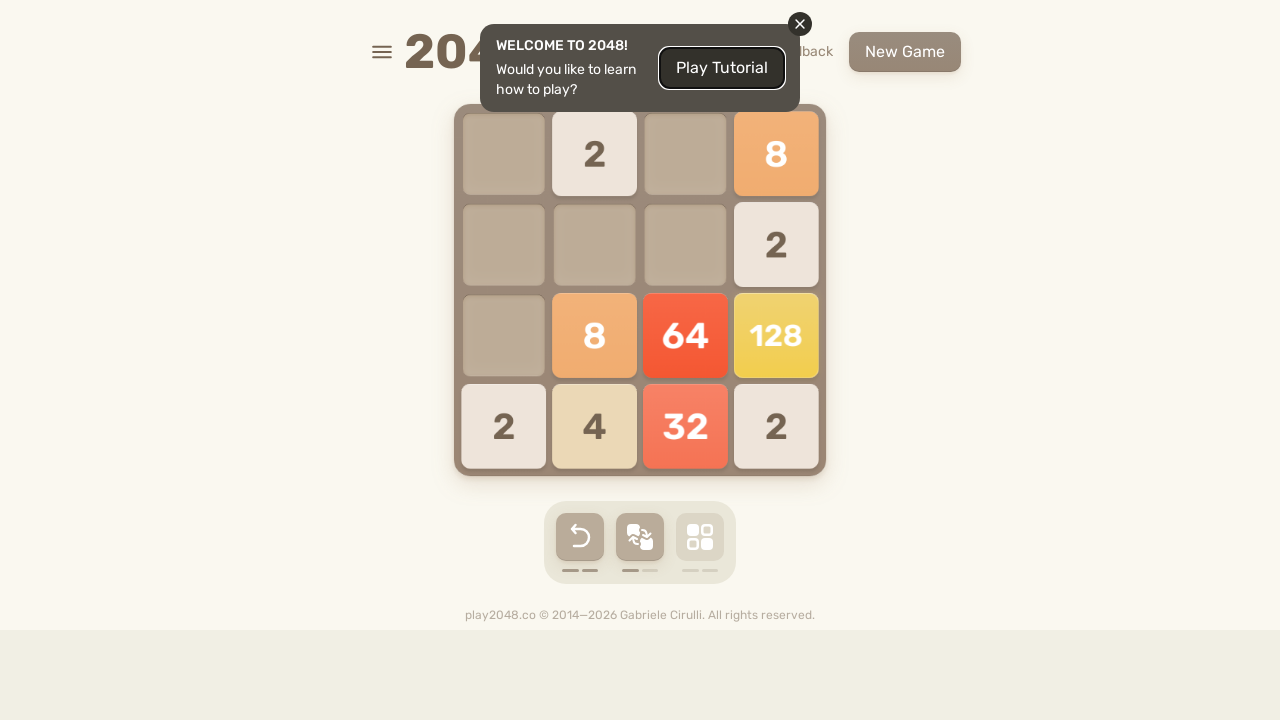

Pressed ArrowUp arrow key on html
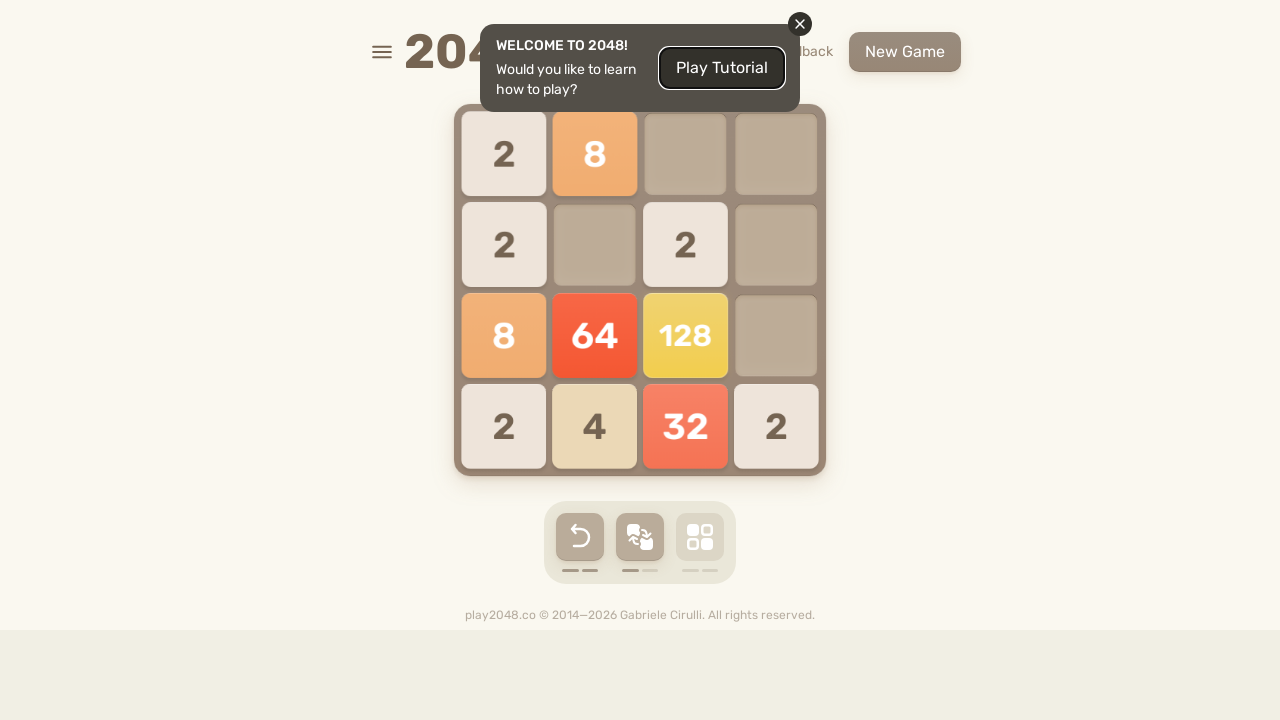

Pressed ArrowRight arrow key on html
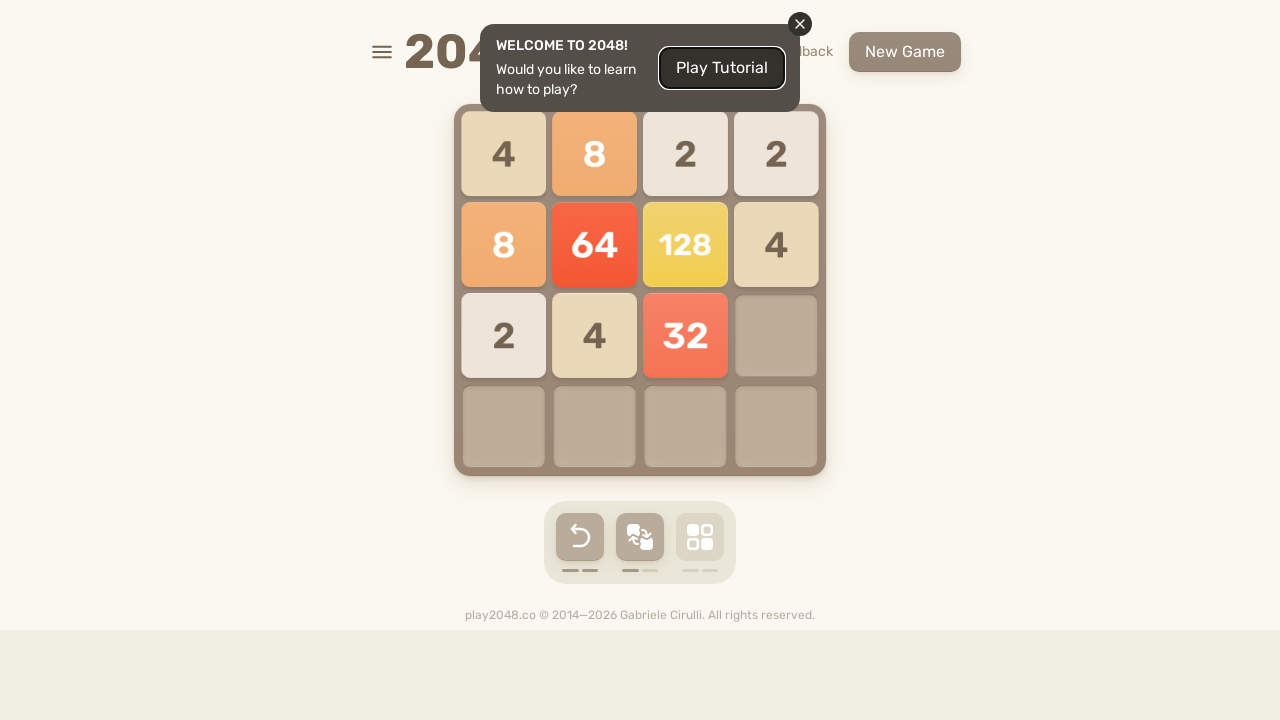

Pressed ArrowDown arrow key on html
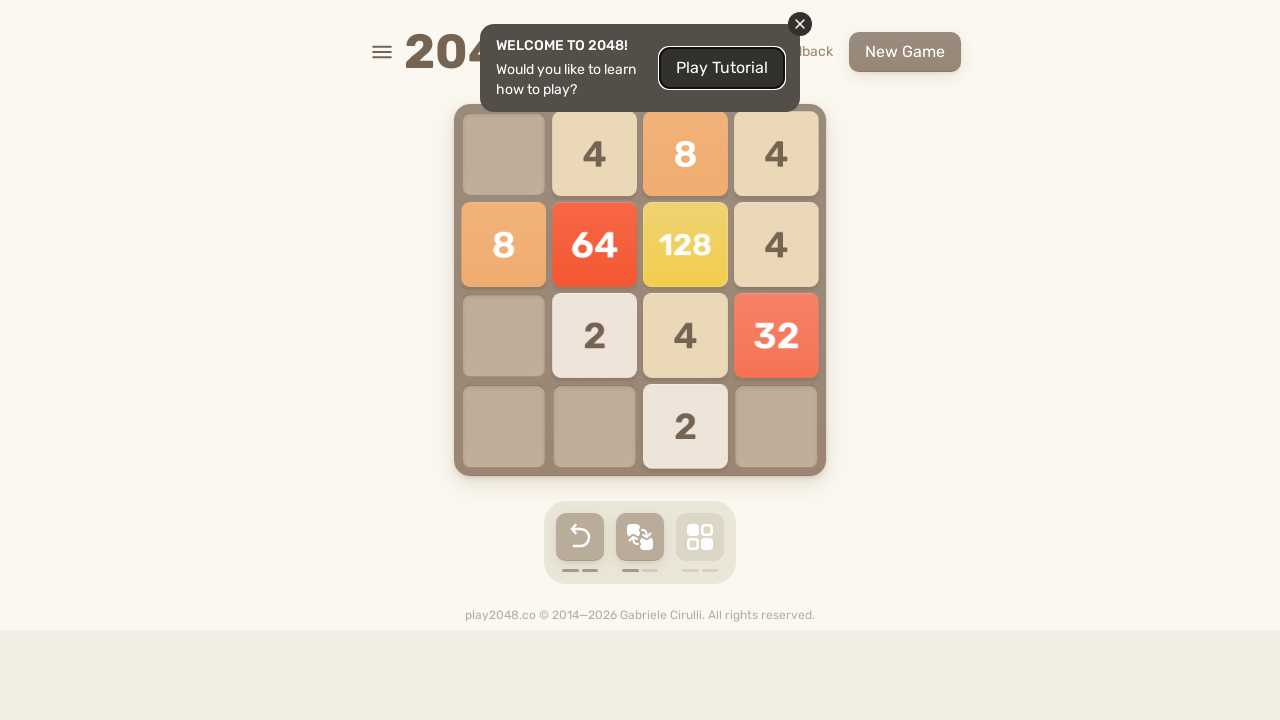

Pressed ArrowLeft arrow key on html
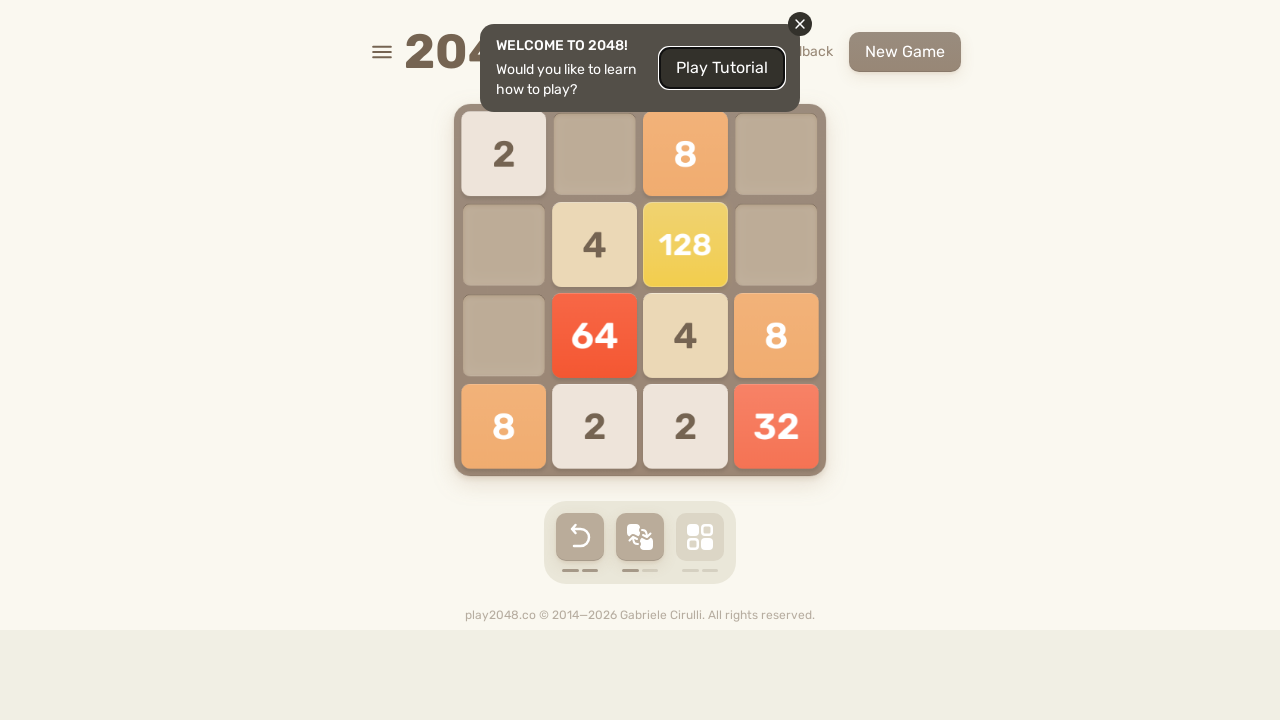

Pressed ArrowUp arrow key on html
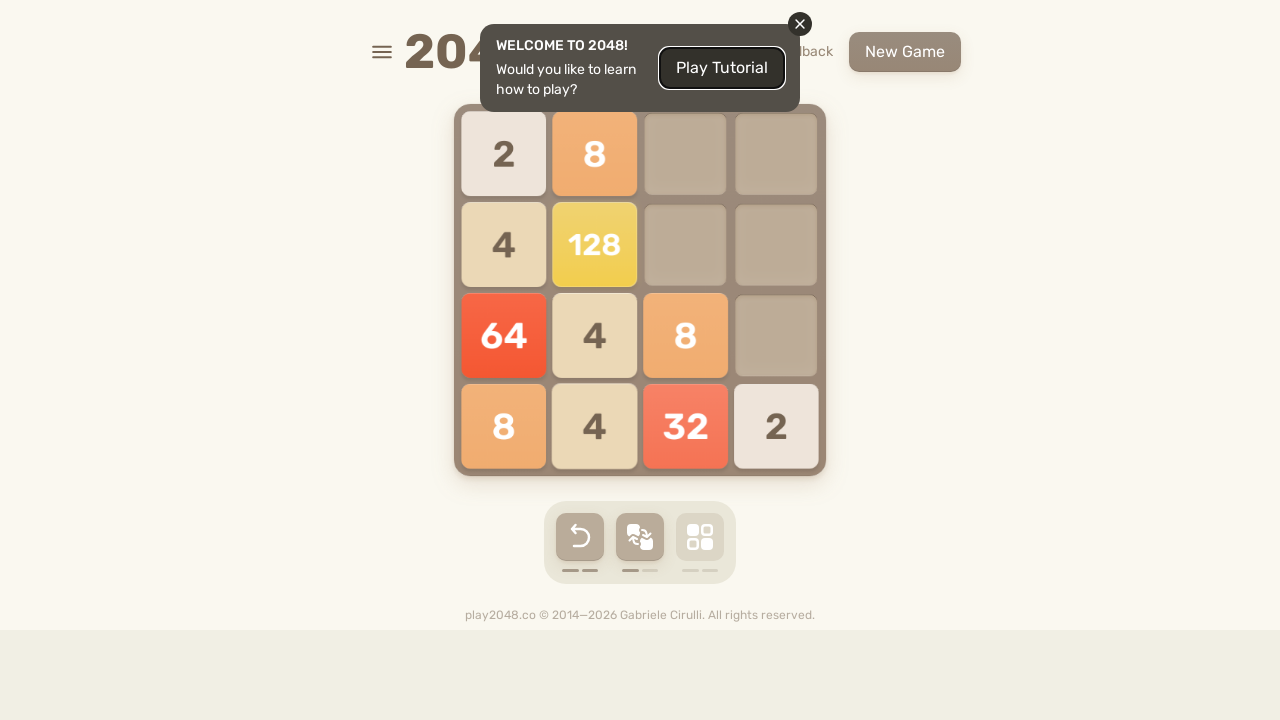

Pressed ArrowRight arrow key on html
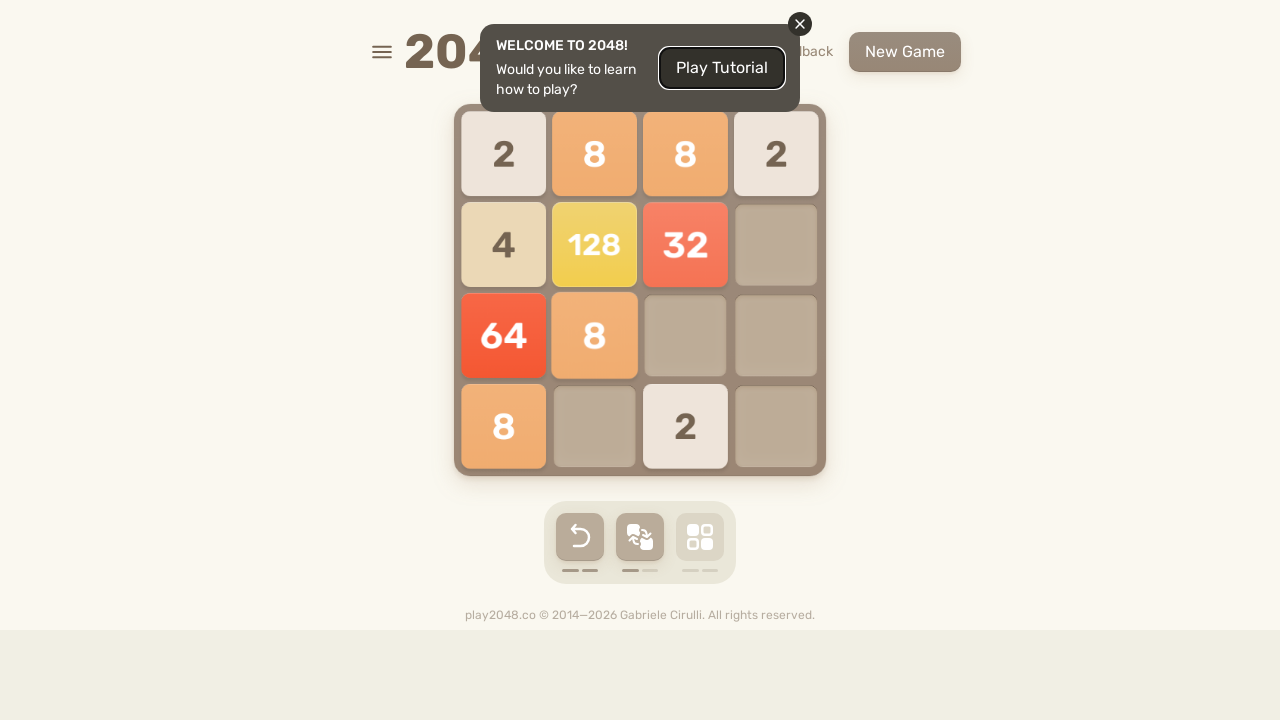

Pressed ArrowDown arrow key on html
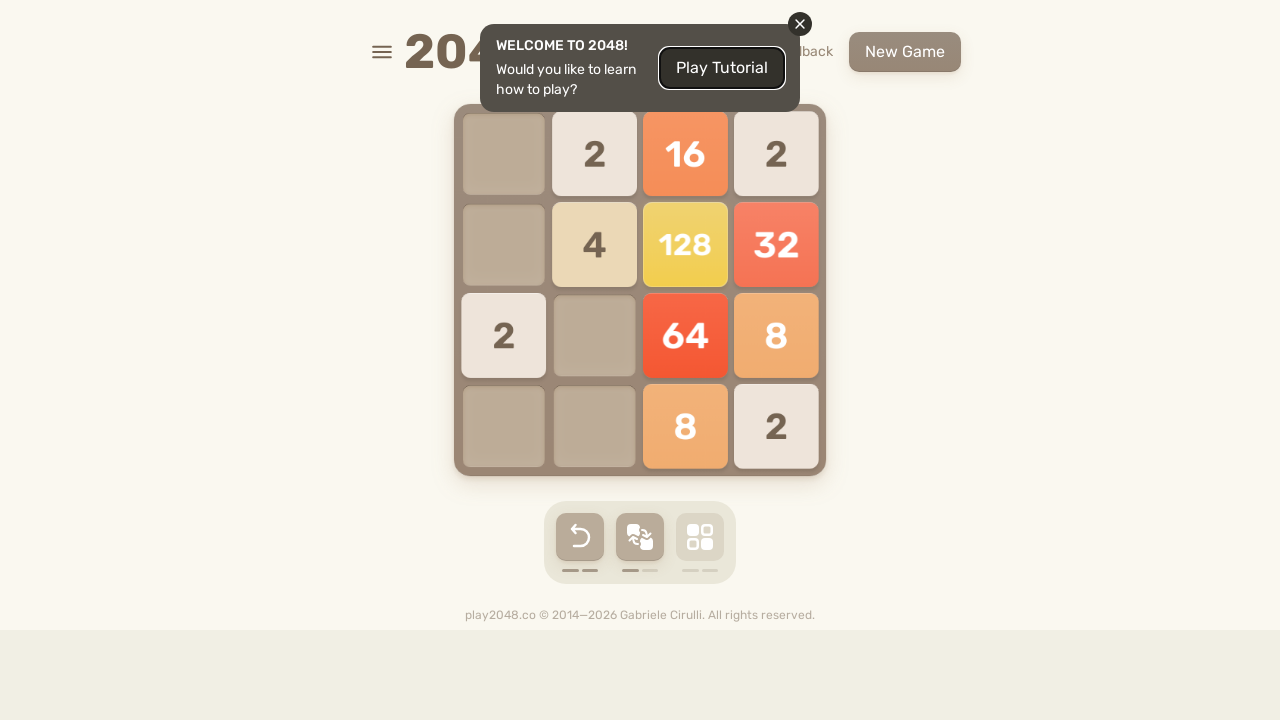

Pressed ArrowLeft arrow key on html
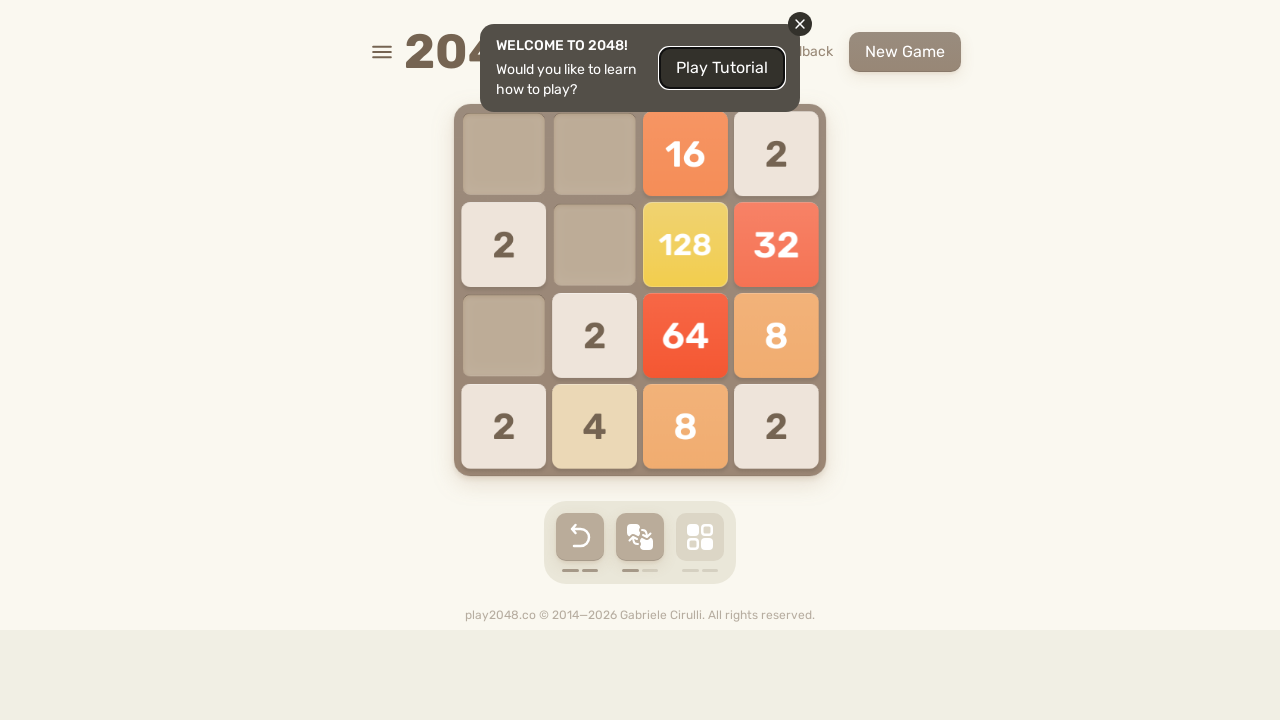

Pressed ArrowUp arrow key on html
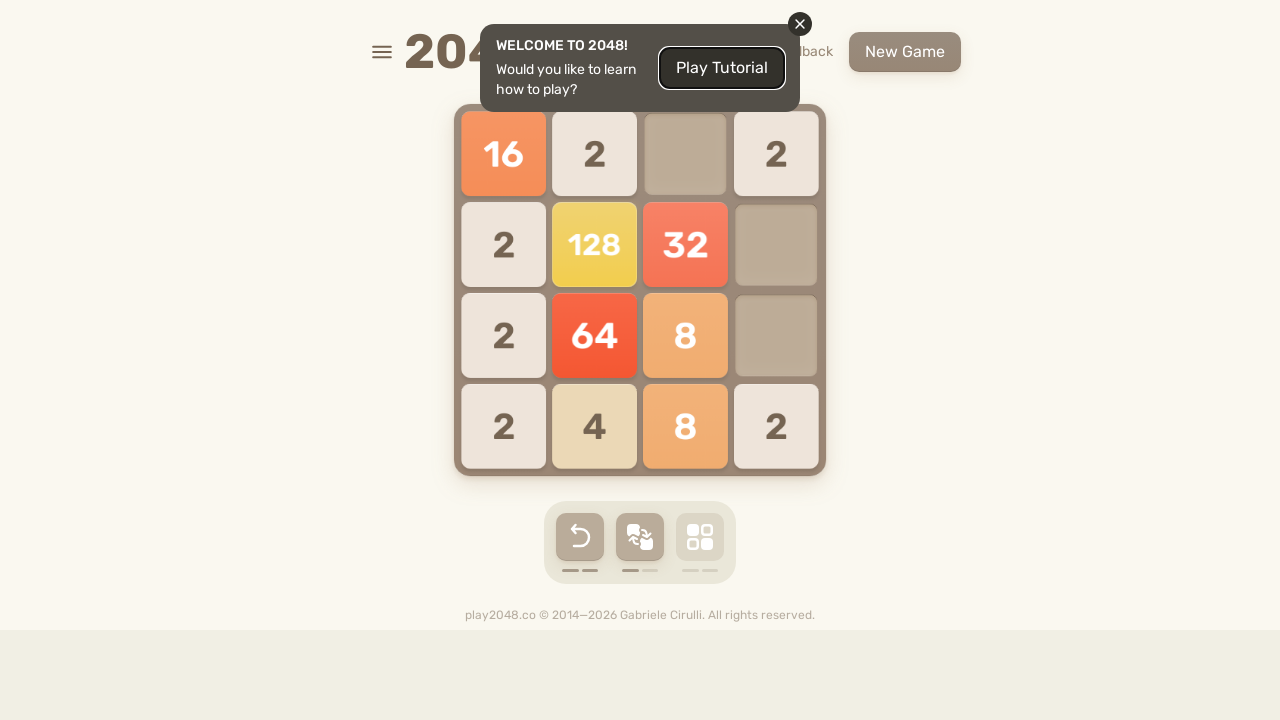

Pressed ArrowRight arrow key on html
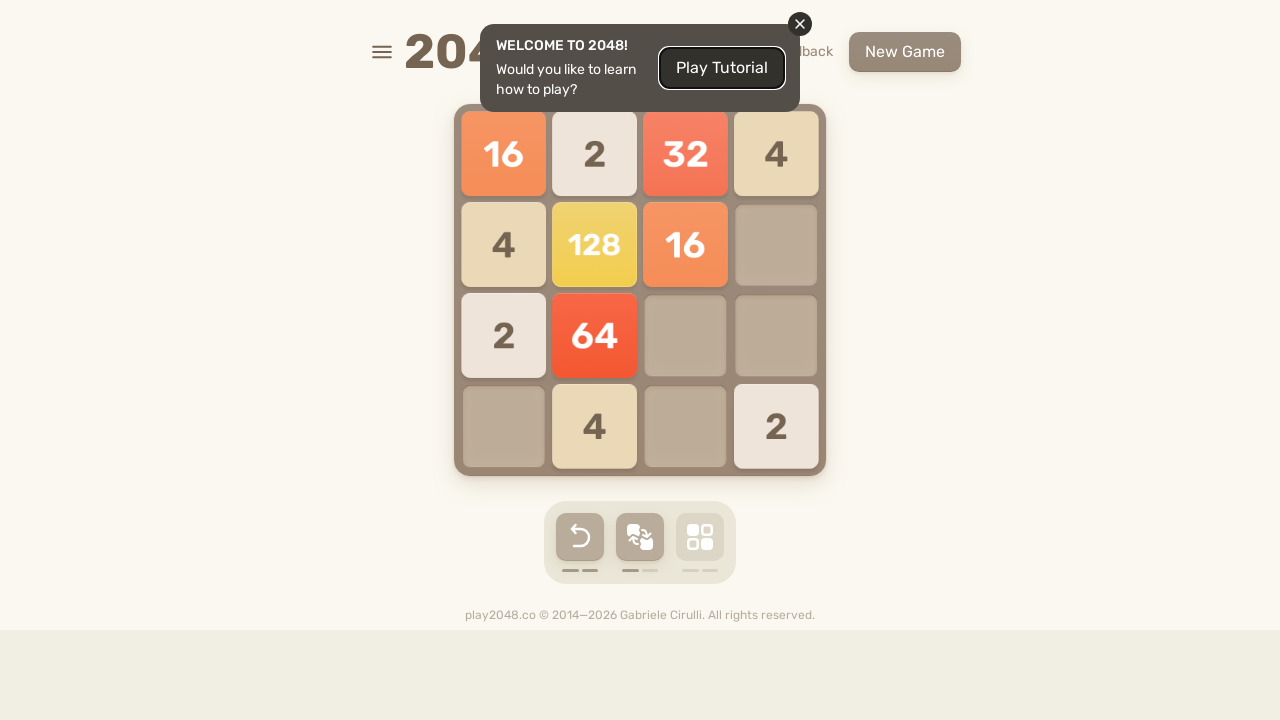

Pressed ArrowDown arrow key on html
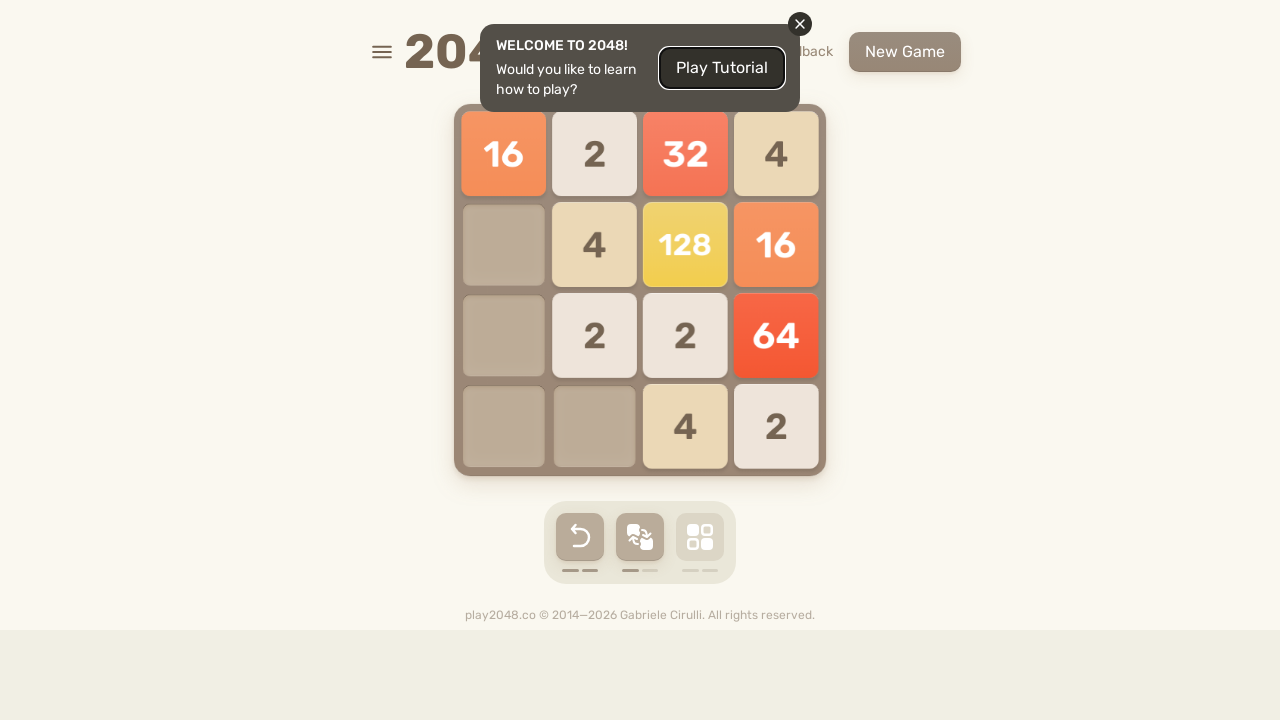

Pressed ArrowLeft arrow key on html
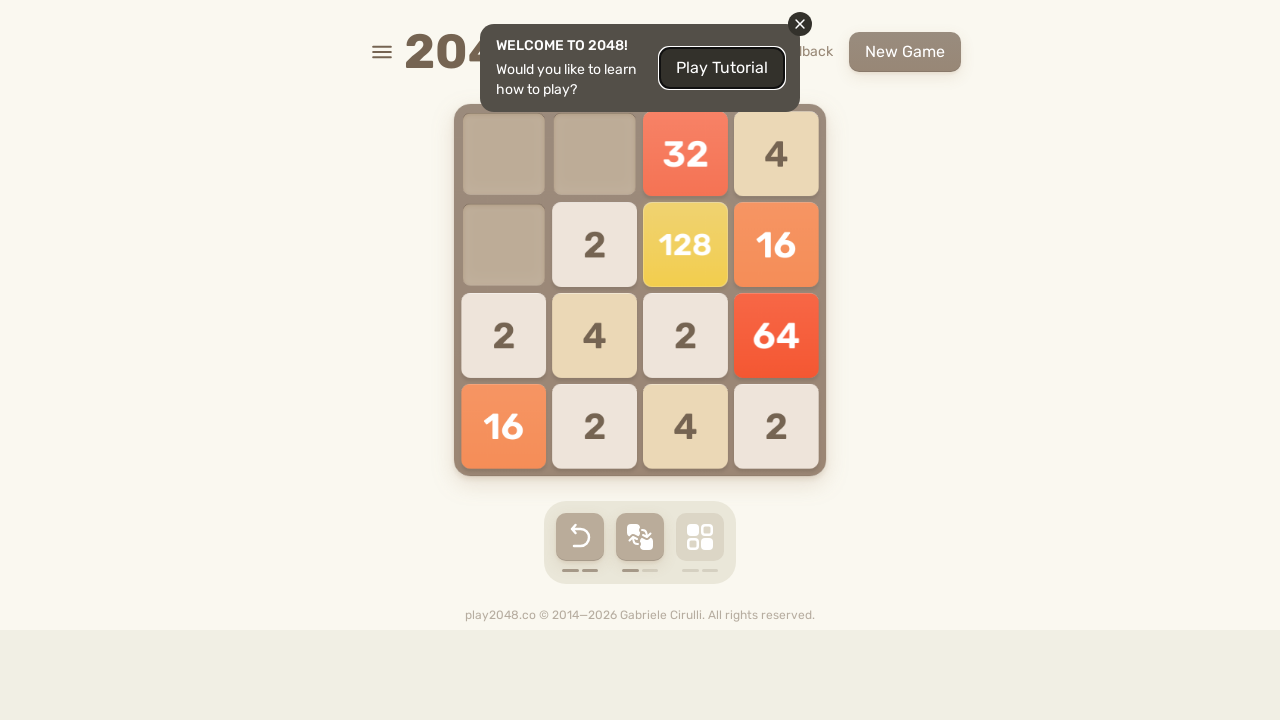

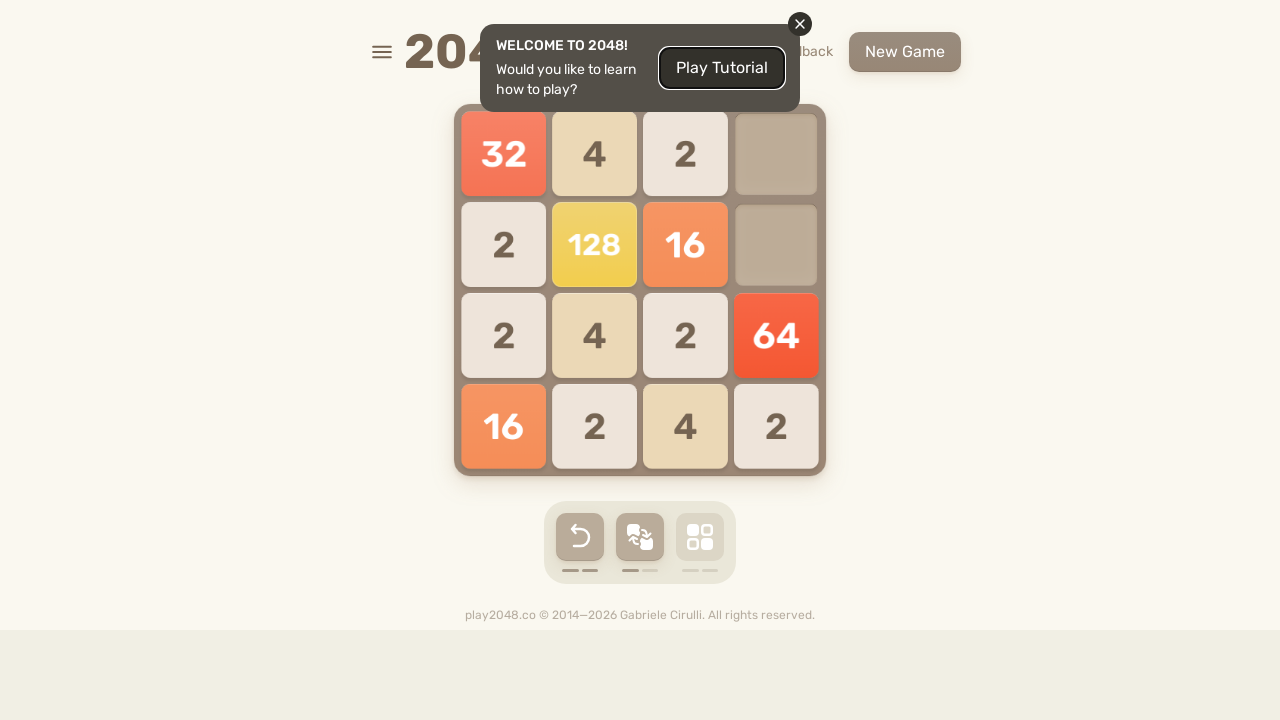